Automates a Rubio's customer feedback survey by navigating through all survey pages until reaching the completion page with a validation code

Starting URL: https://www.tellrubios.com/

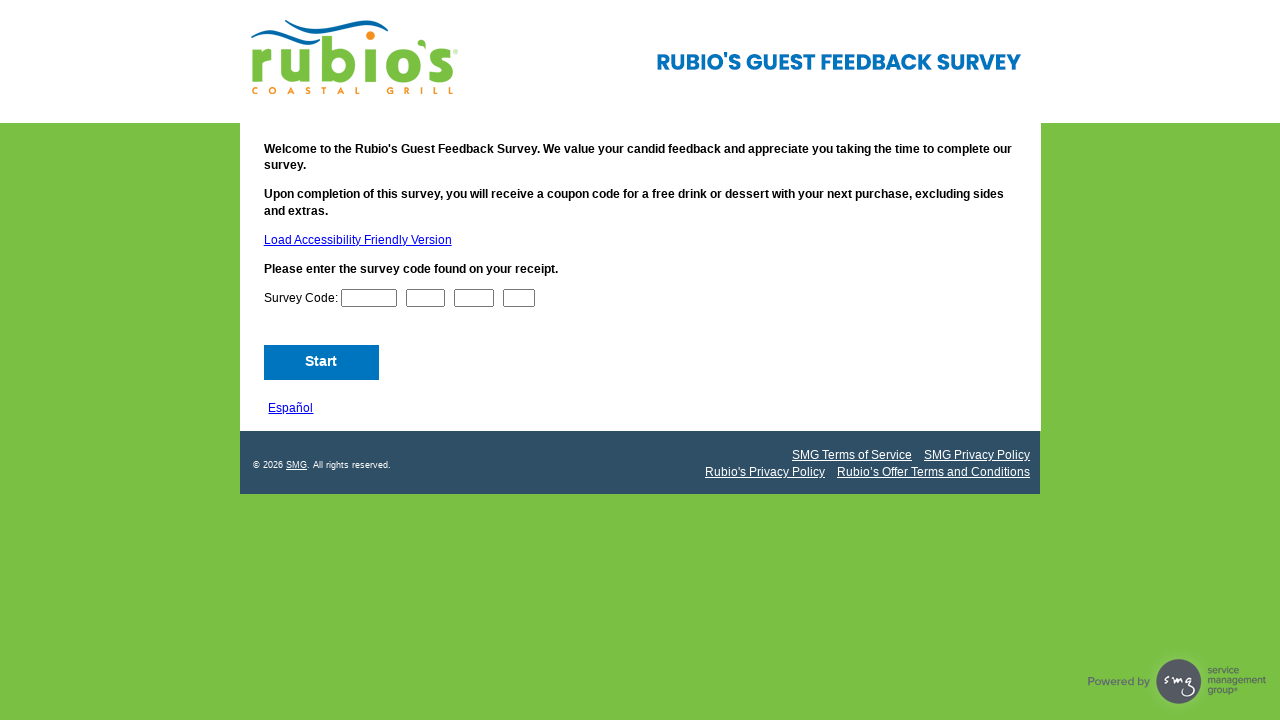

Clicked Next button to proceed through initial pages at (321, 363) on #NextButton
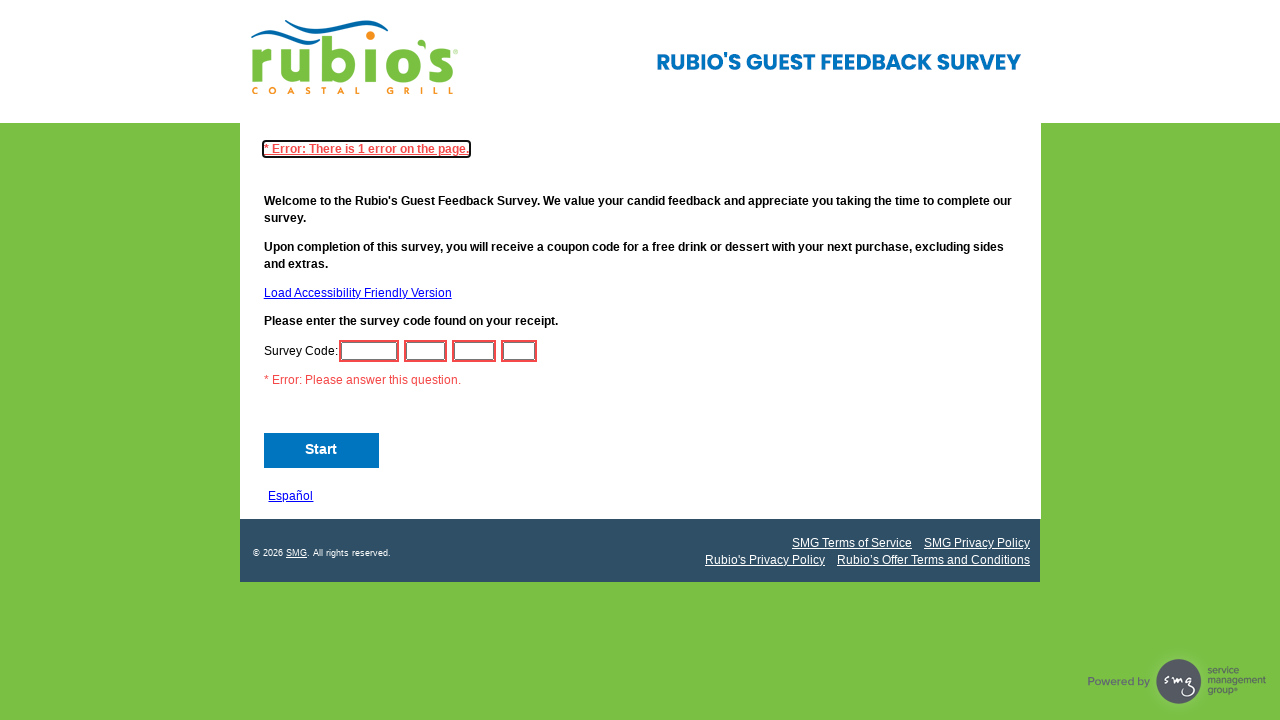

Waited for page to load with networkidle state
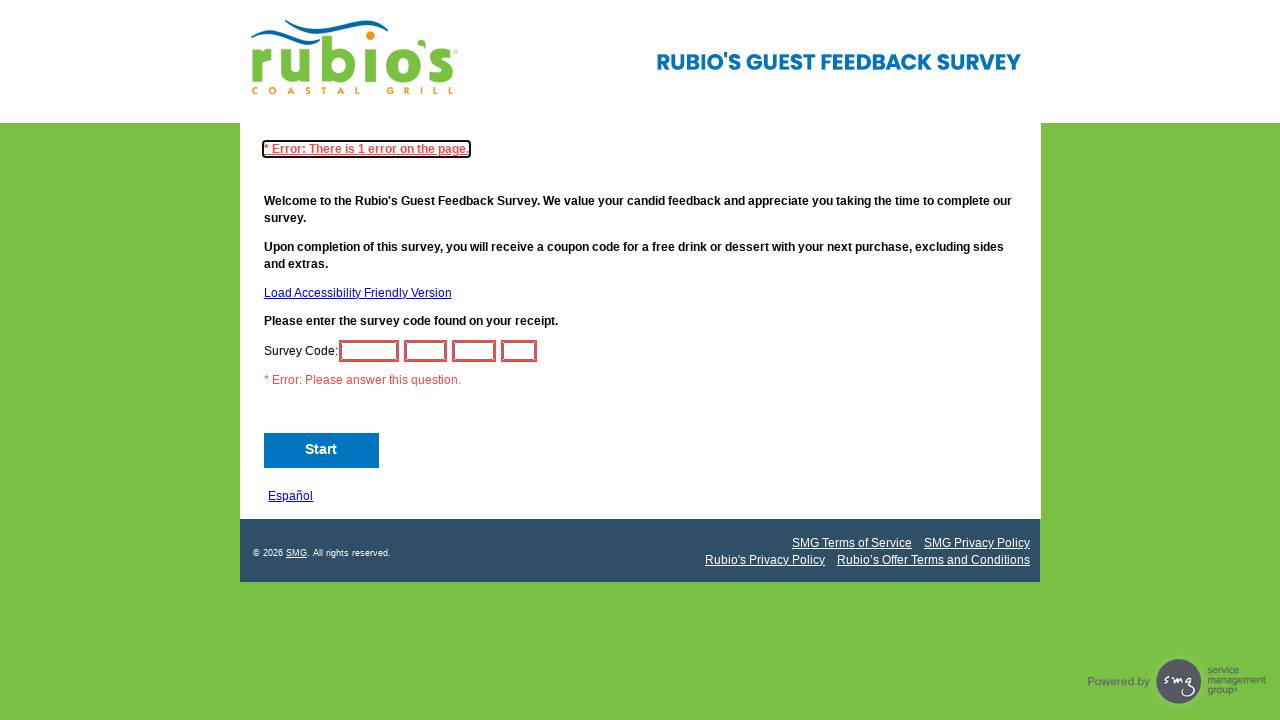

Clicked Next button to proceed through initial pages at (321, 451) on #NextButton
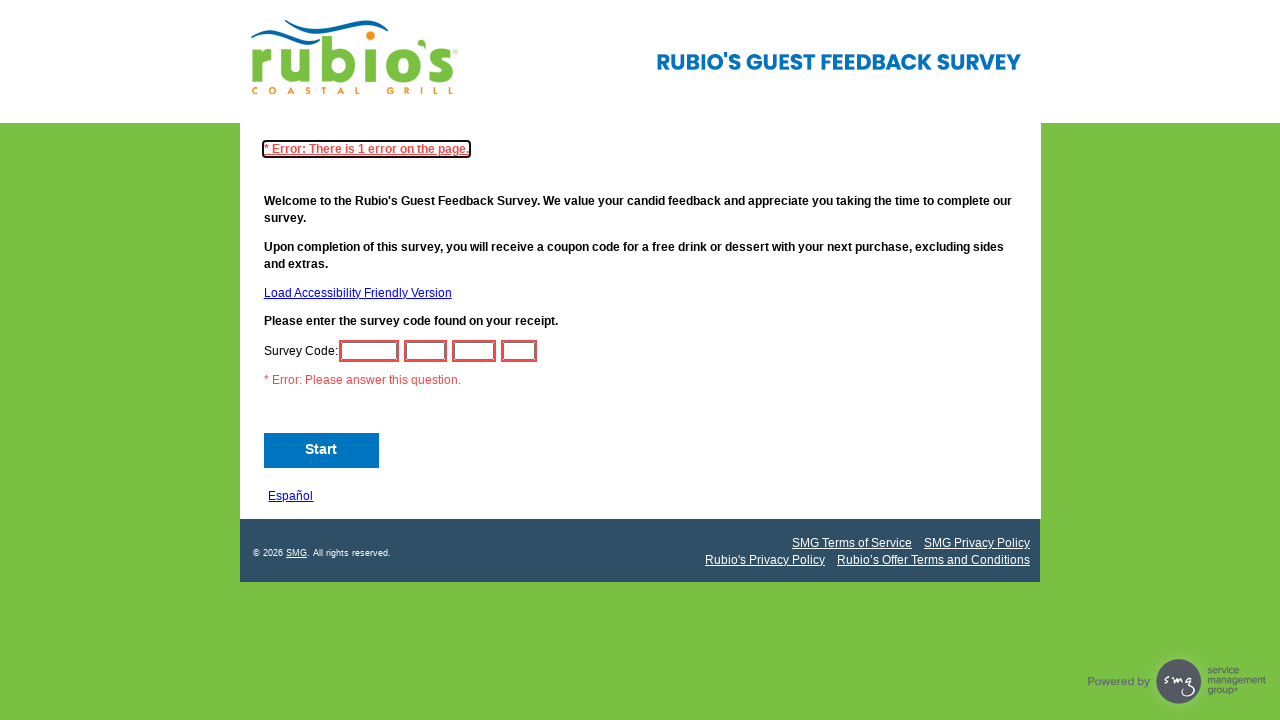

Waited for page to load with networkidle state
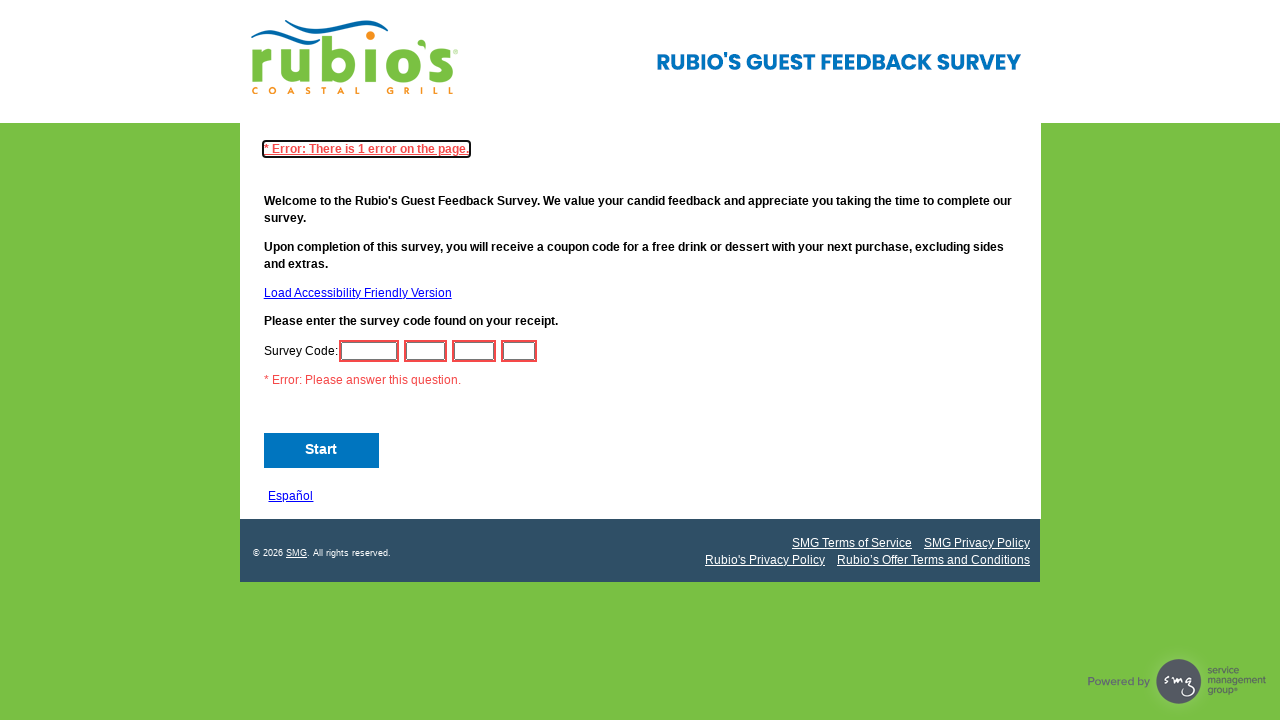

Clicked Next button to proceed through initial pages at (321, 451) on #NextButton
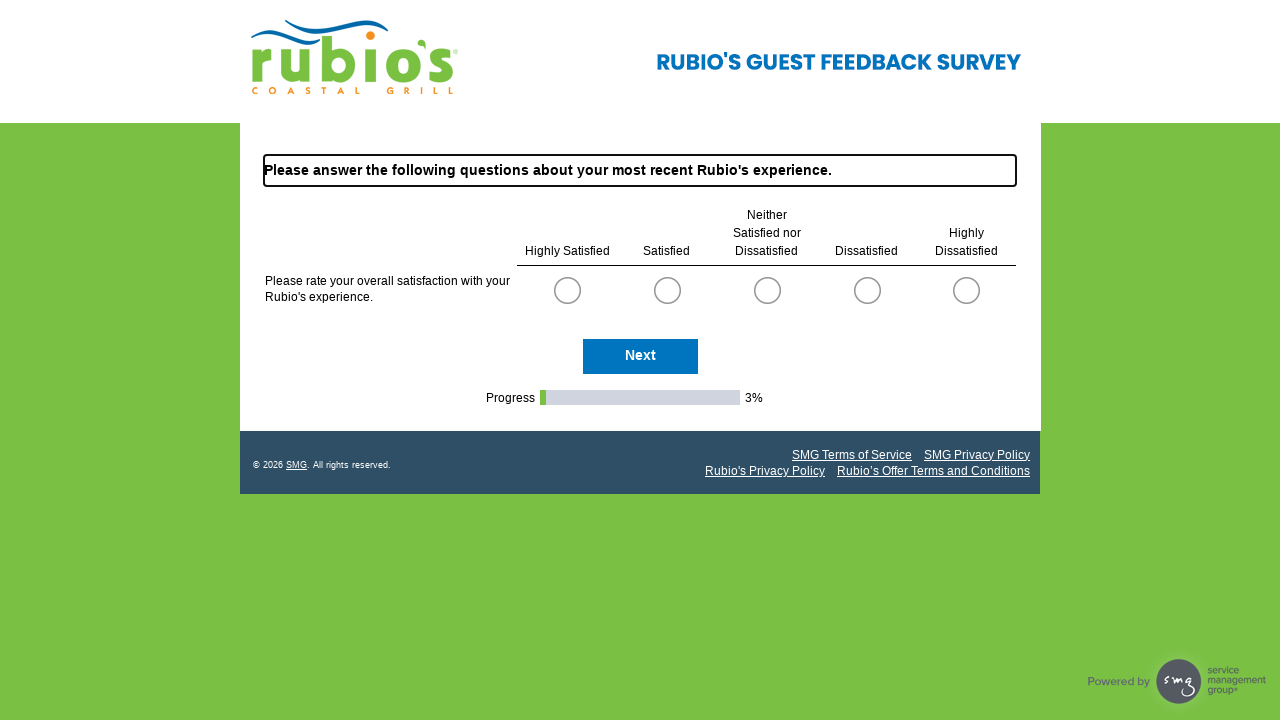

Waited for page to load with networkidle state
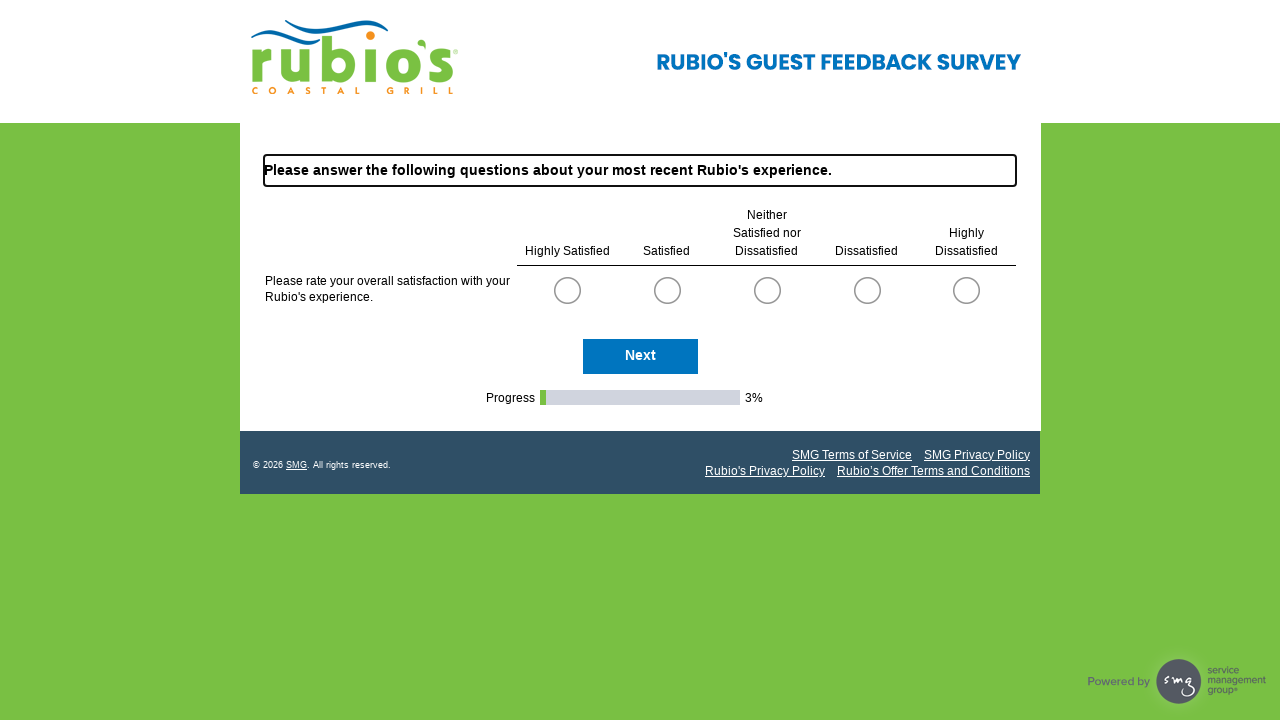

Retrieved page content to search for validation code
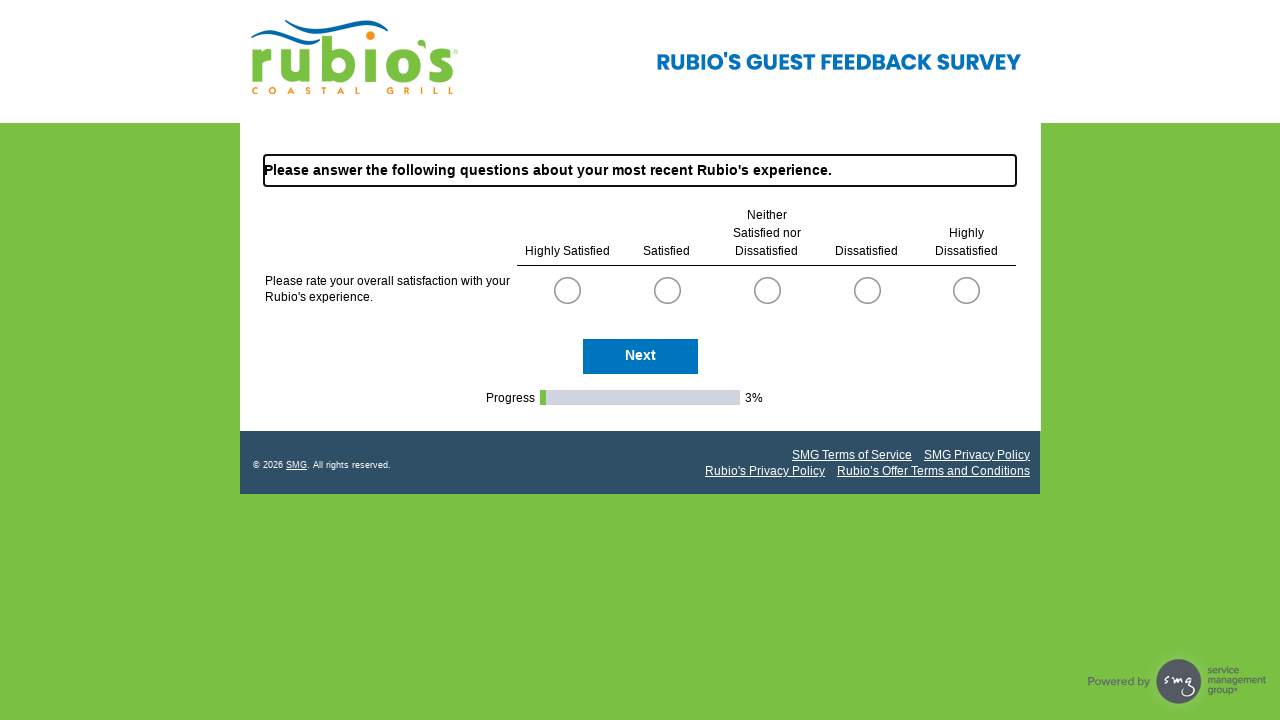

Next button is visible on survey page
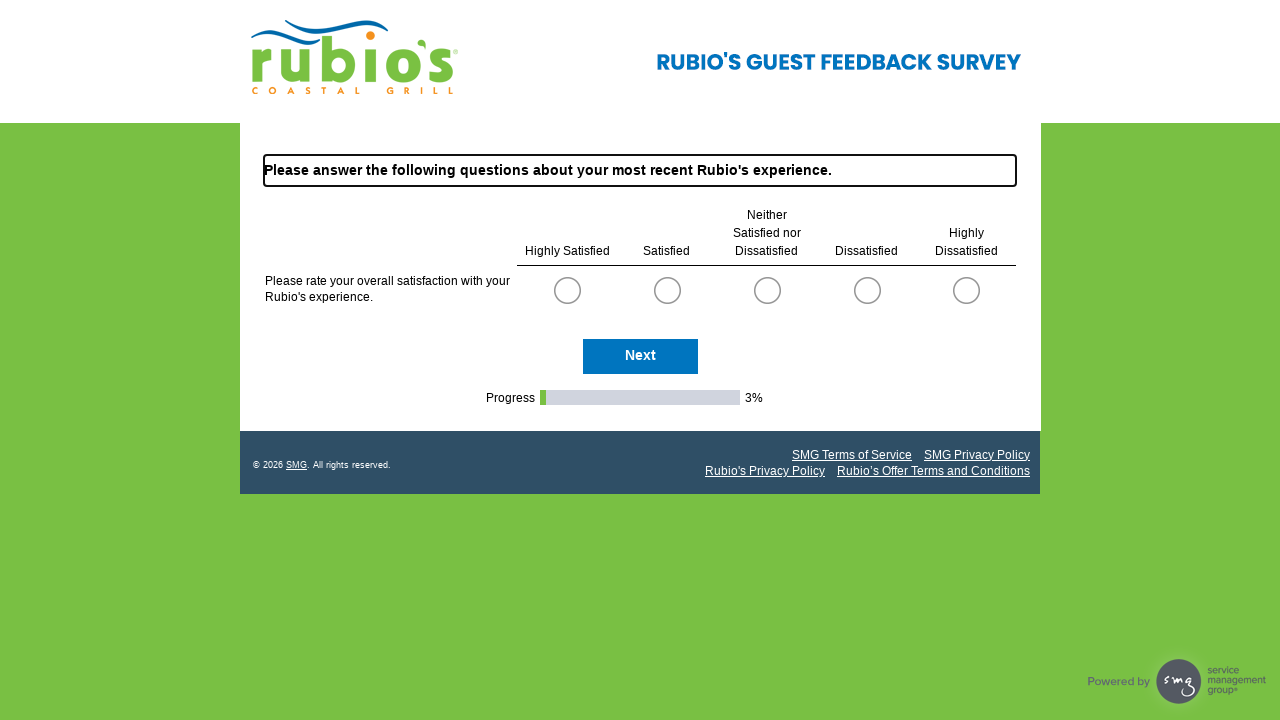

Clicked Next button to proceed through survey at (640, 356) on #NextButton
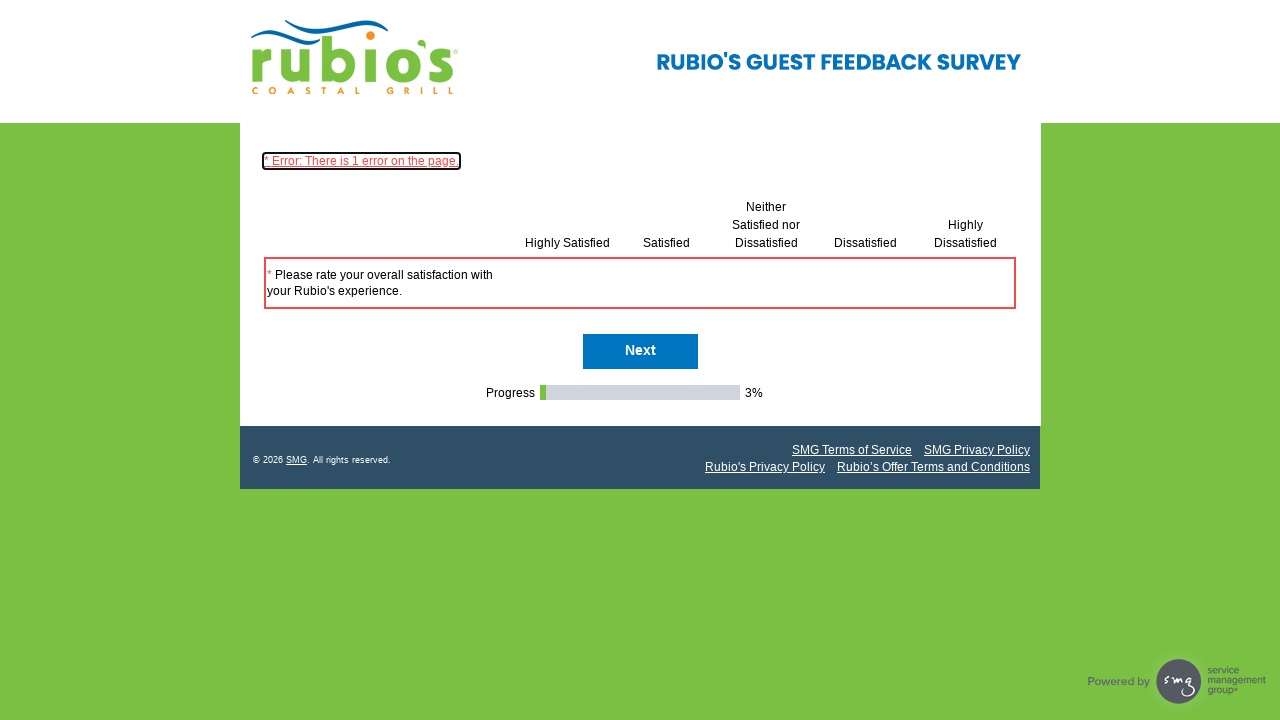

Waited for survey page to load with networkidle state
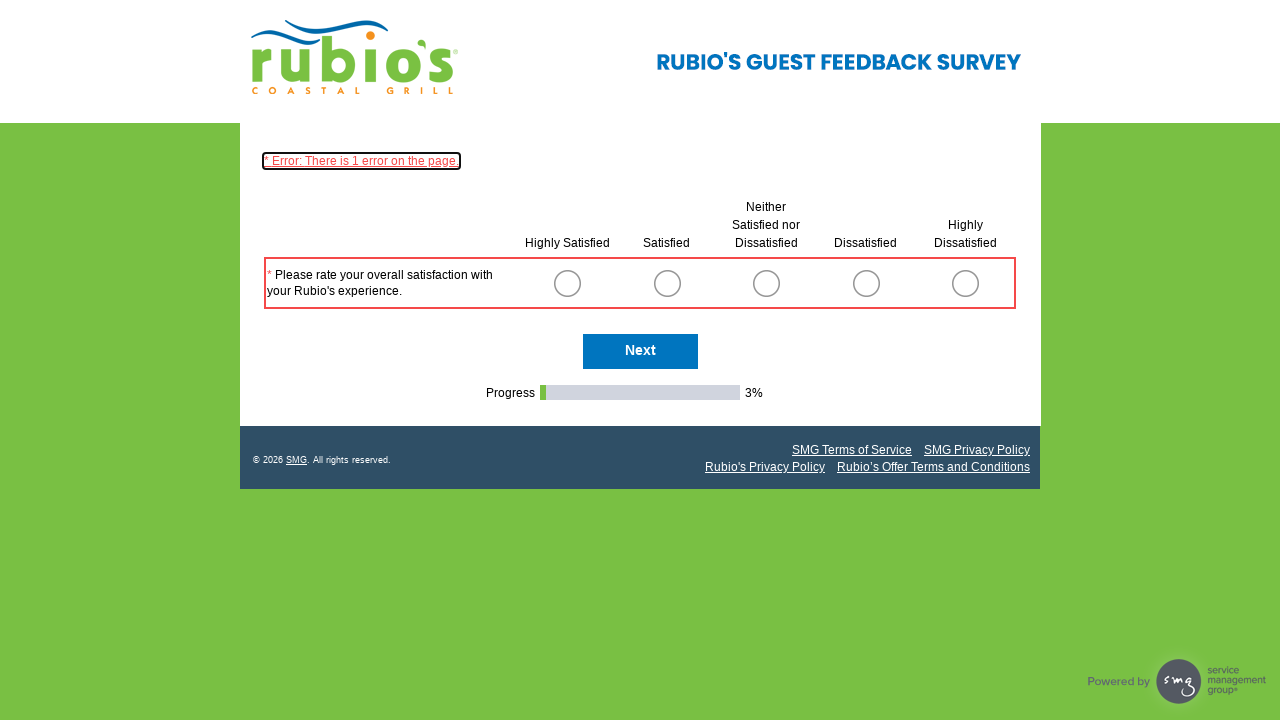

Retrieved updated page content to check for validation code
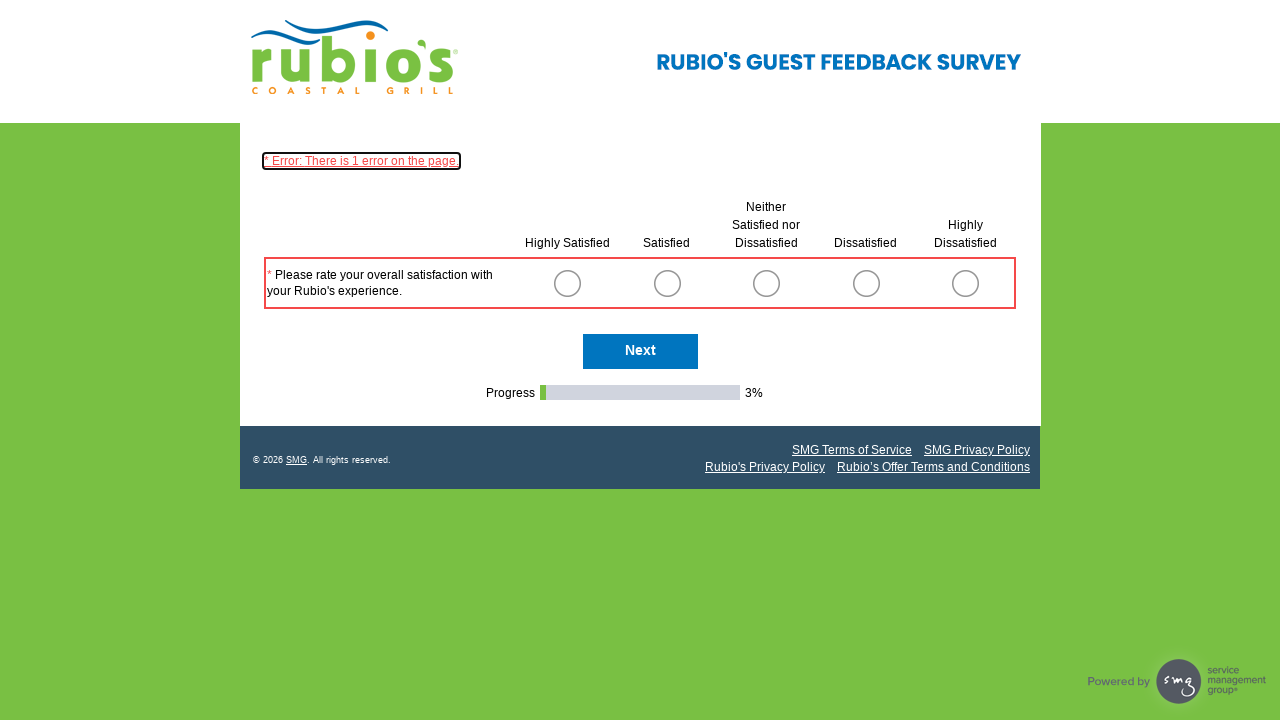

Next button is visible on survey page
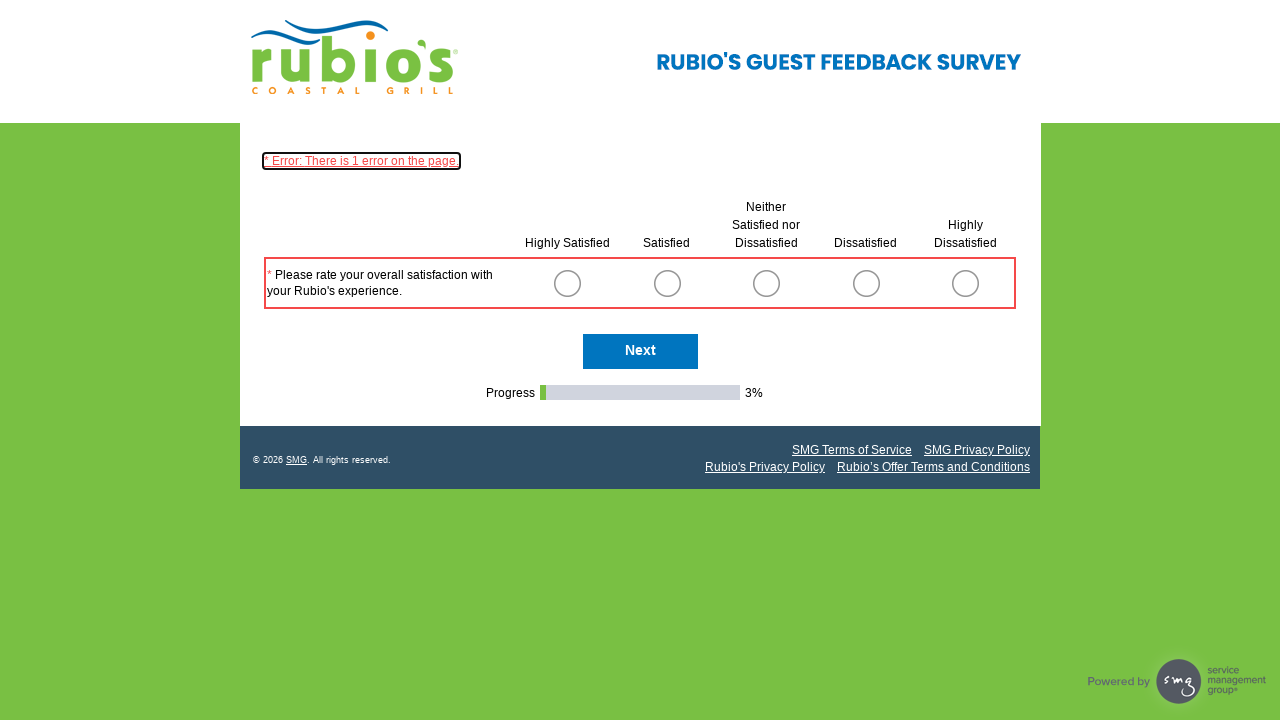

Clicked Next button to proceed through survey at (640, 352) on #NextButton
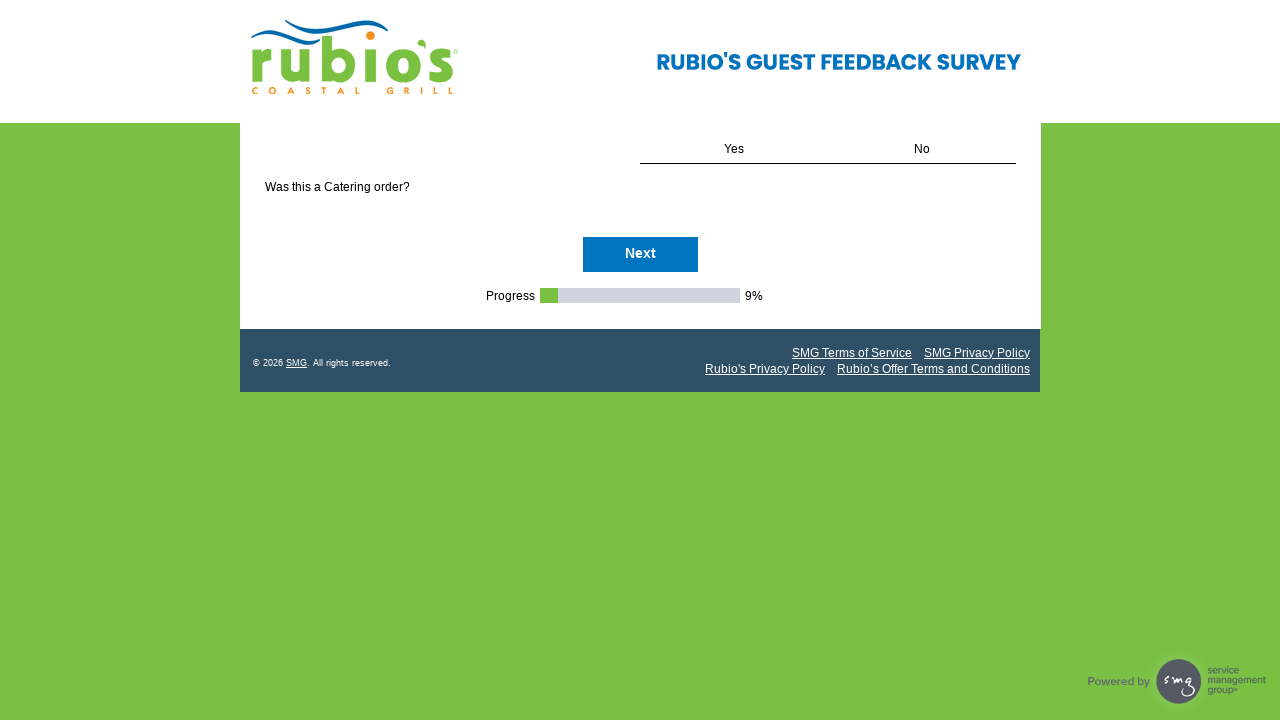

Waited for survey page to load with networkidle state
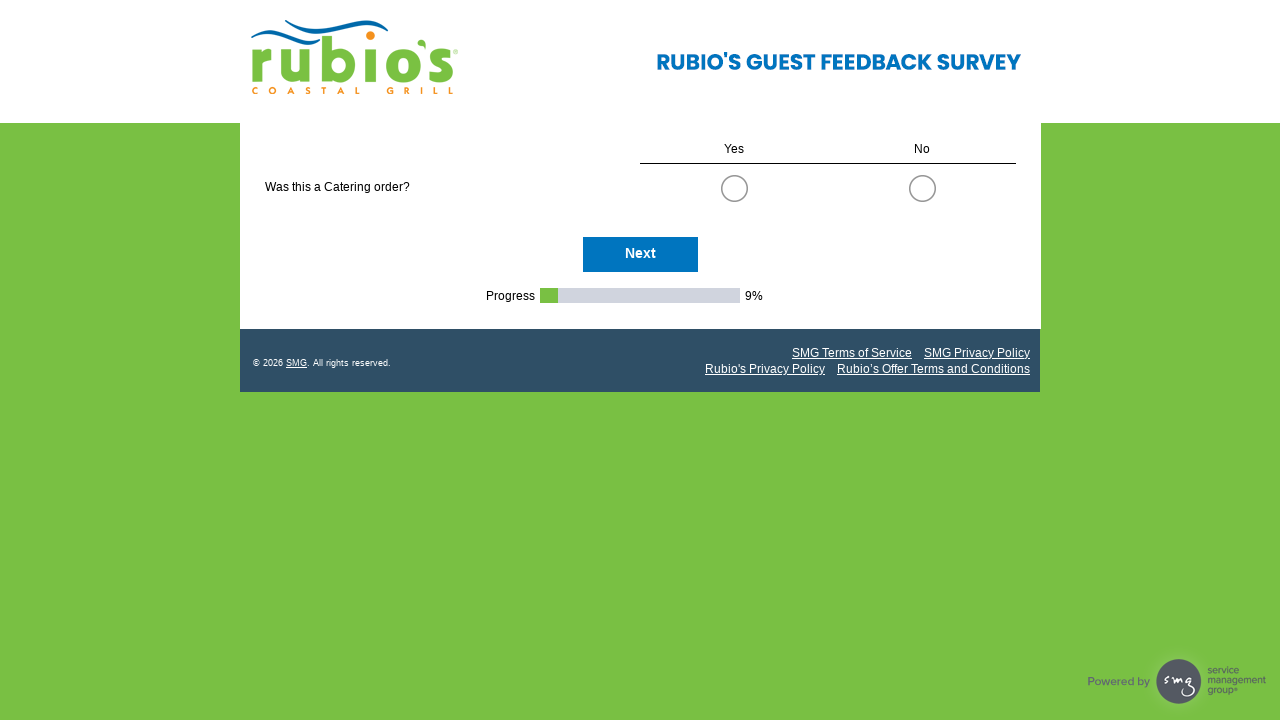

Retrieved updated page content to check for validation code
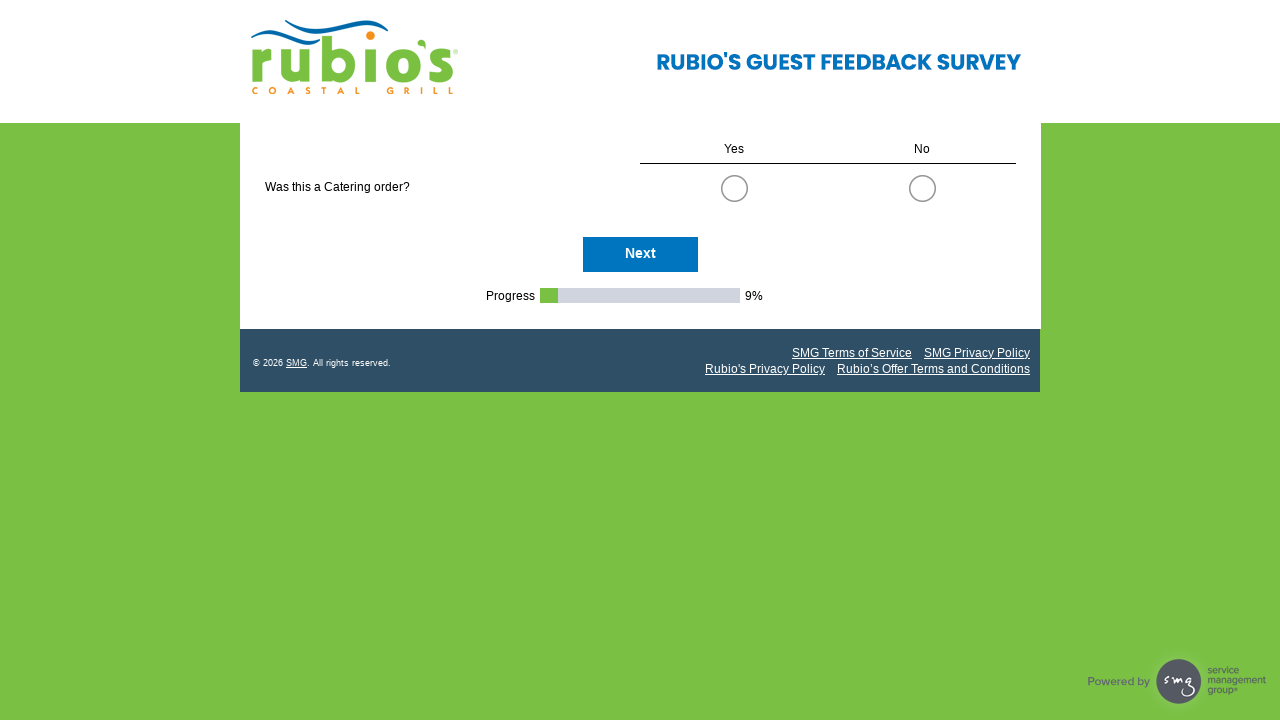

Next button is visible on survey page
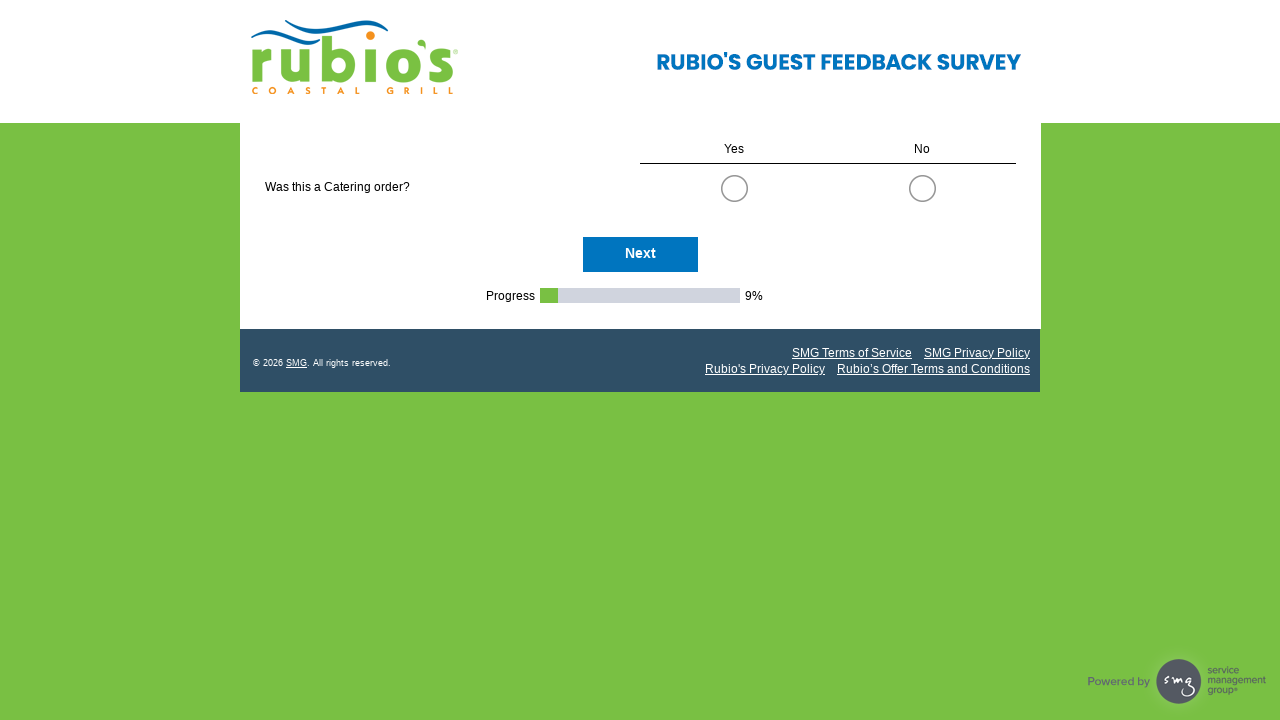

Clicked Next button to proceed through survey at (640, 254) on #NextButton
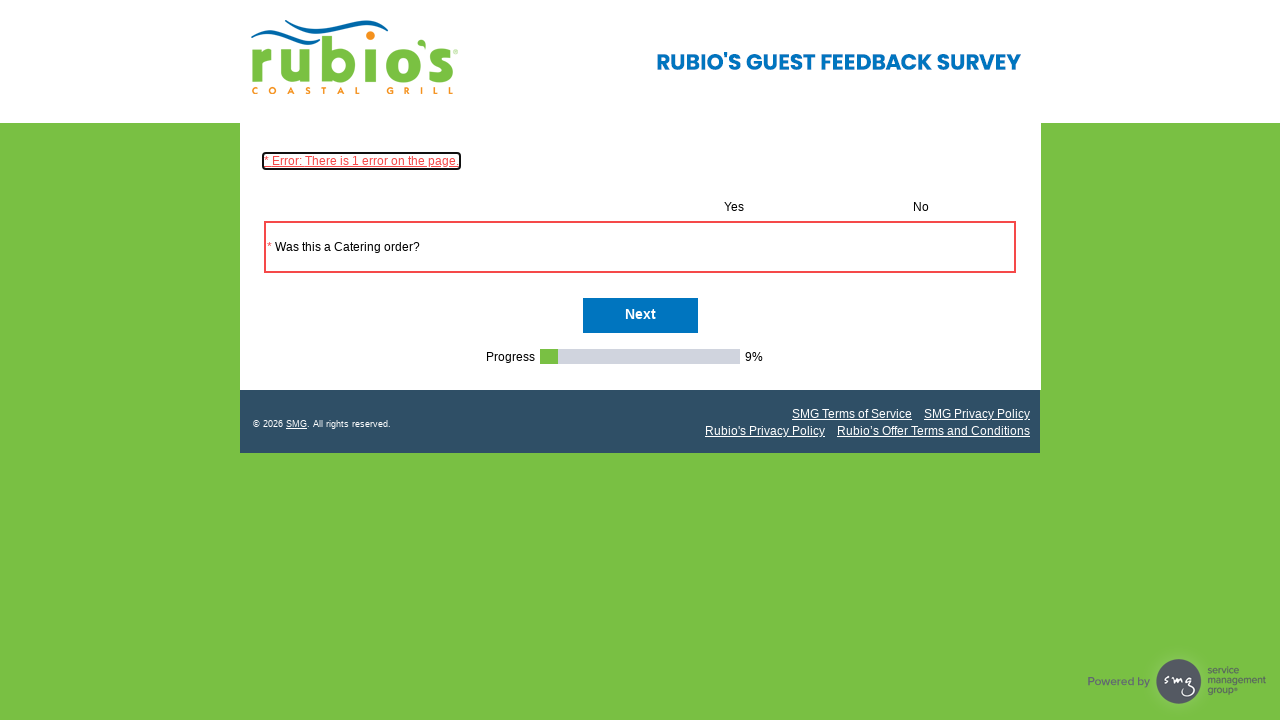

Waited for survey page to load with networkidle state
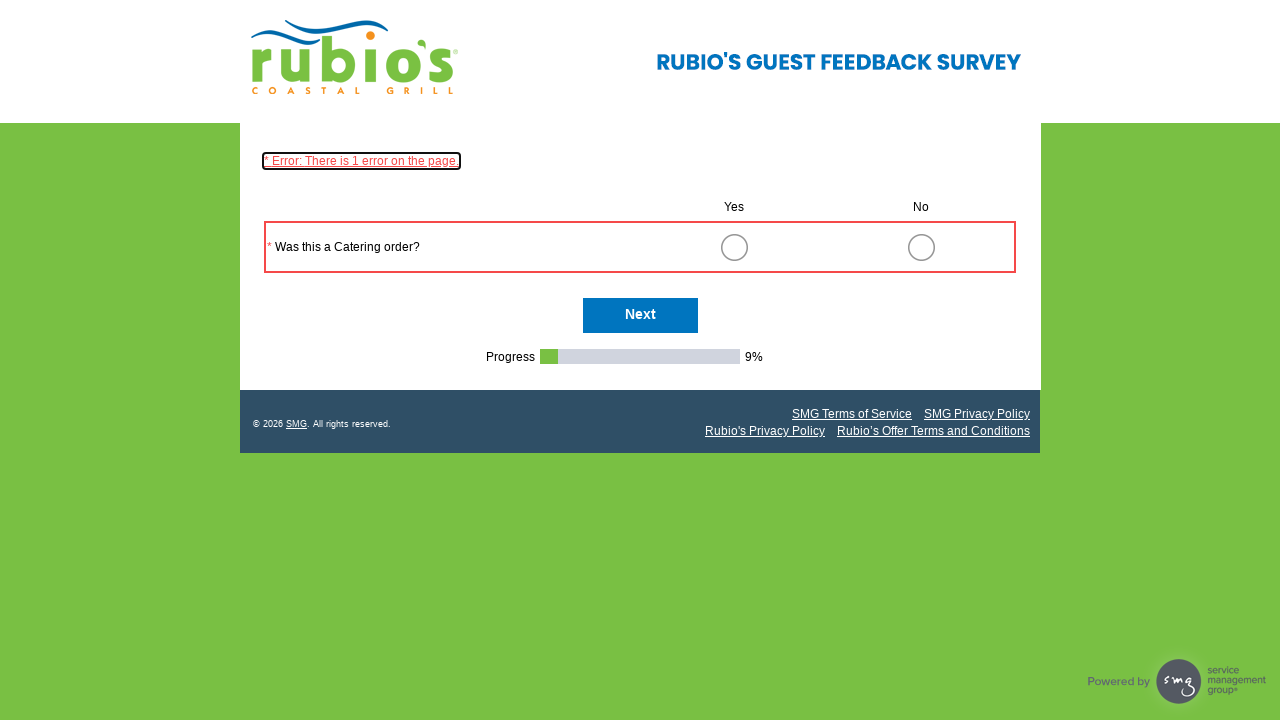

Retrieved updated page content to check for validation code
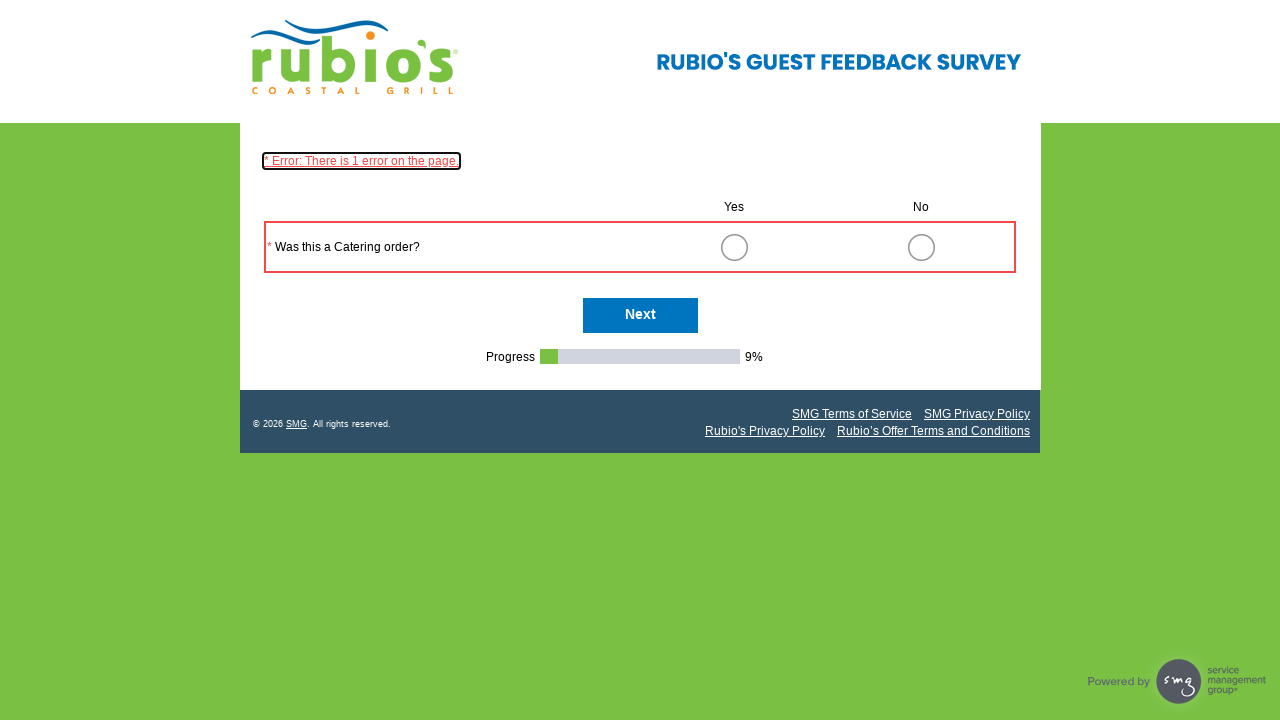

Next button is visible on survey page
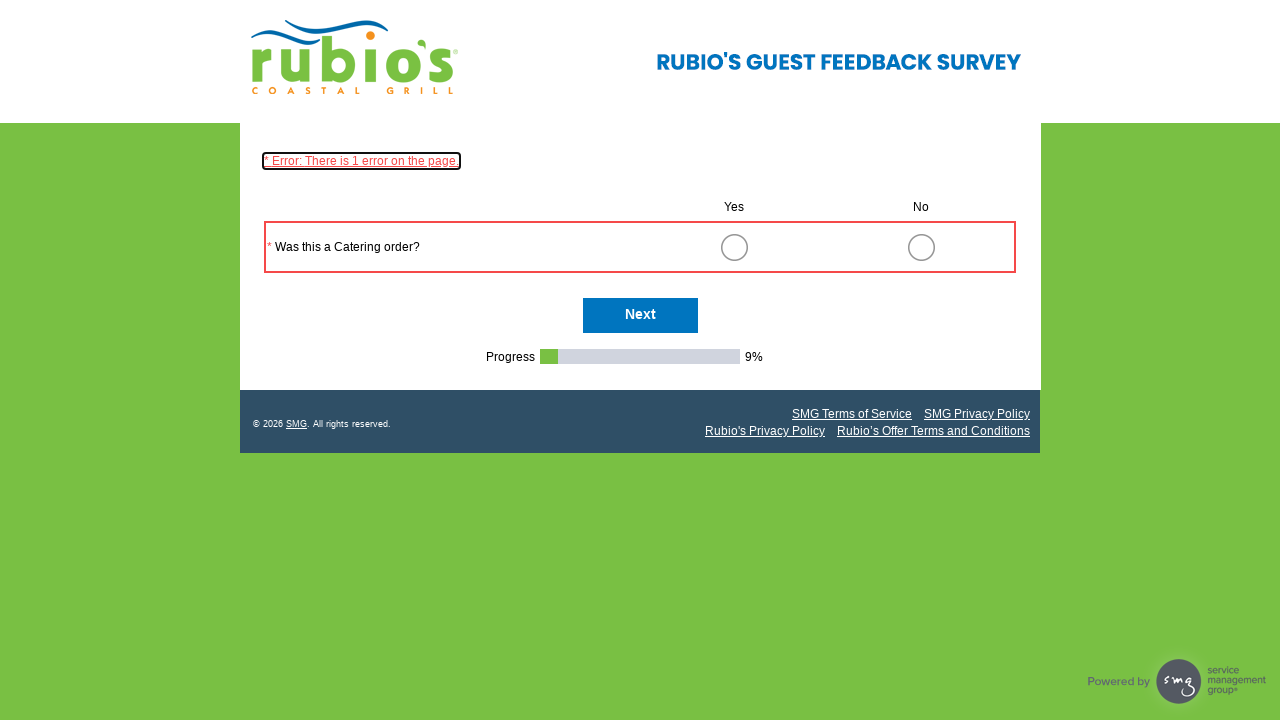

Clicked Next button to proceed through survey at (640, 316) on #NextButton
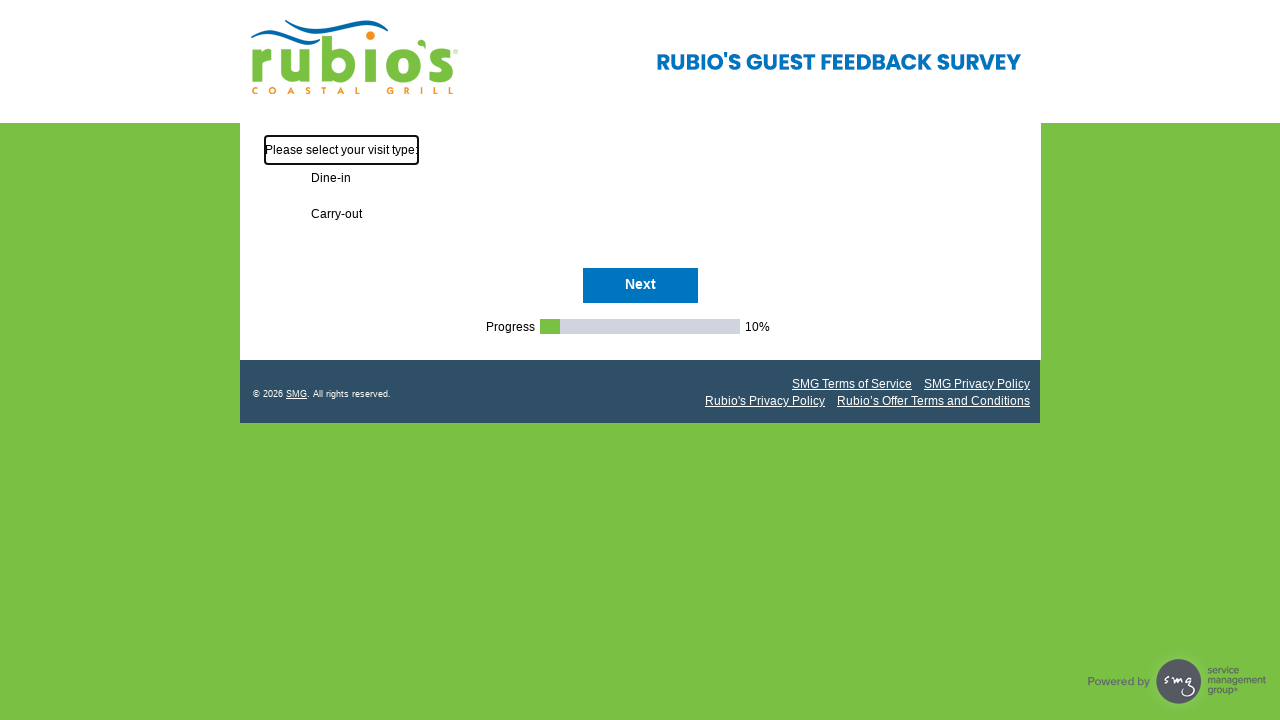

Waited for survey page to load with networkidle state
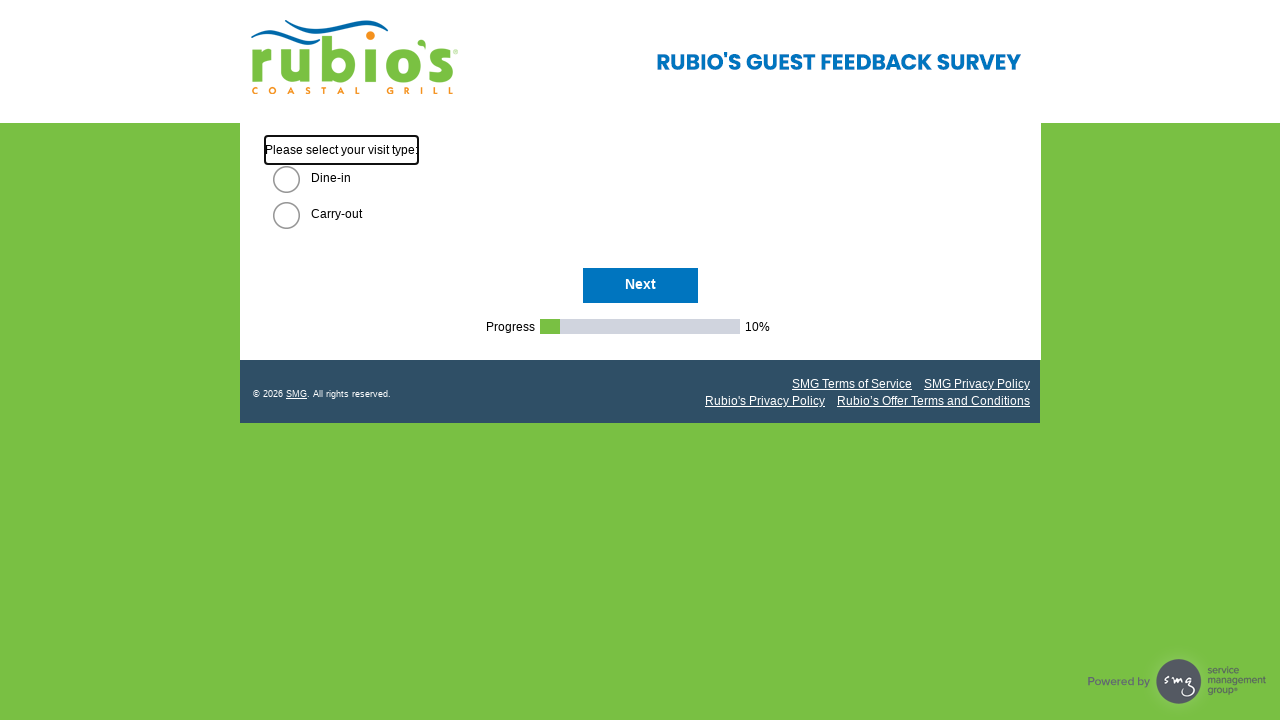

Retrieved updated page content to check for validation code
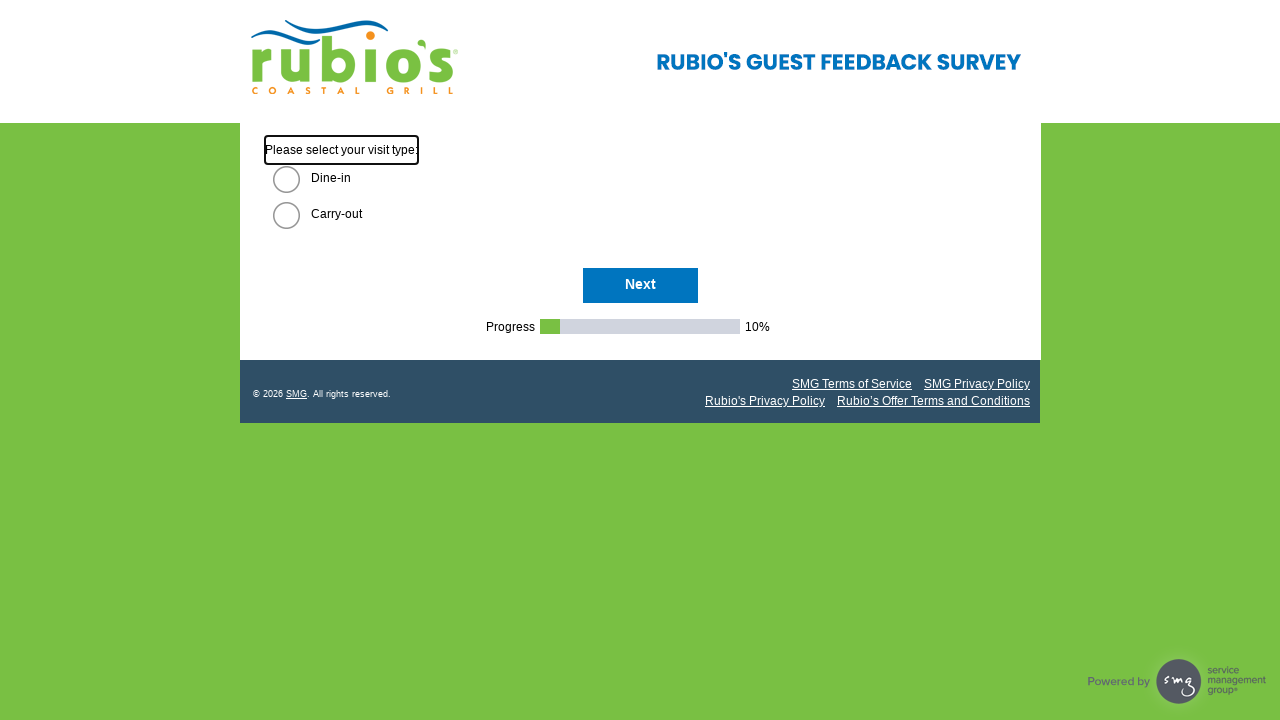

Next button is visible on survey page
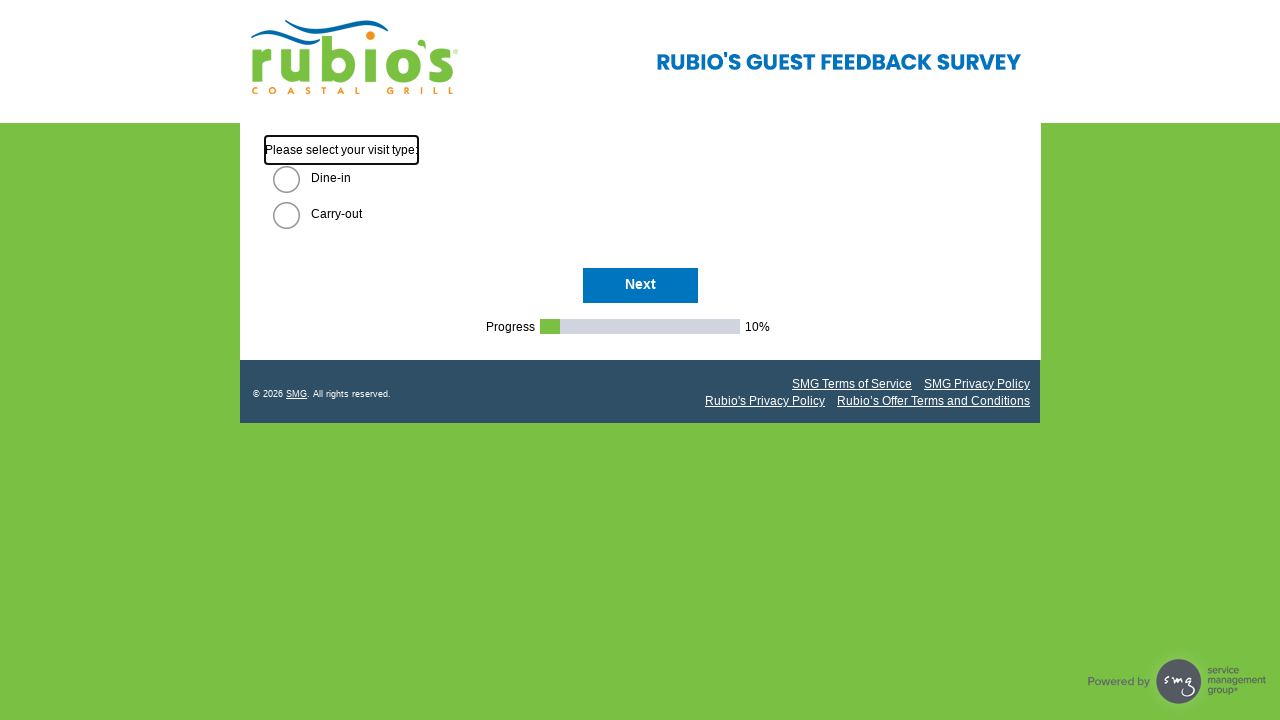

Clicked Next button to proceed through survey at (640, 286) on #NextButton
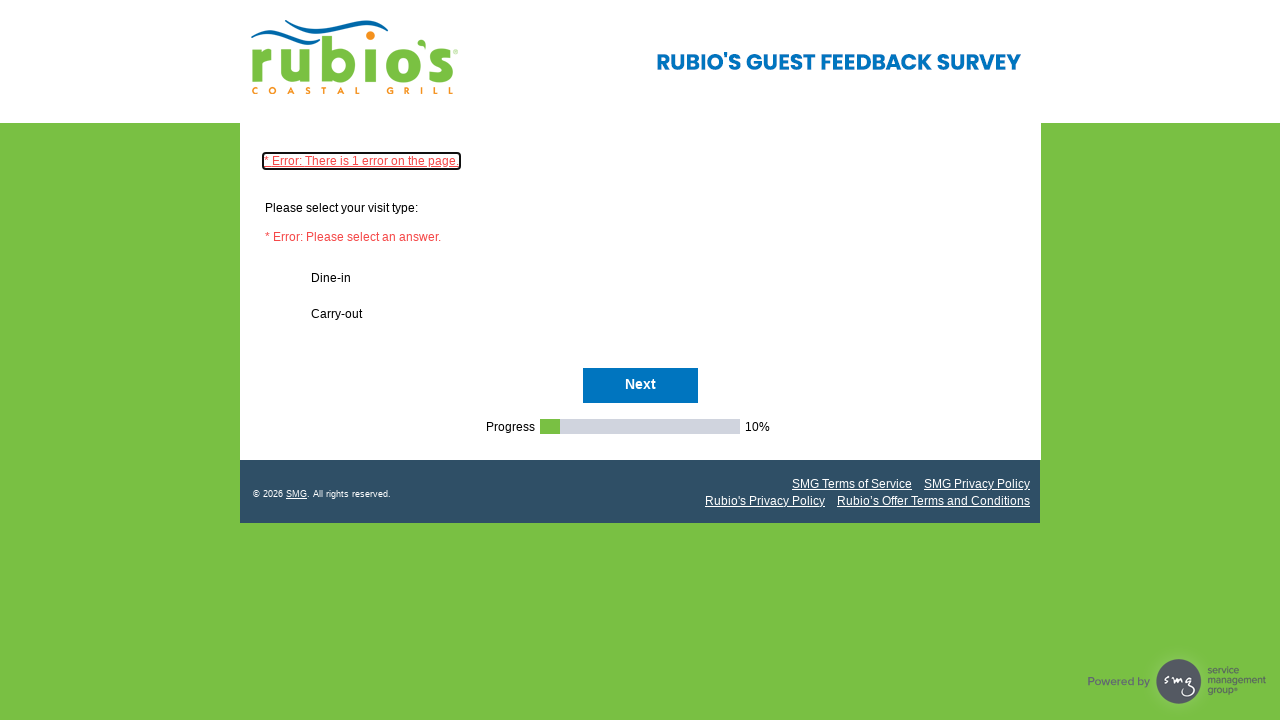

Waited for survey page to load with networkidle state
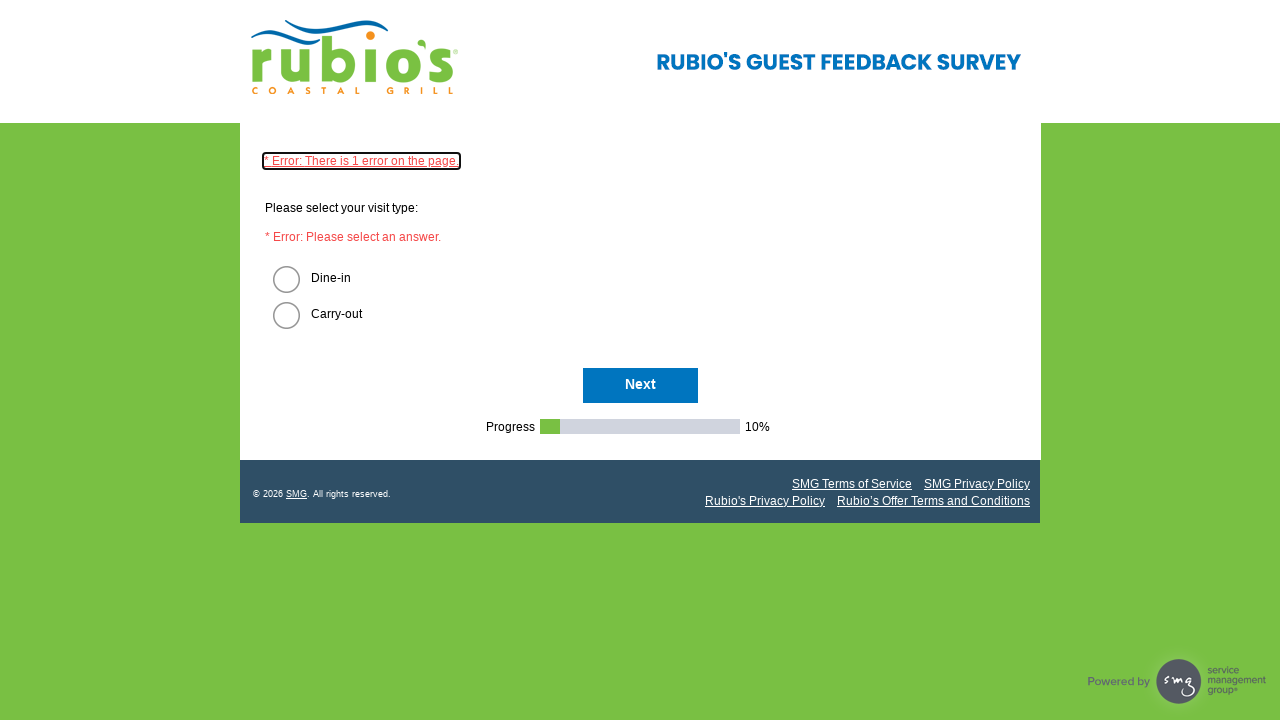

Retrieved updated page content to check for validation code
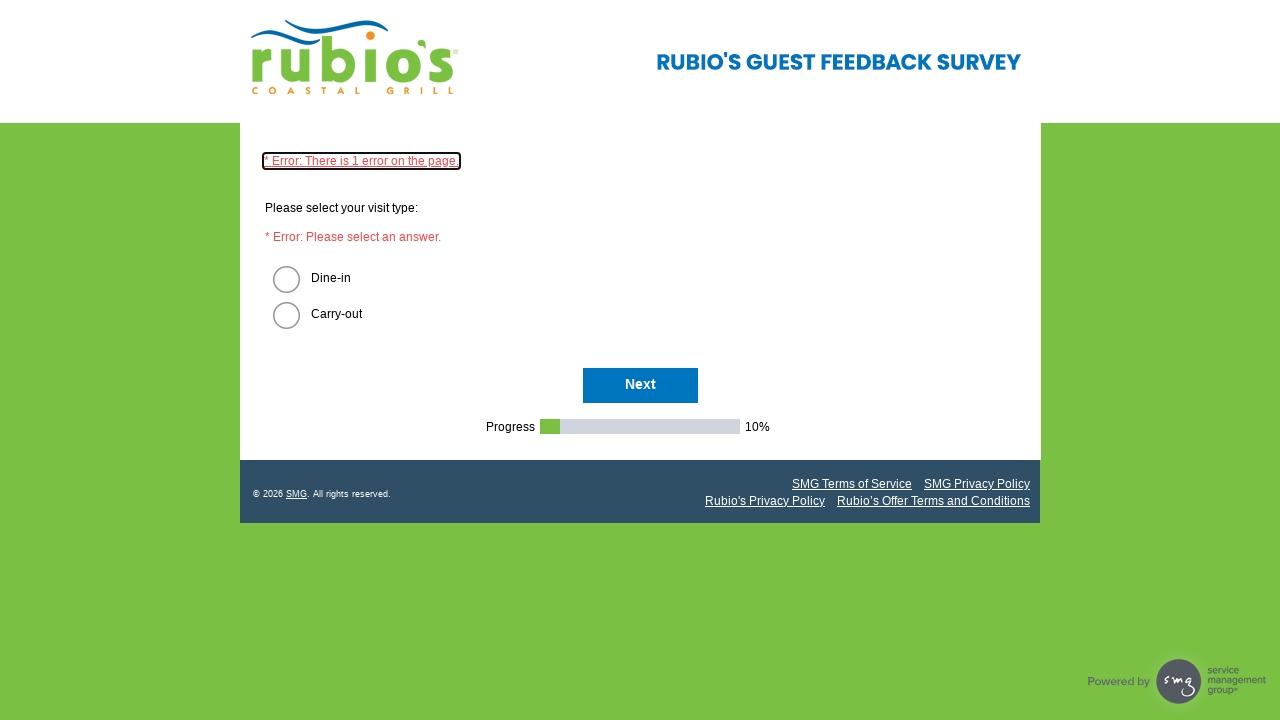

Next button is visible on survey page
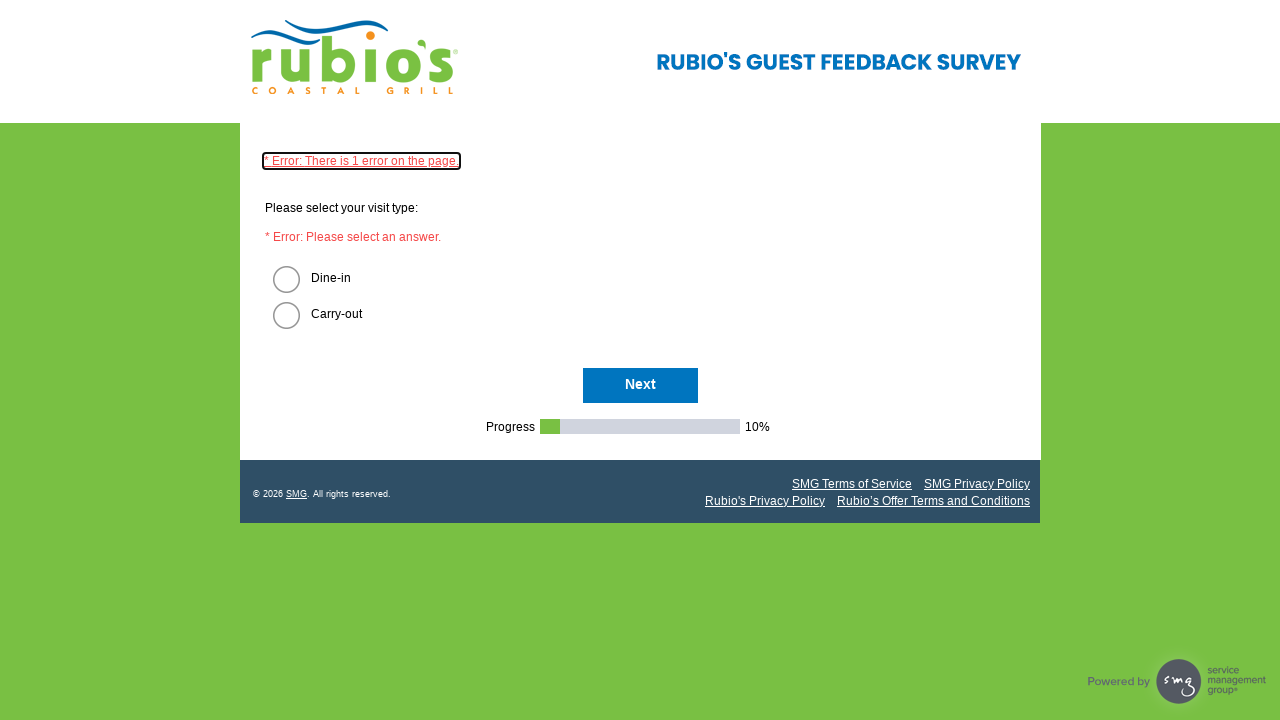

Clicked Next button to proceed through survey at (640, 386) on #NextButton
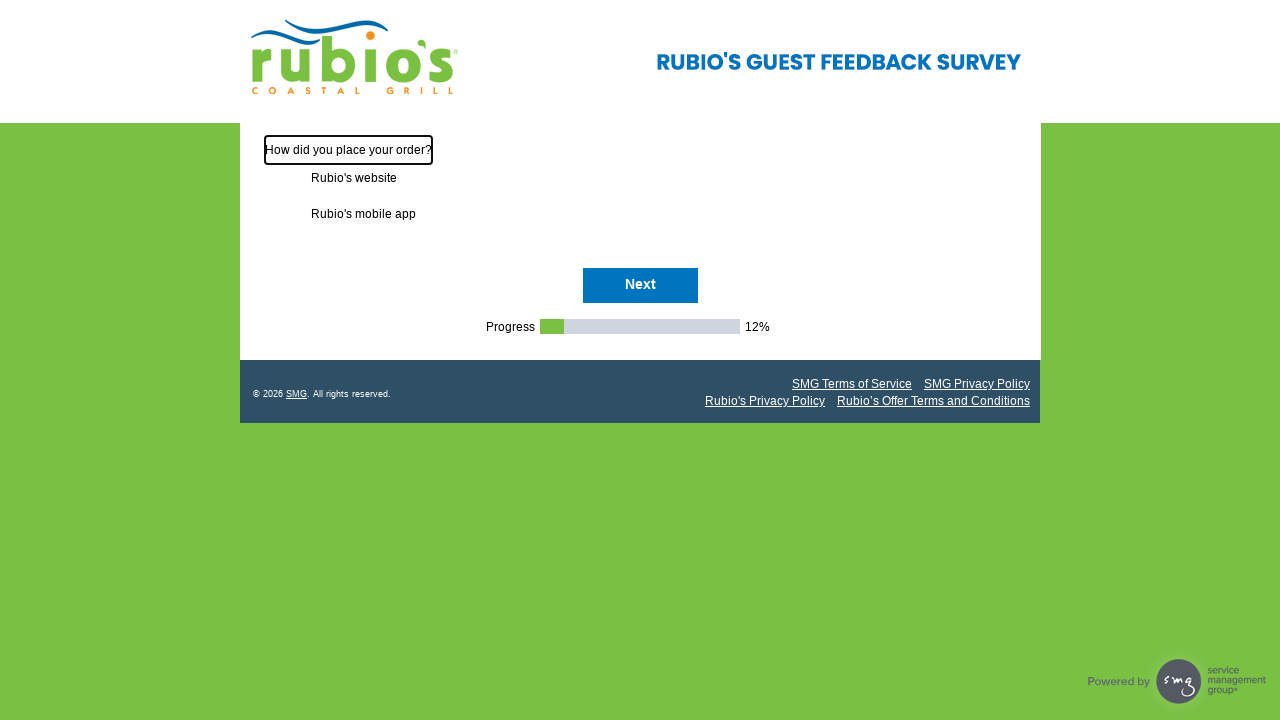

Waited for survey page to load with networkidle state
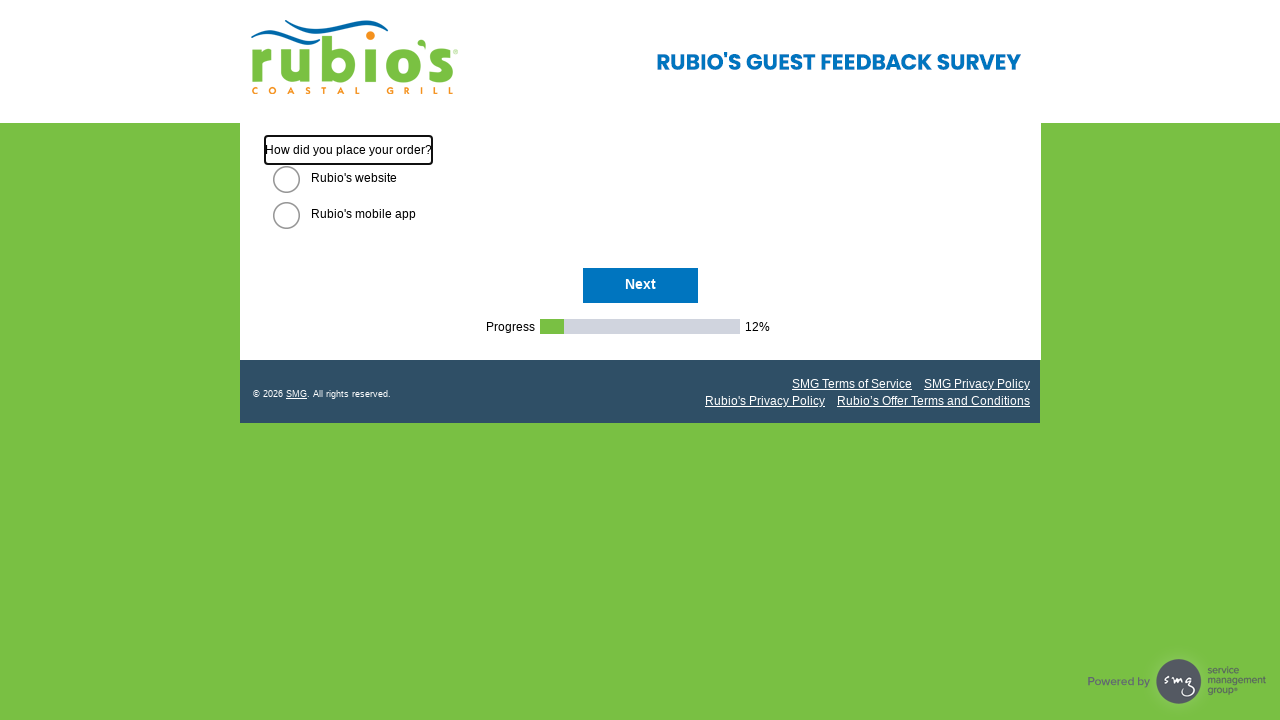

Retrieved updated page content to check for validation code
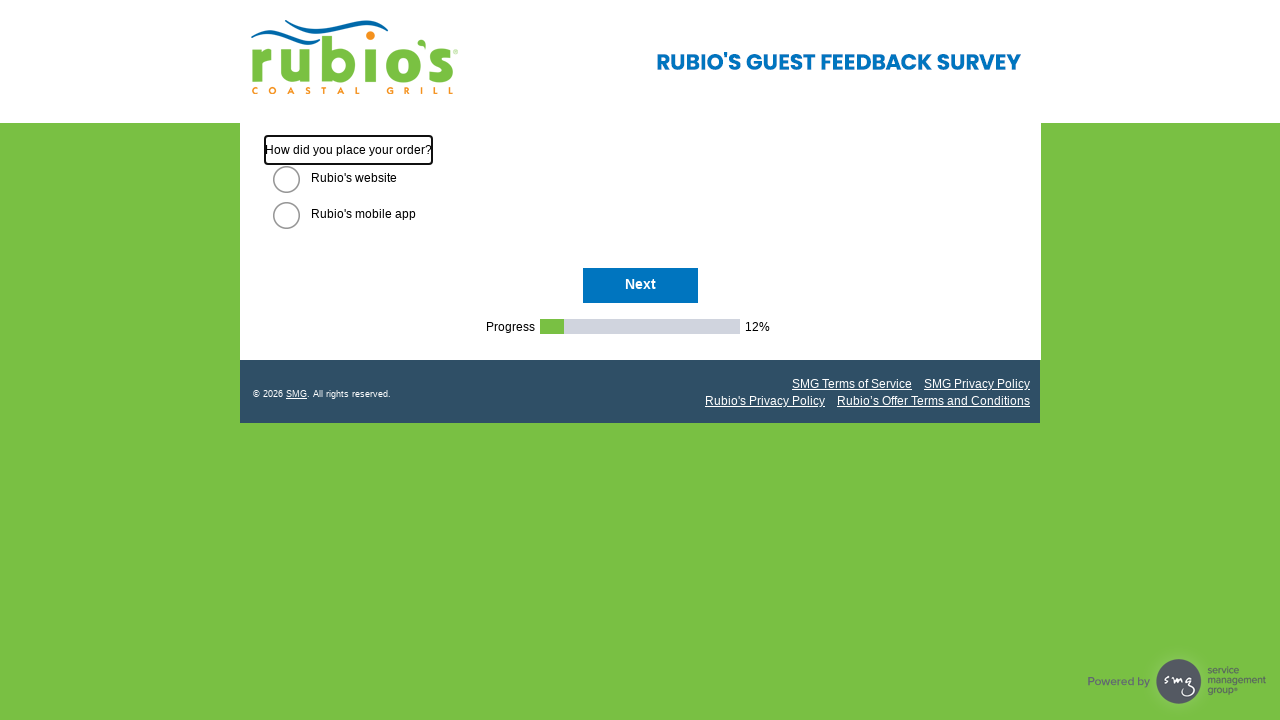

Next button is visible on survey page
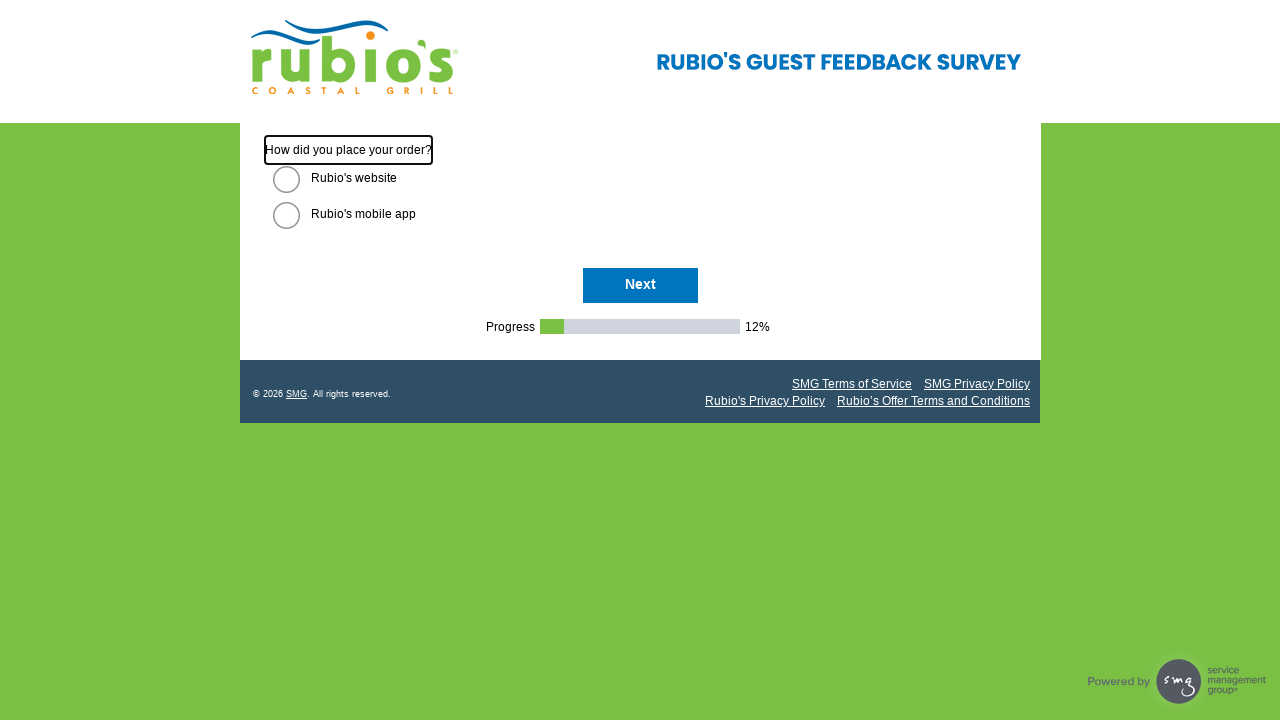

Clicked Next button to proceed through survey at (640, 286) on #NextButton
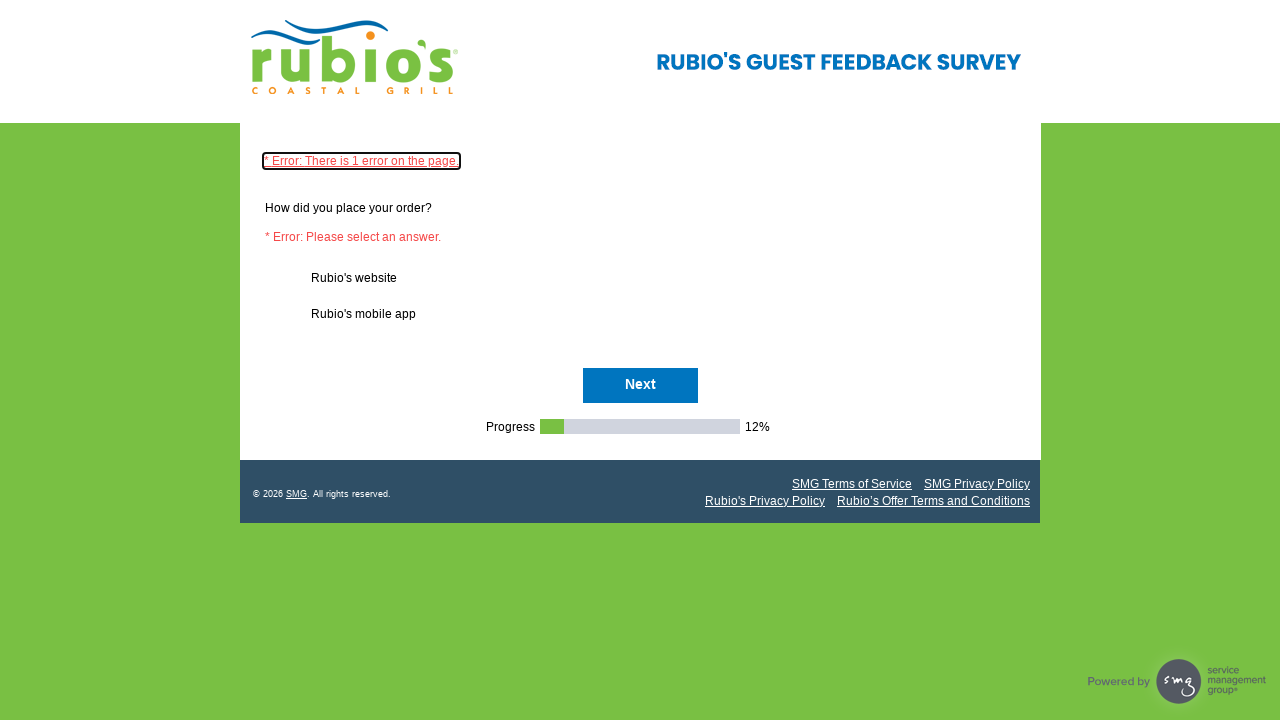

Waited for survey page to load with networkidle state
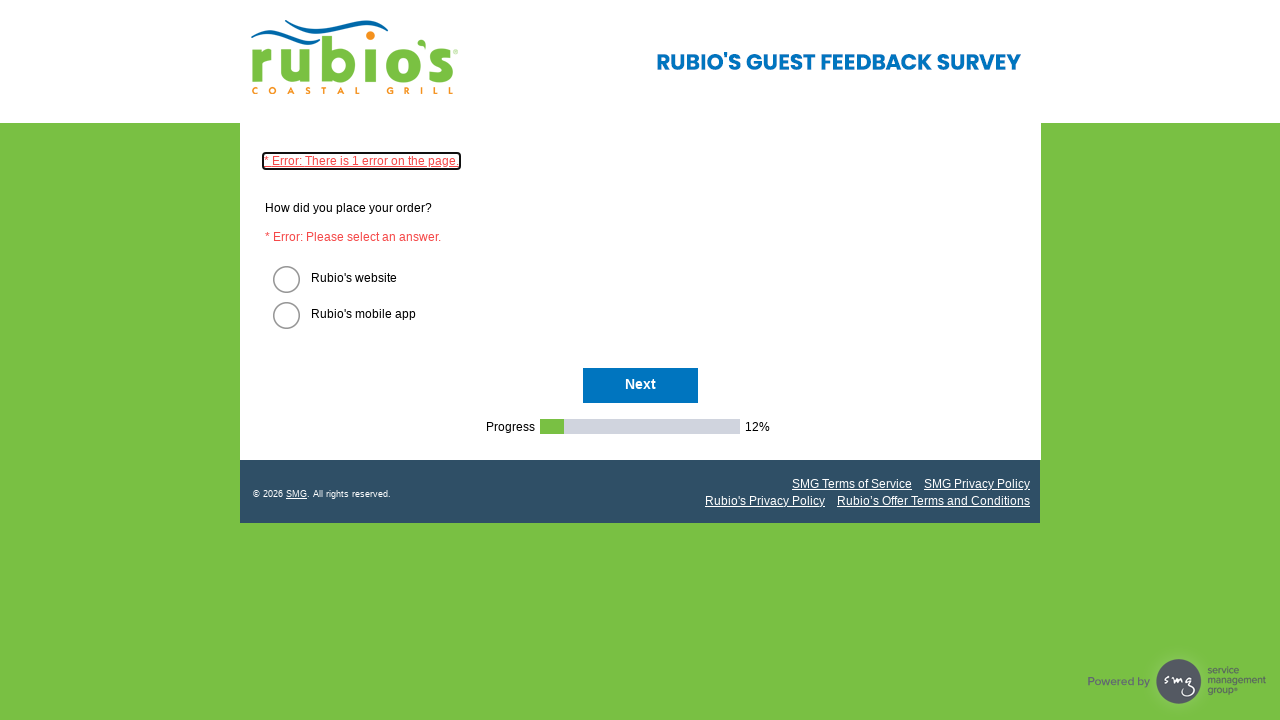

Retrieved updated page content to check for validation code
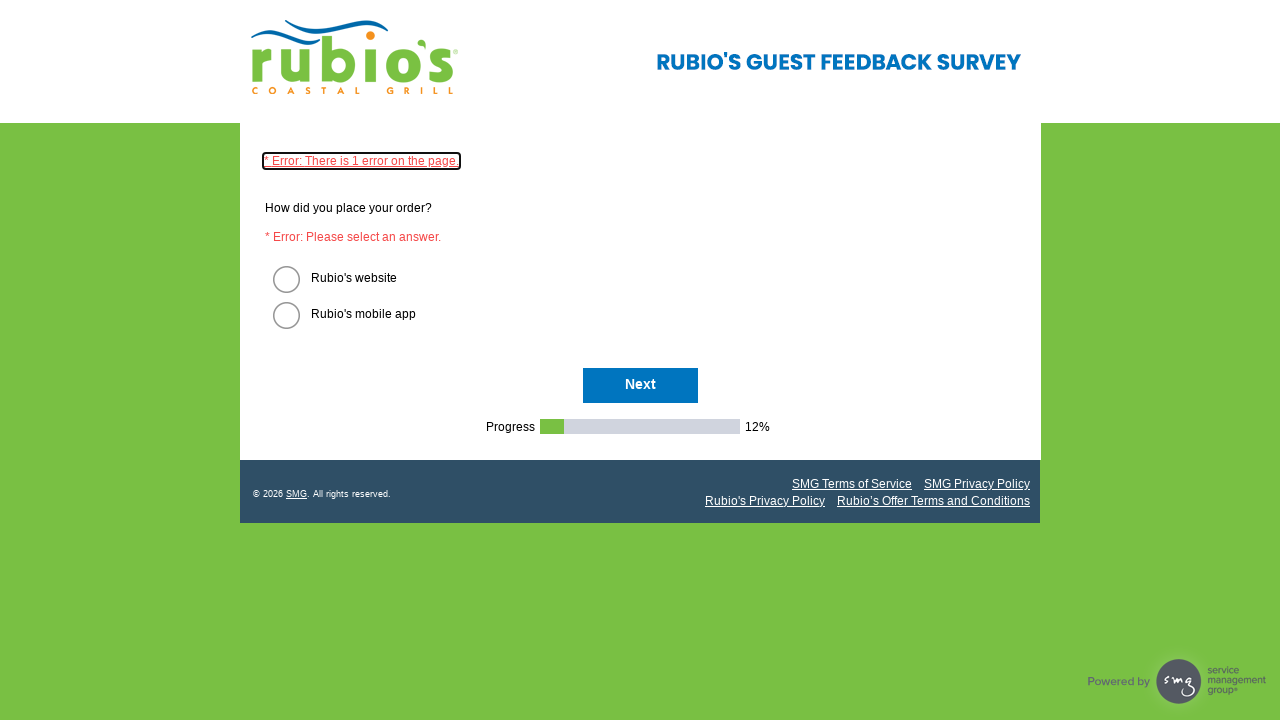

Next button is visible on survey page
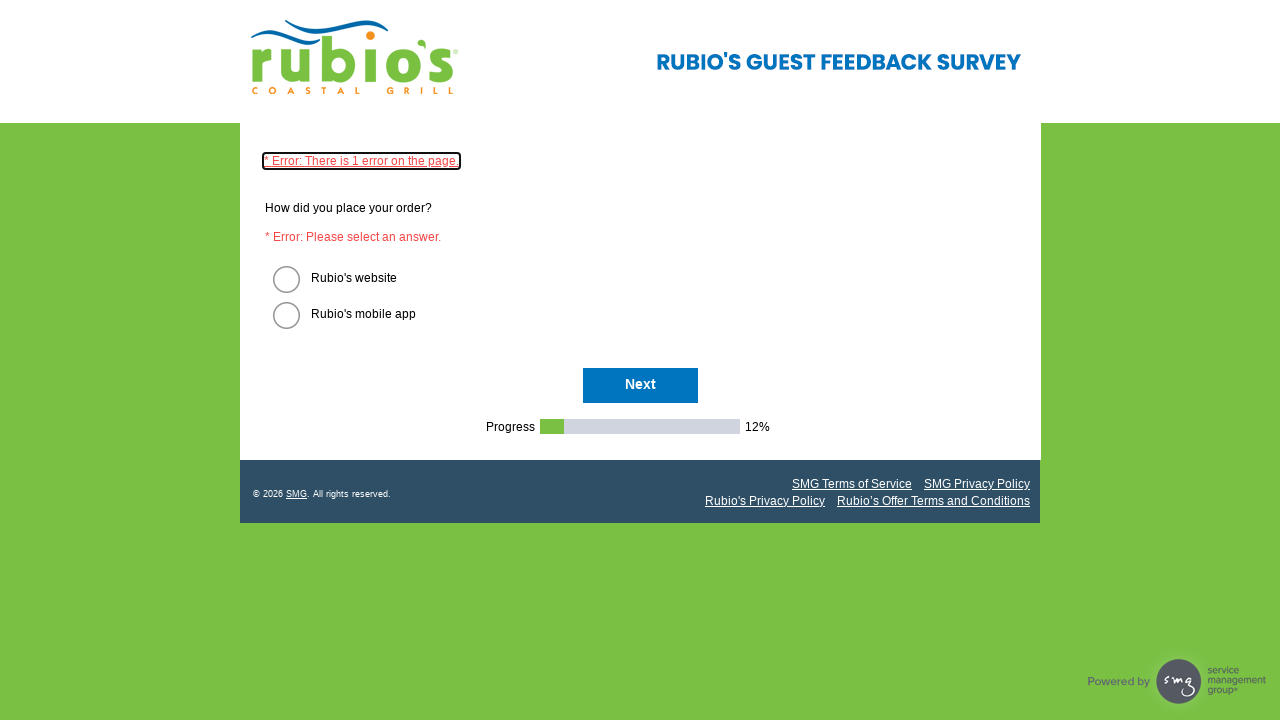

Clicked Next button to proceed through survey at (640, 386) on #NextButton
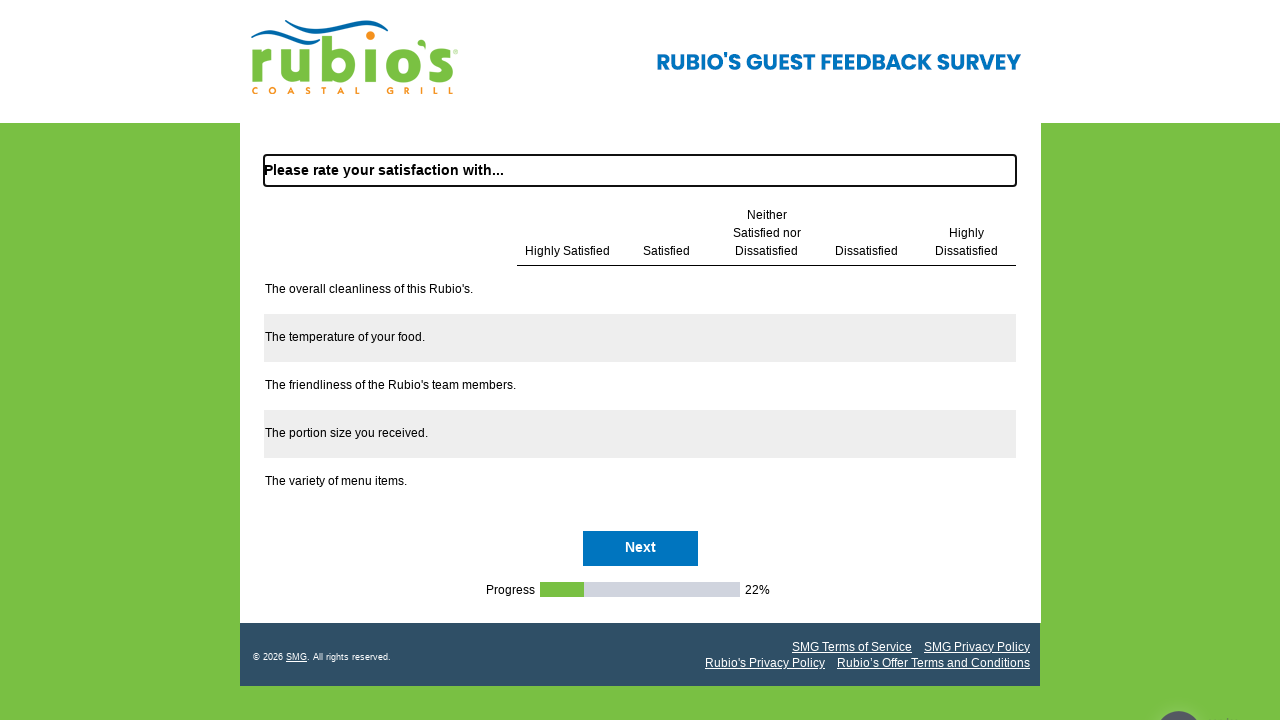

Waited for survey page to load with networkidle state
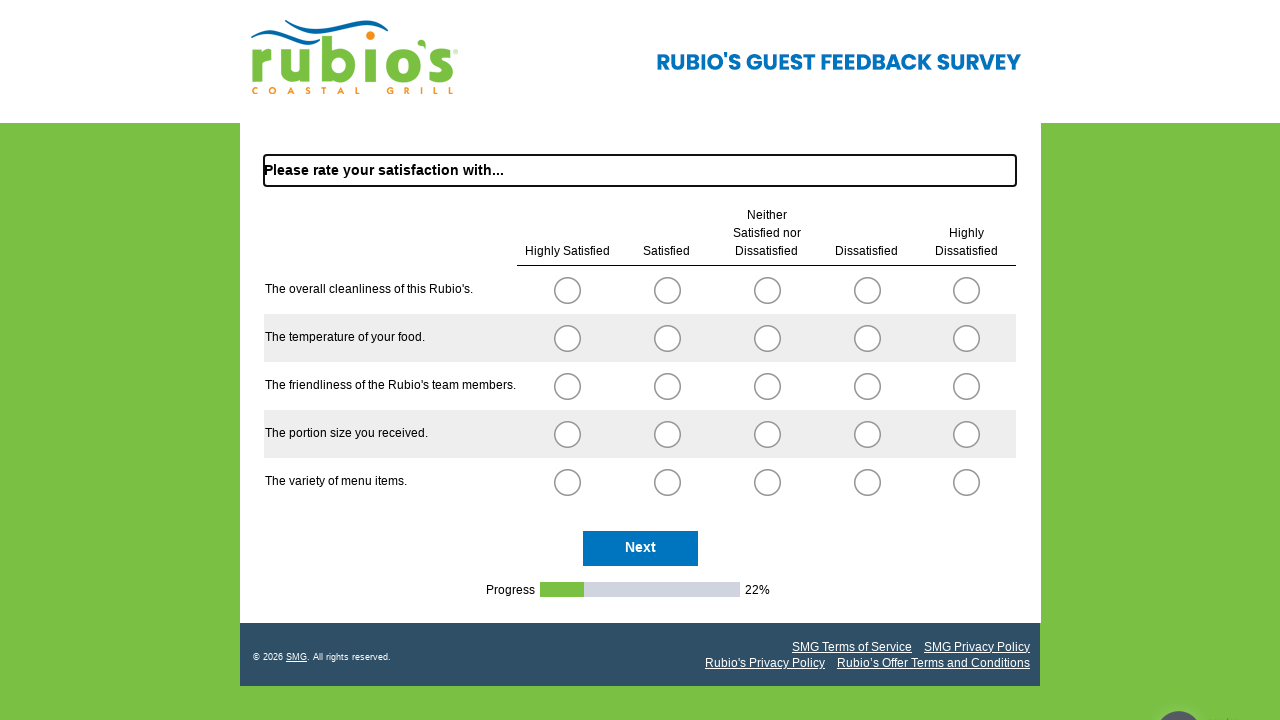

Retrieved updated page content to check for validation code
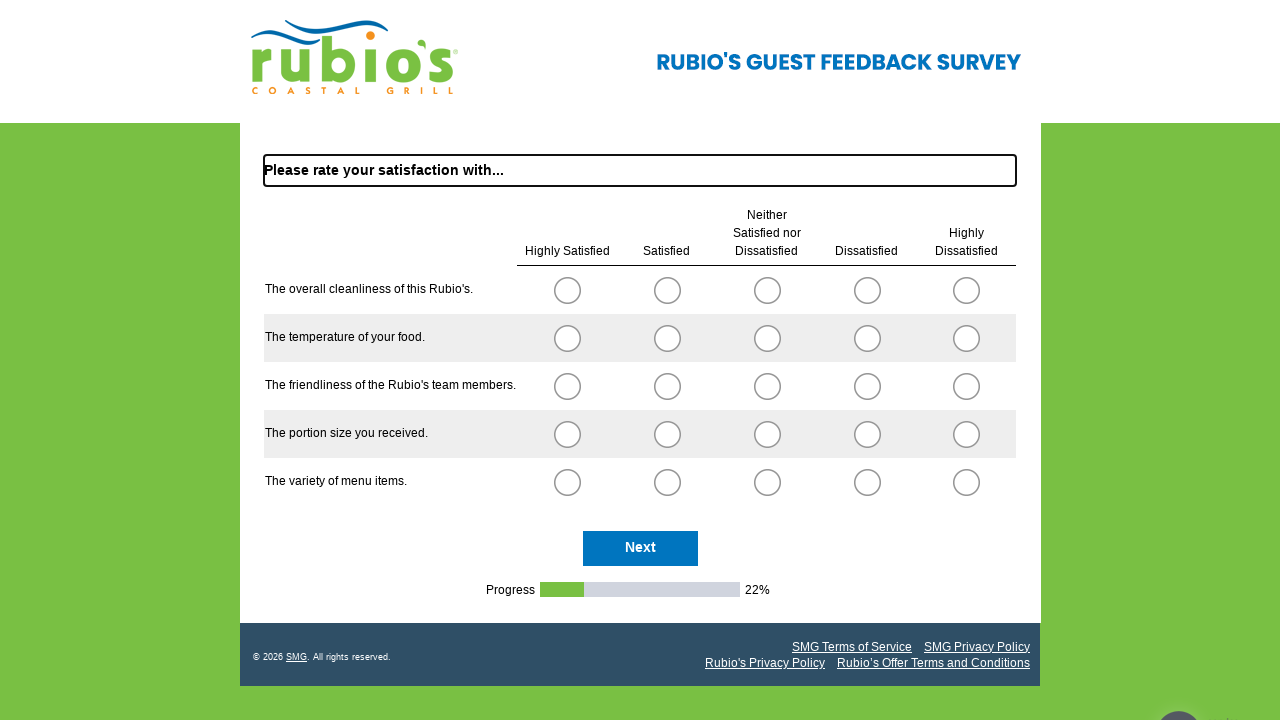

Next button is visible on survey page
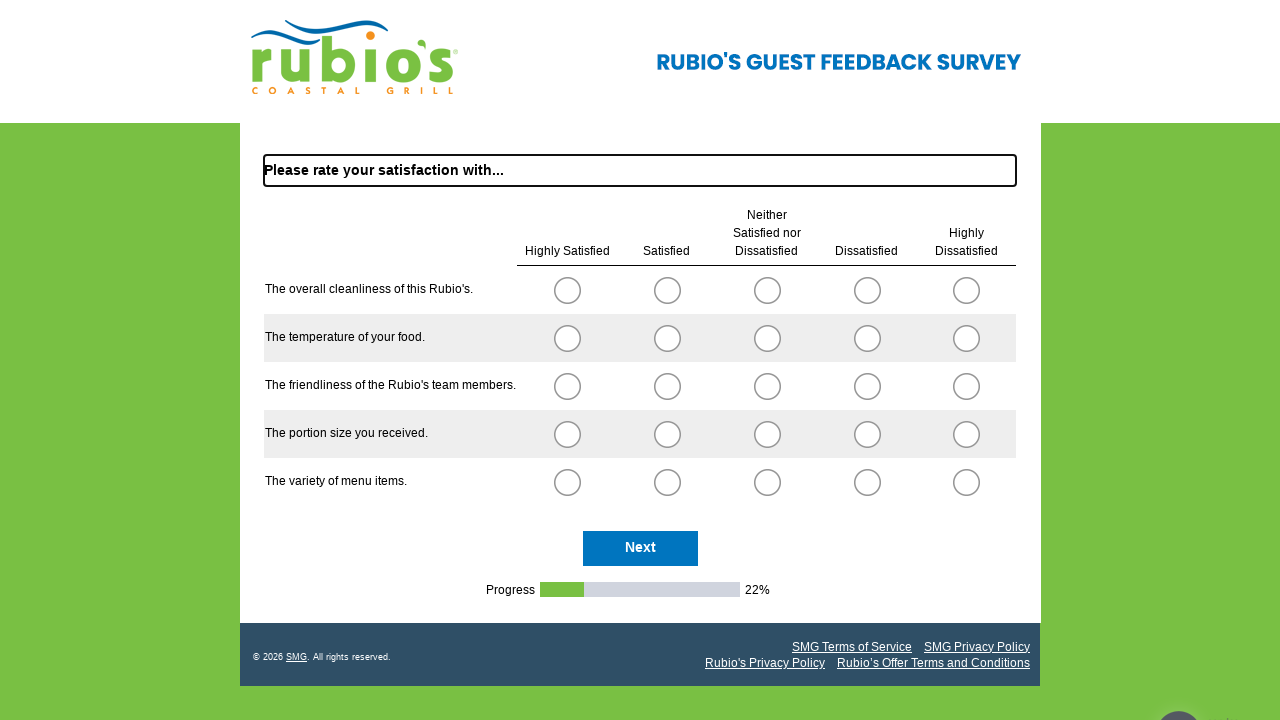

Clicked Next button to proceed through survey at (640, 548) on #NextButton
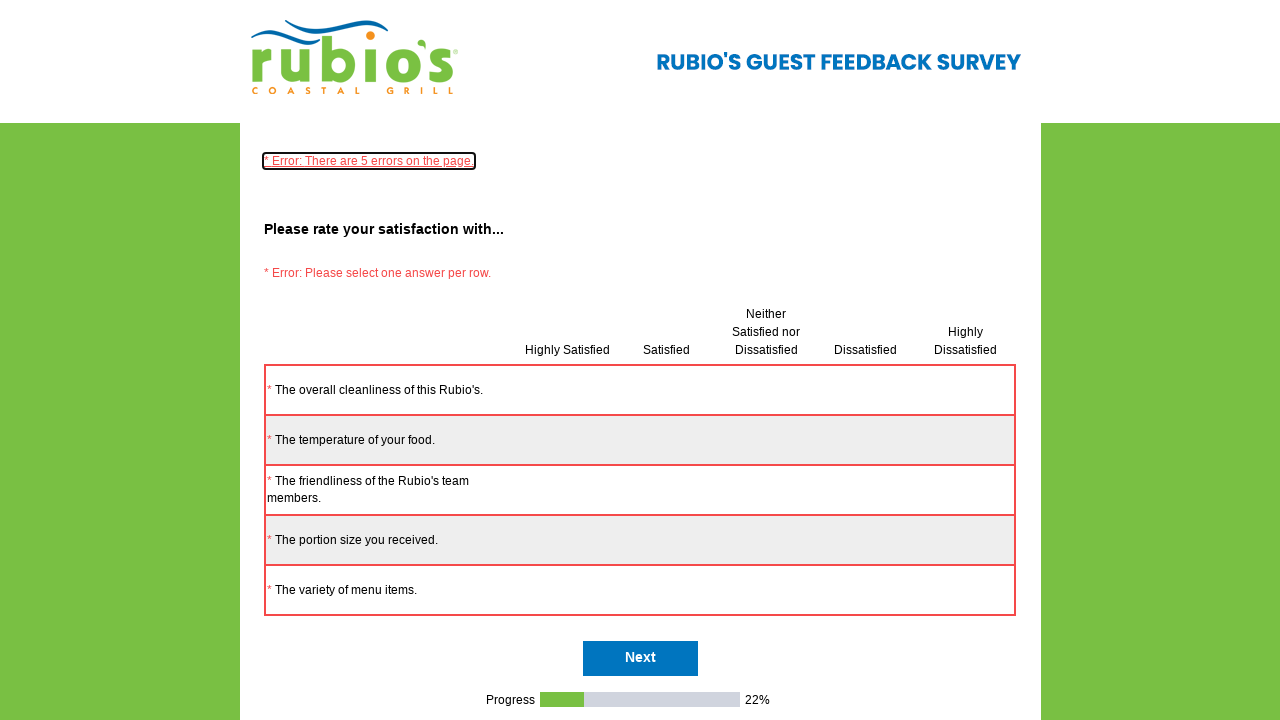

Waited for survey page to load with networkidle state
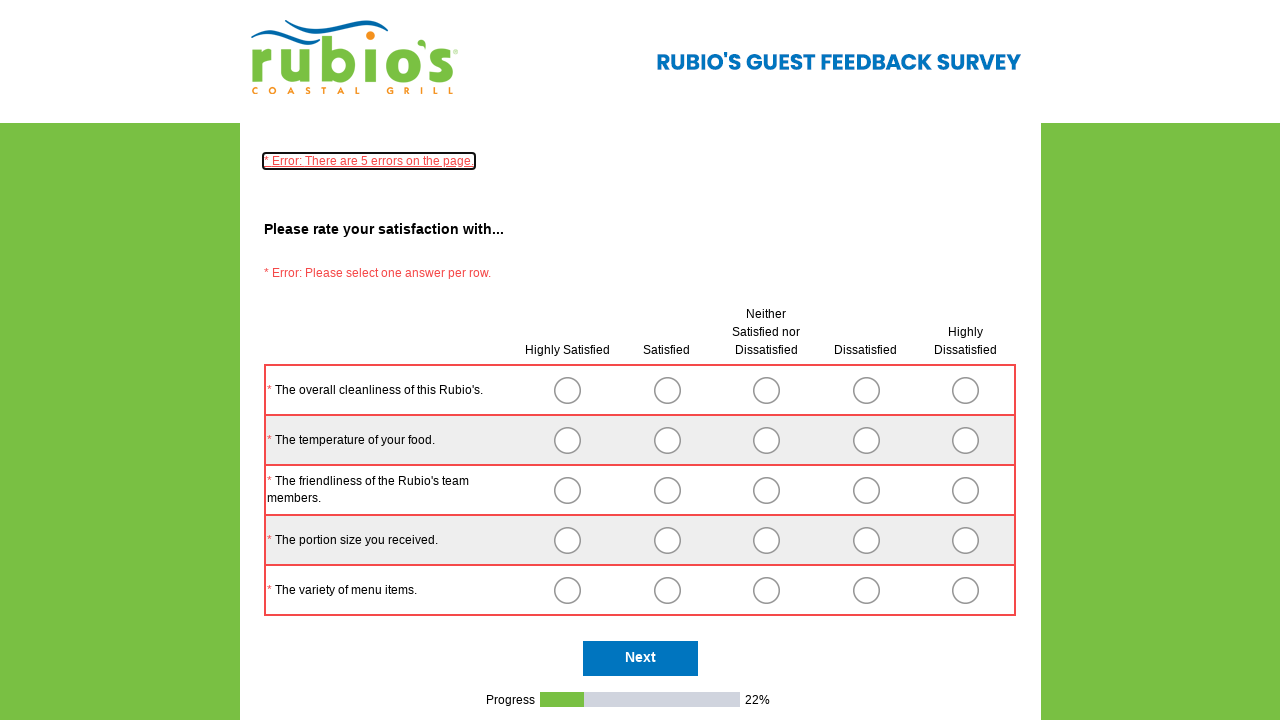

Retrieved updated page content to check for validation code
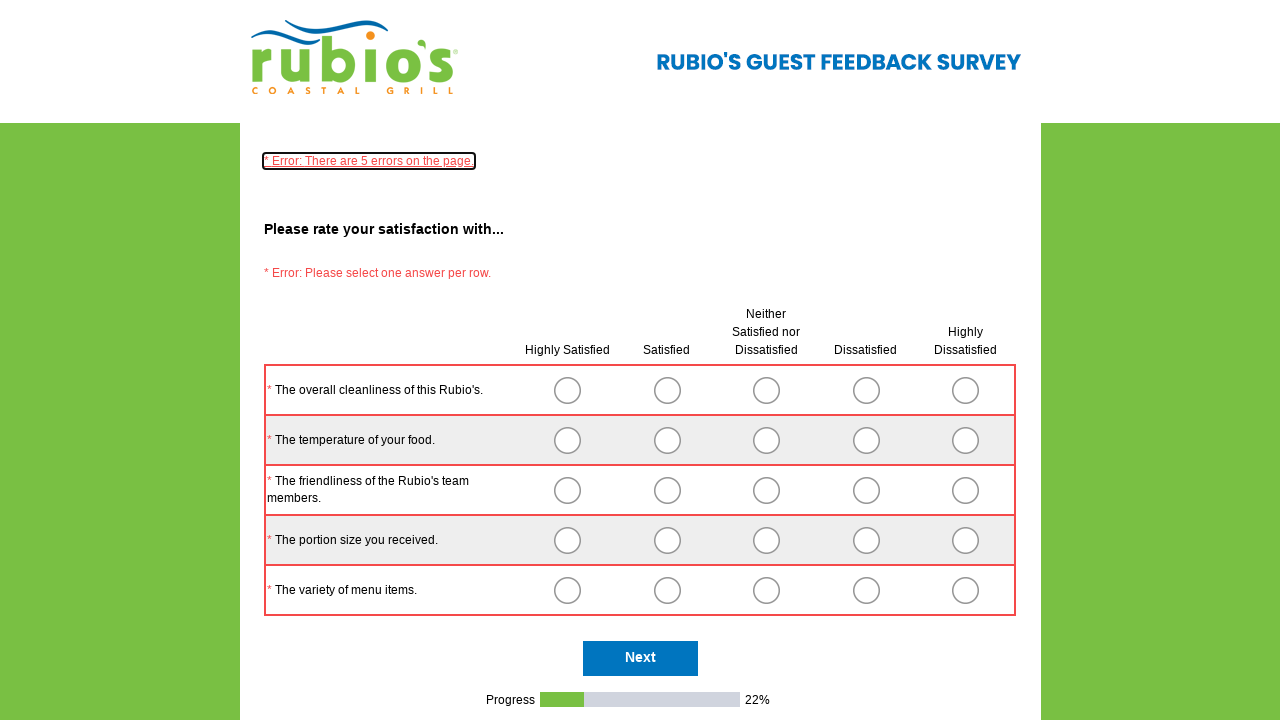

Next button is visible on survey page
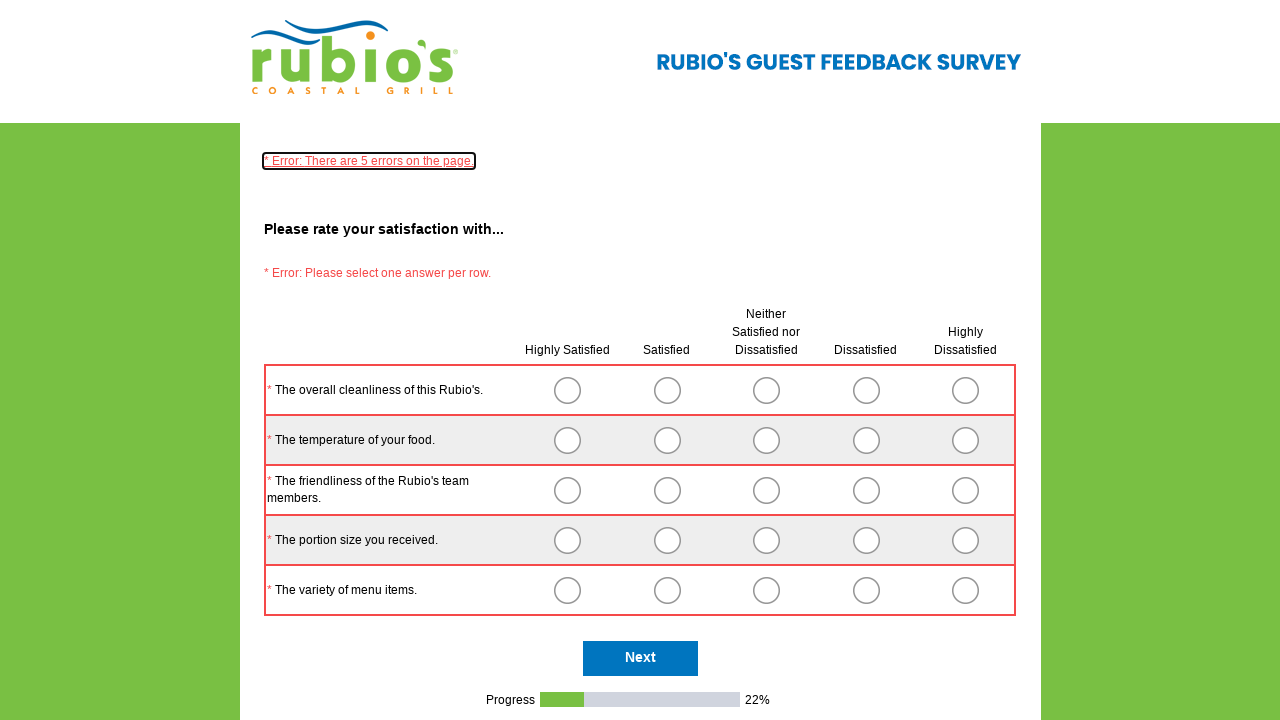

Clicked Next button to proceed through survey at (640, 659) on #NextButton
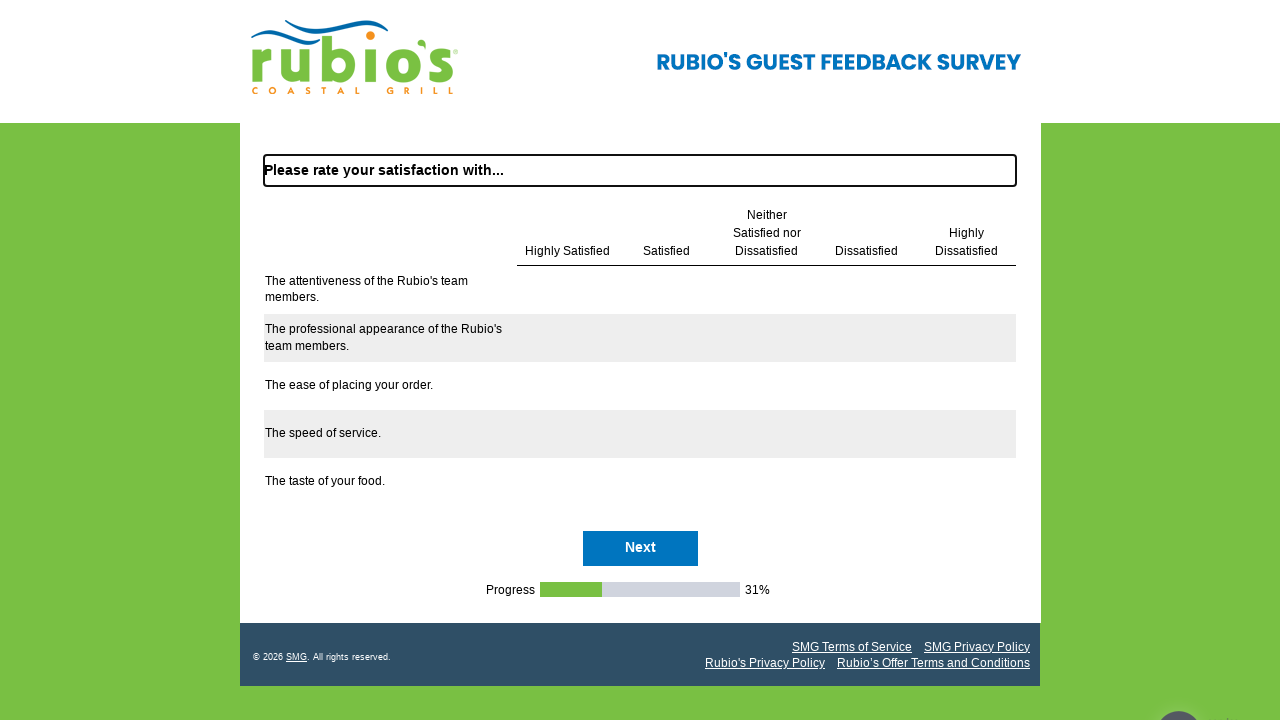

Waited for survey page to load with networkidle state
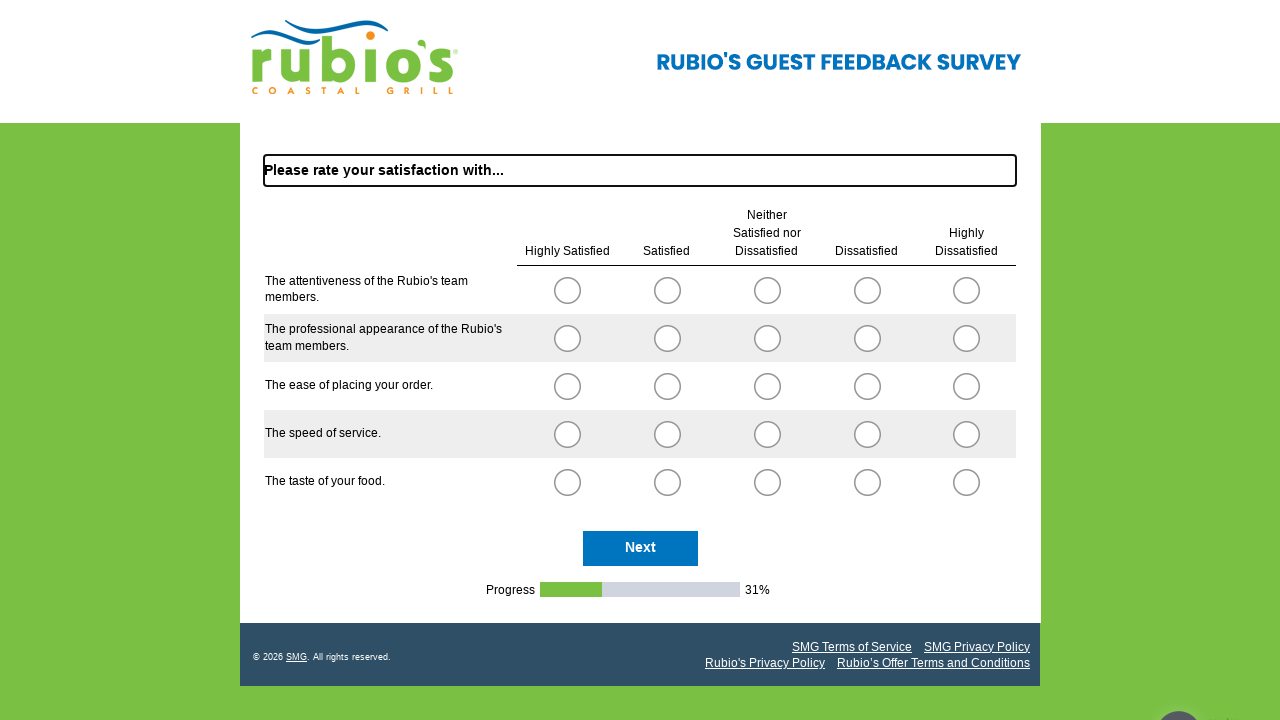

Retrieved updated page content to check for validation code
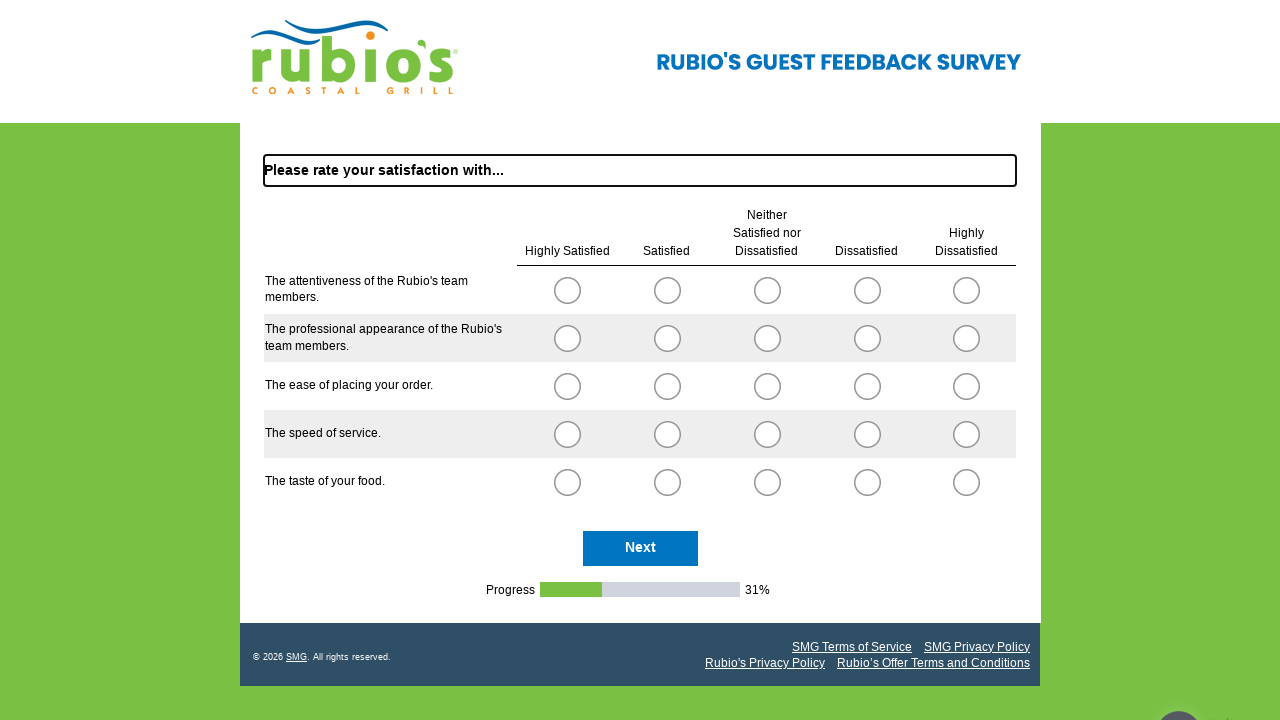

Next button is visible on survey page
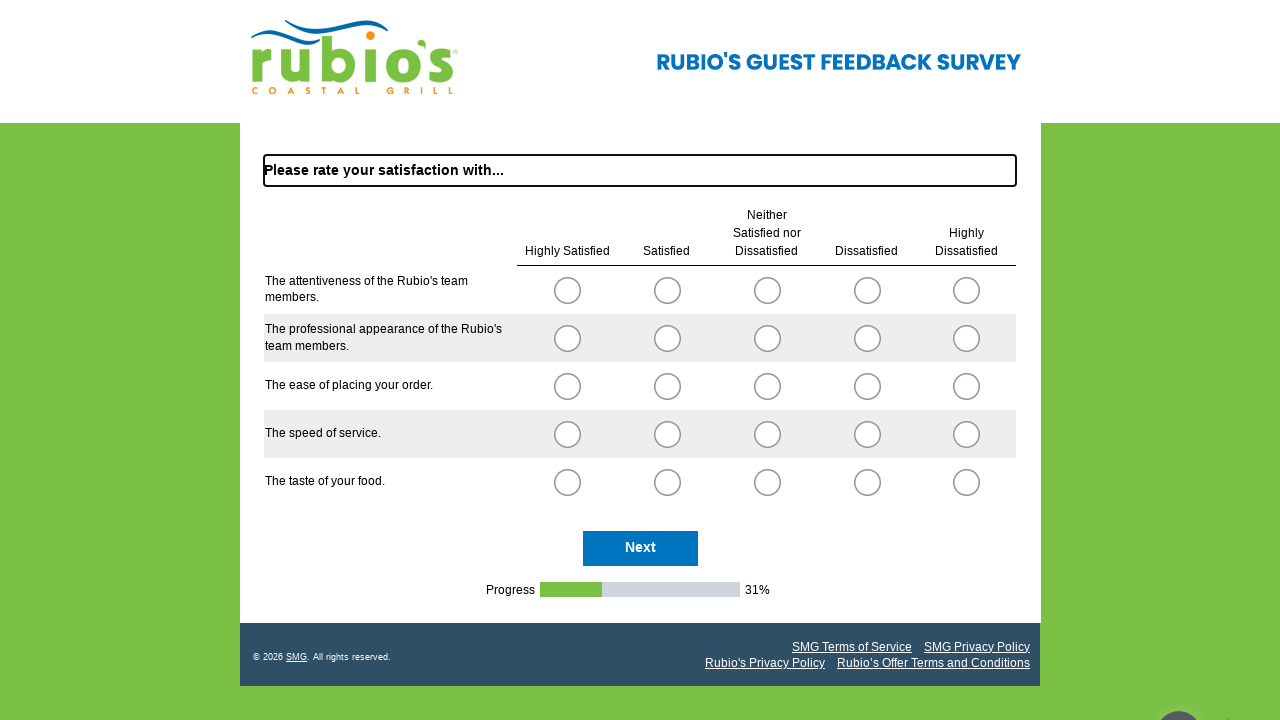

Clicked Next button to proceed through survey at (640, 548) on #NextButton
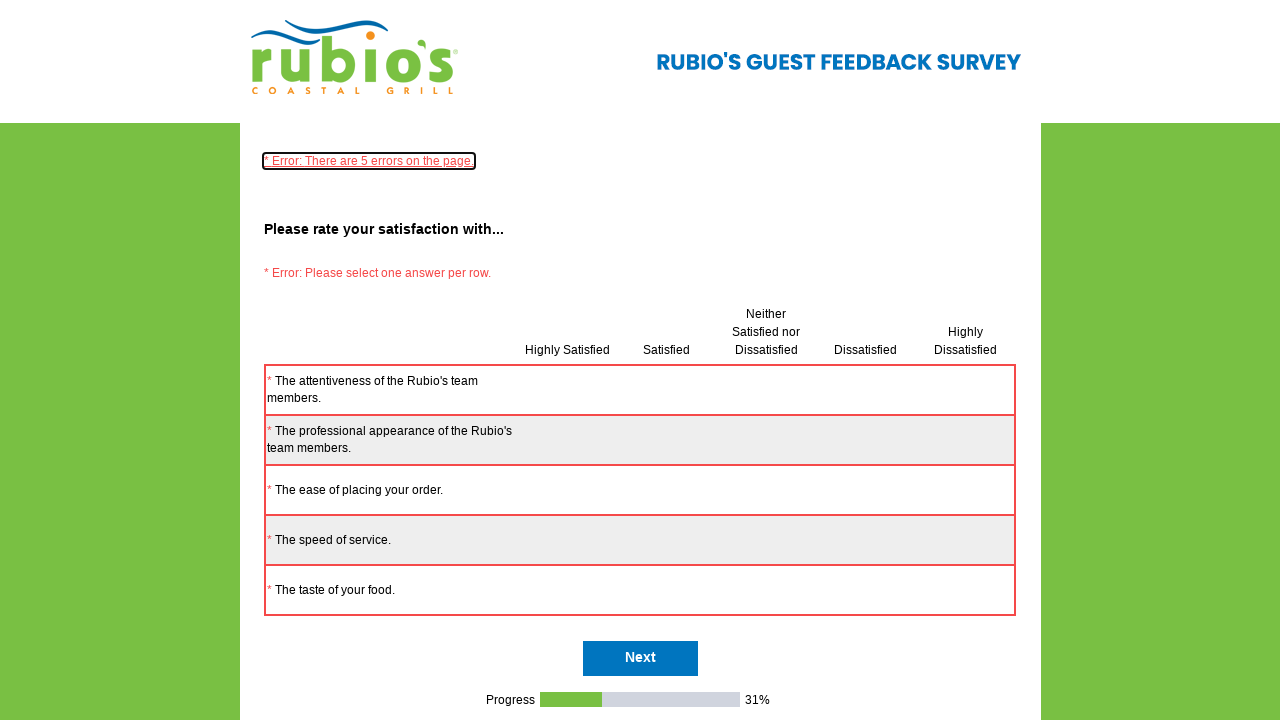

Waited for survey page to load with networkidle state
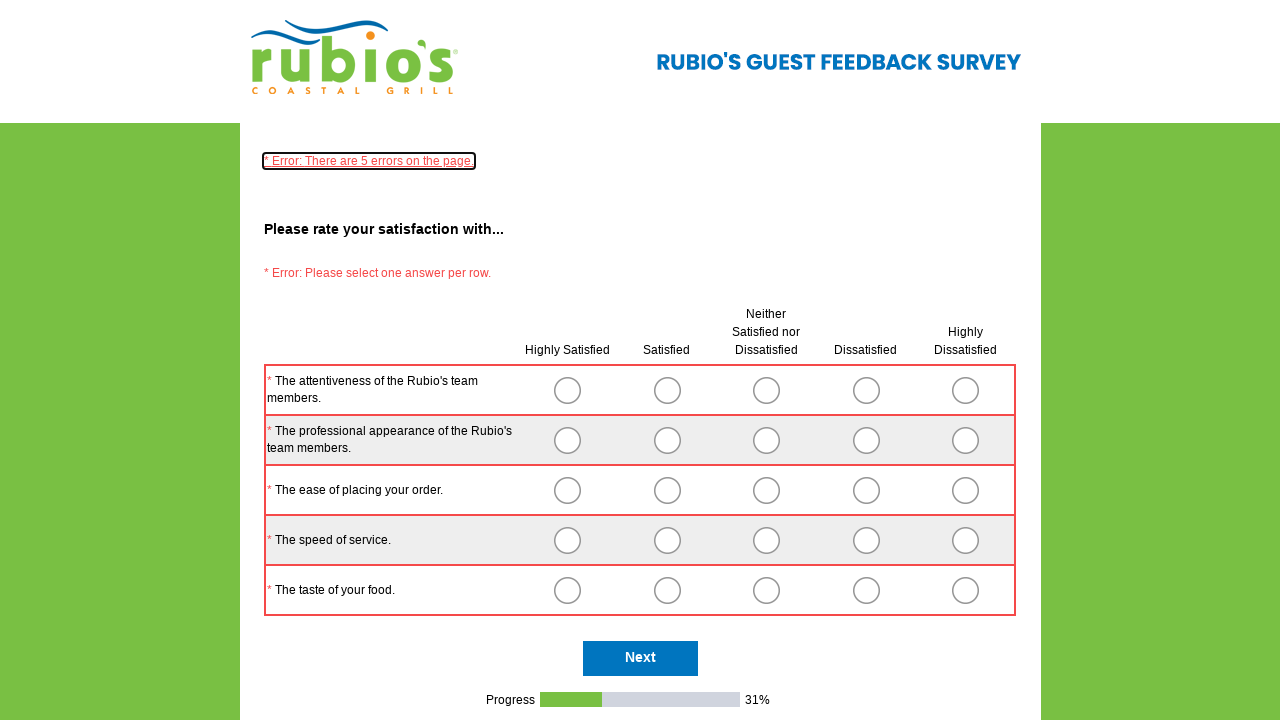

Retrieved updated page content to check for validation code
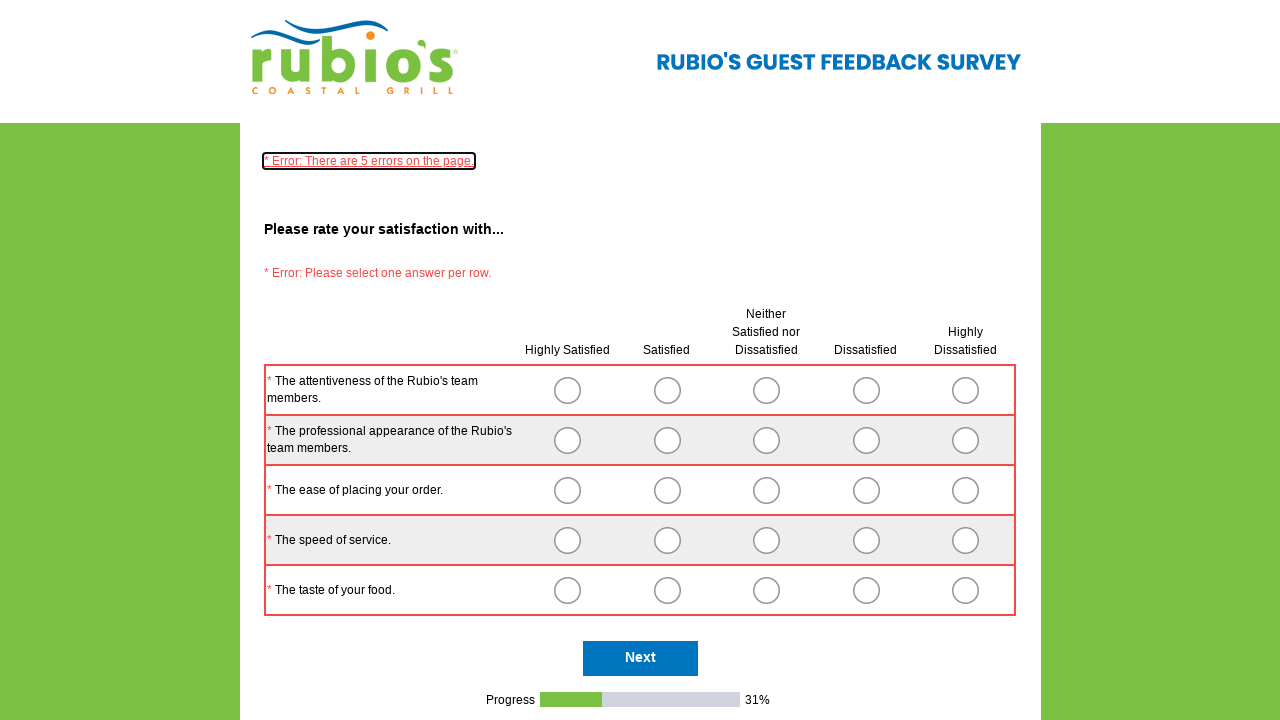

Next button is visible on survey page
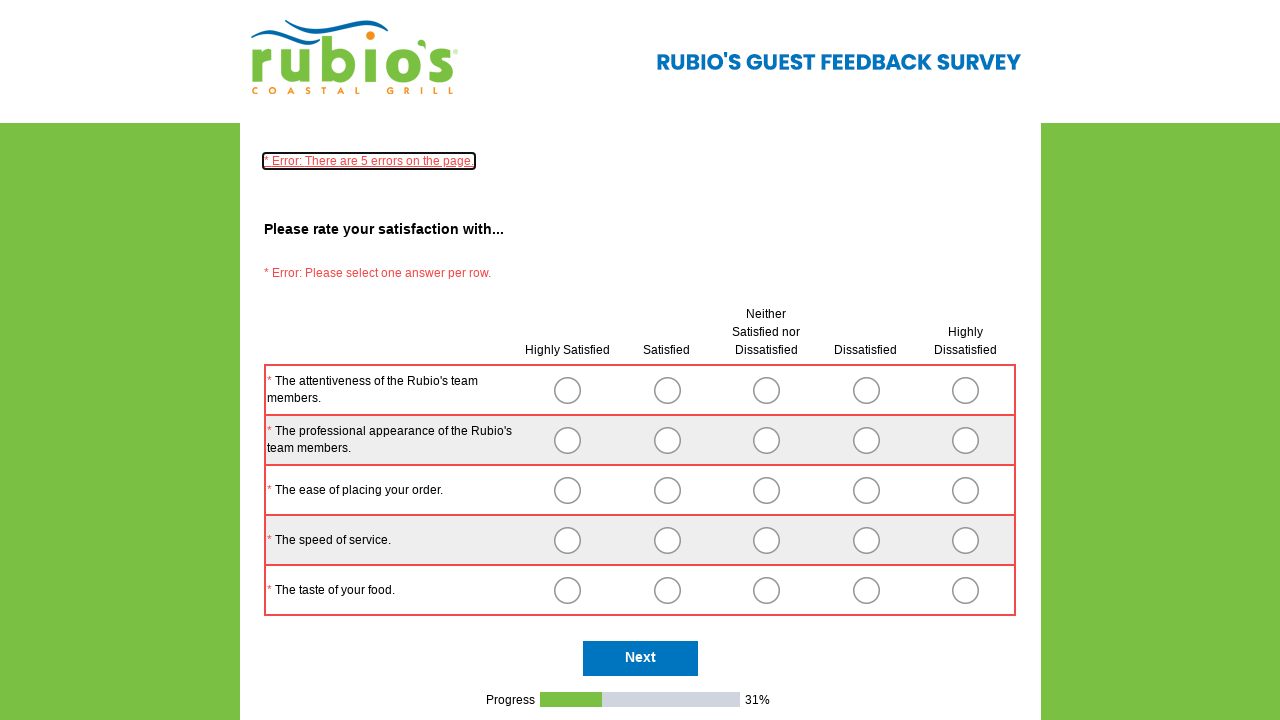

Clicked Next button to proceed through survey at (640, 659) on #NextButton
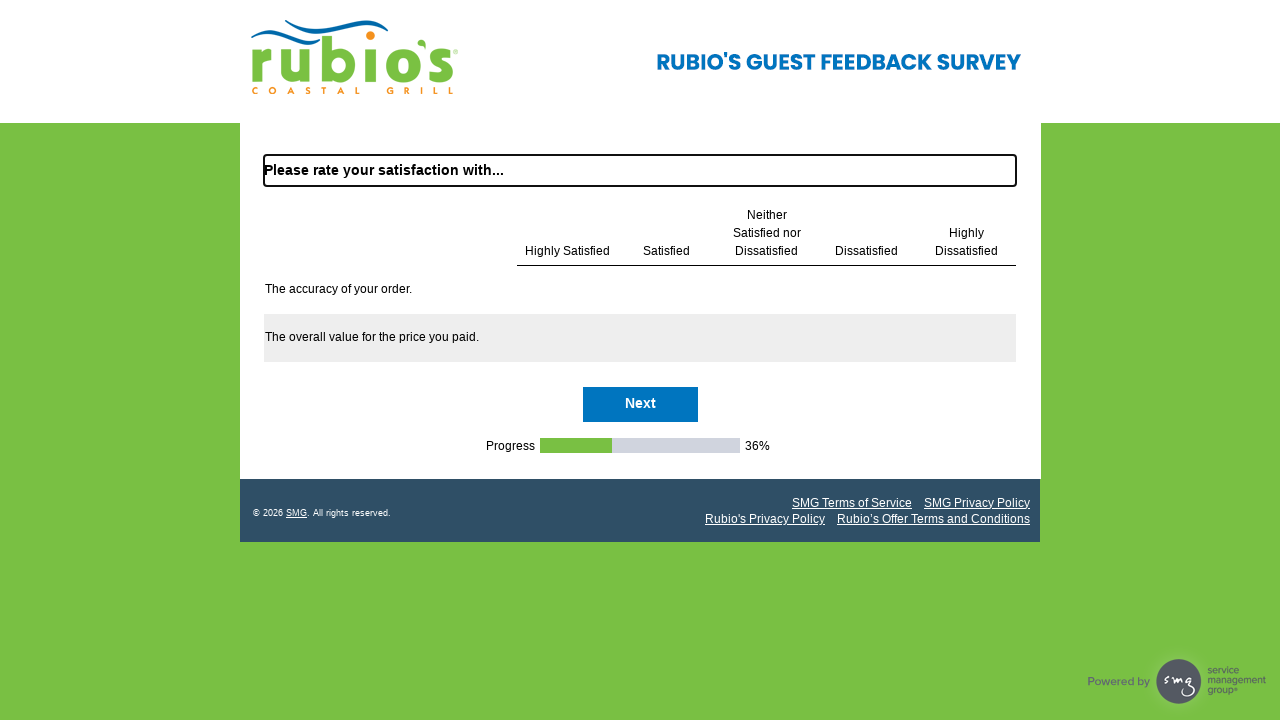

Waited for survey page to load with networkidle state
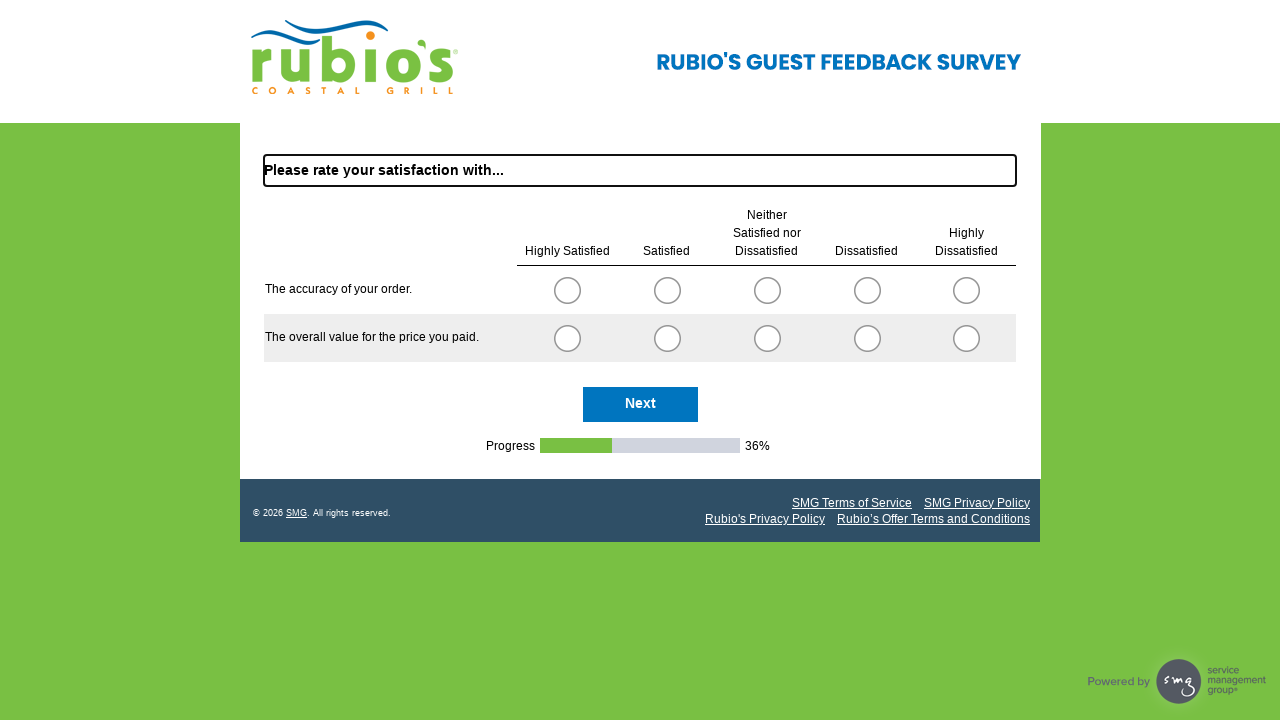

Retrieved updated page content to check for validation code
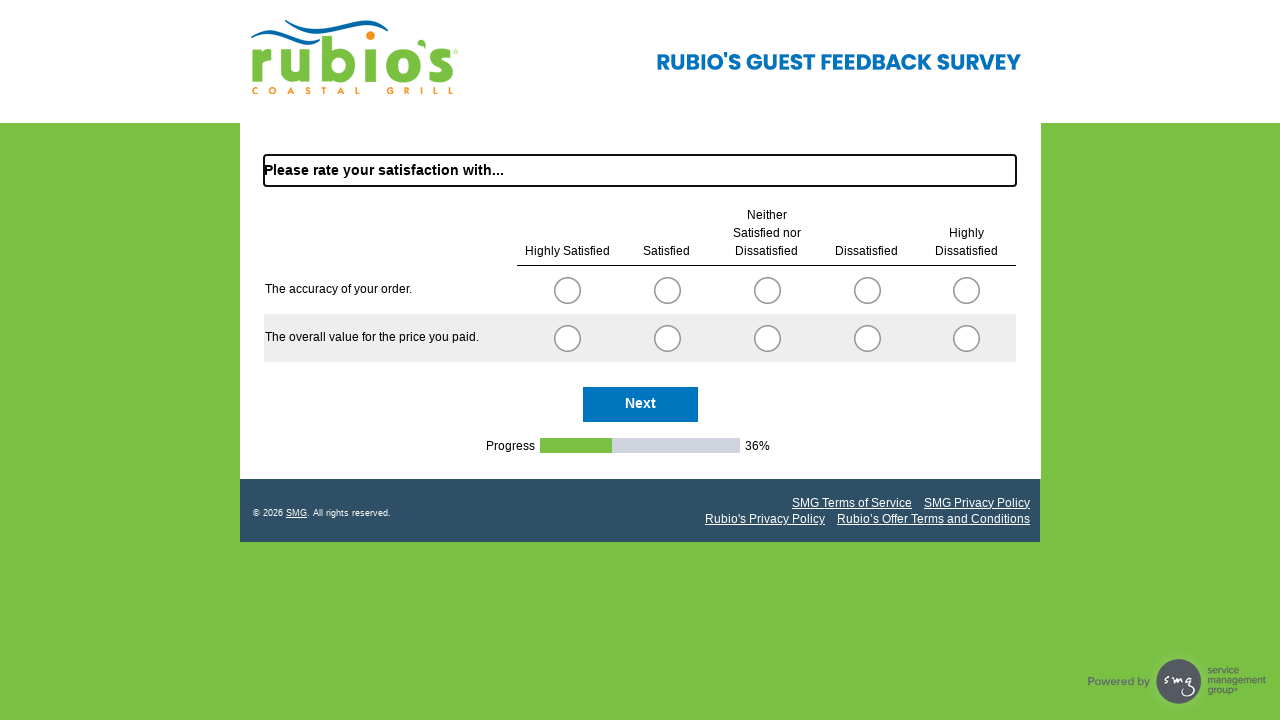

Next button is visible on survey page
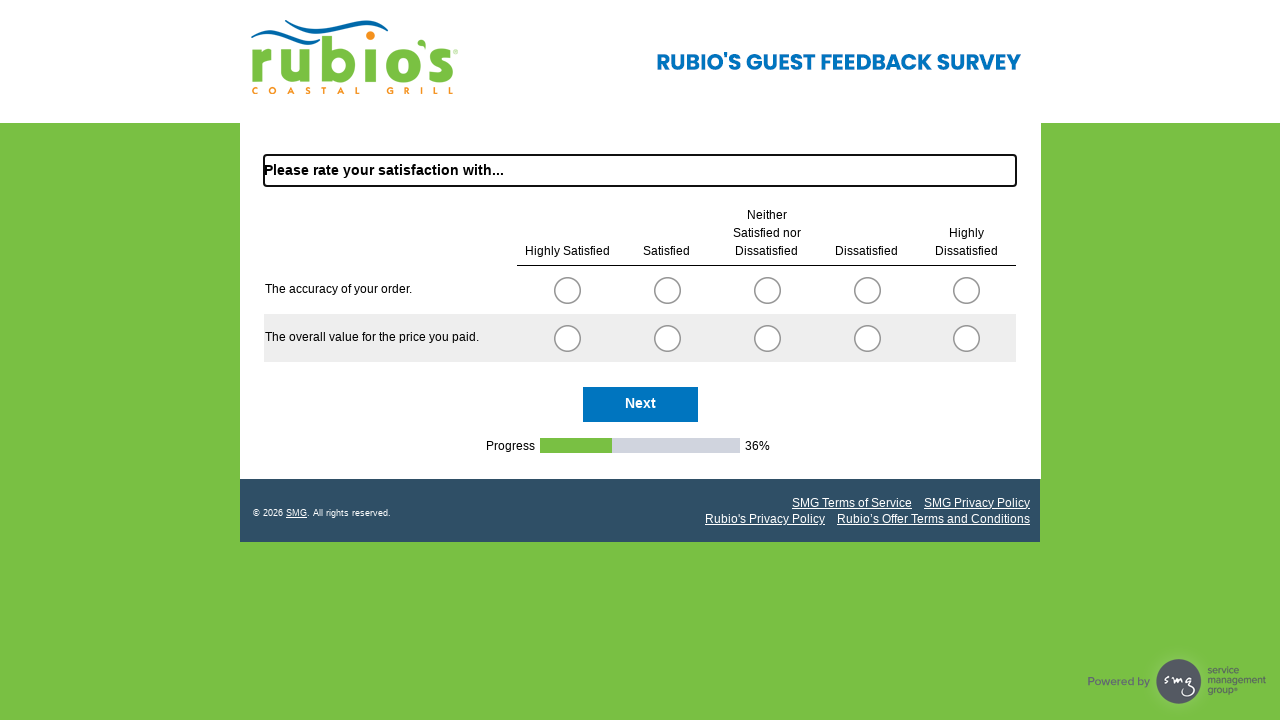

Clicked Next button to proceed through survey at (640, 404) on #NextButton
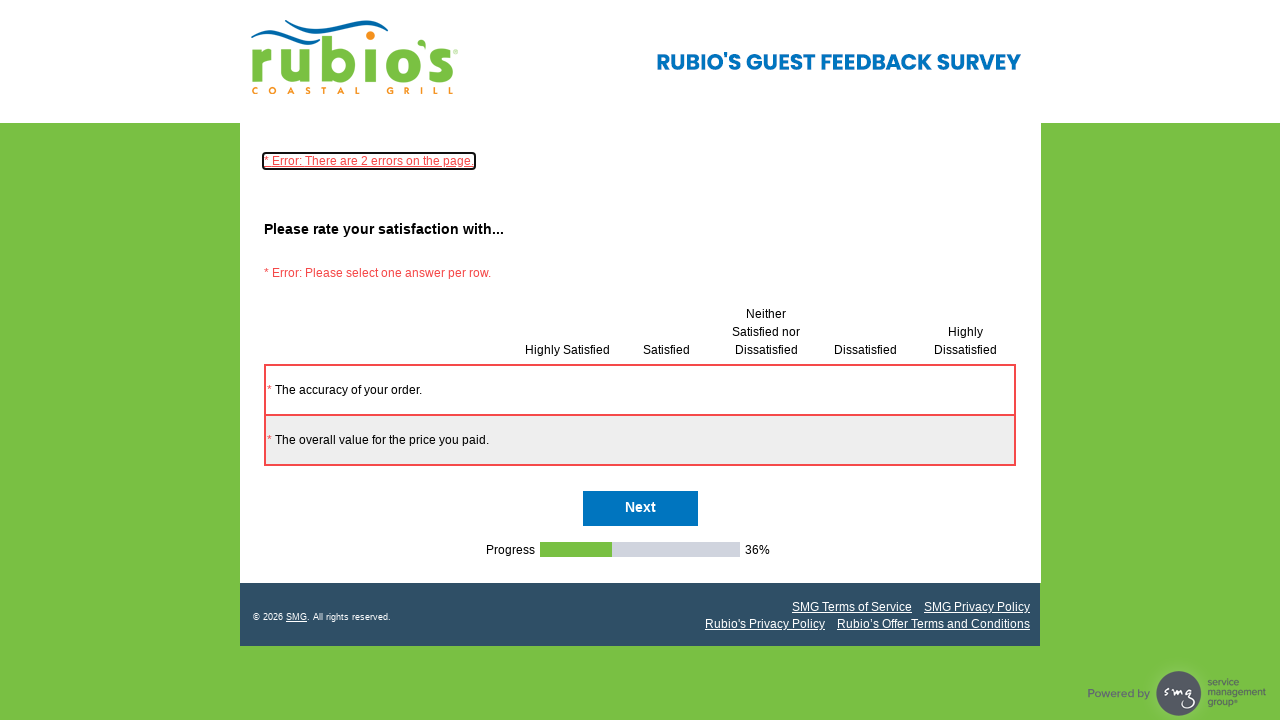

Waited for survey page to load with networkidle state
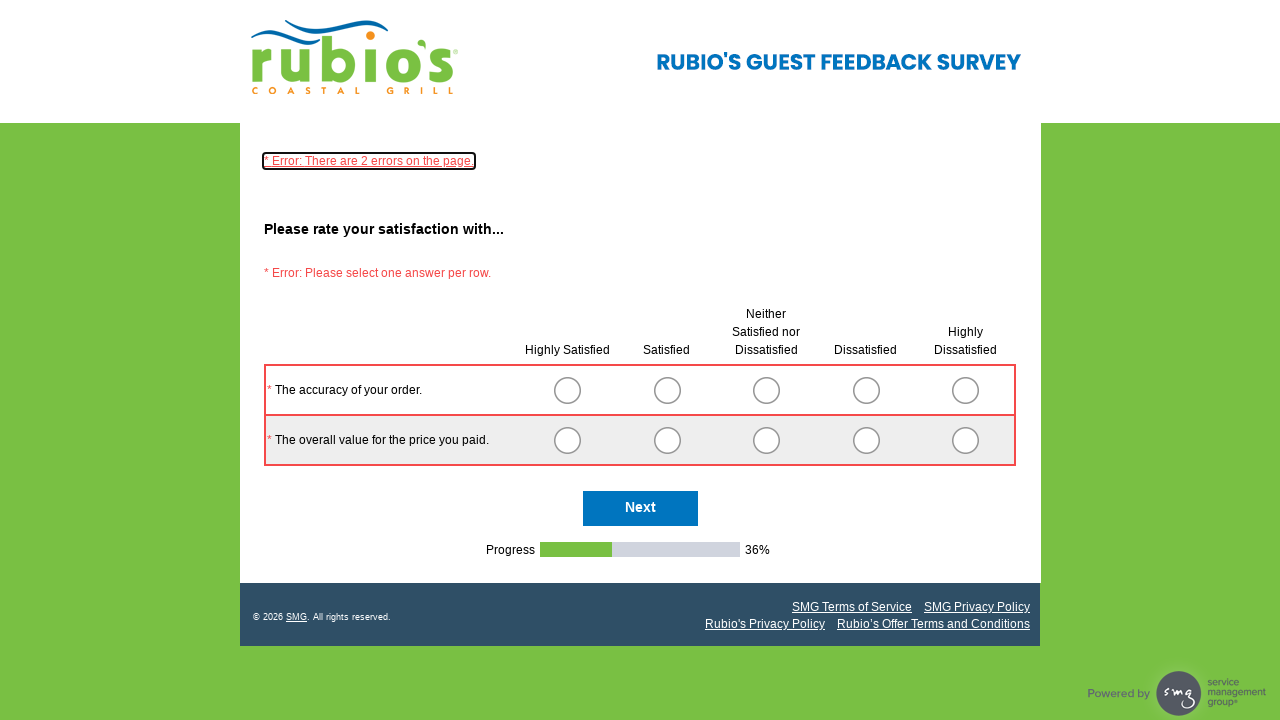

Retrieved updated page content to check for validation code
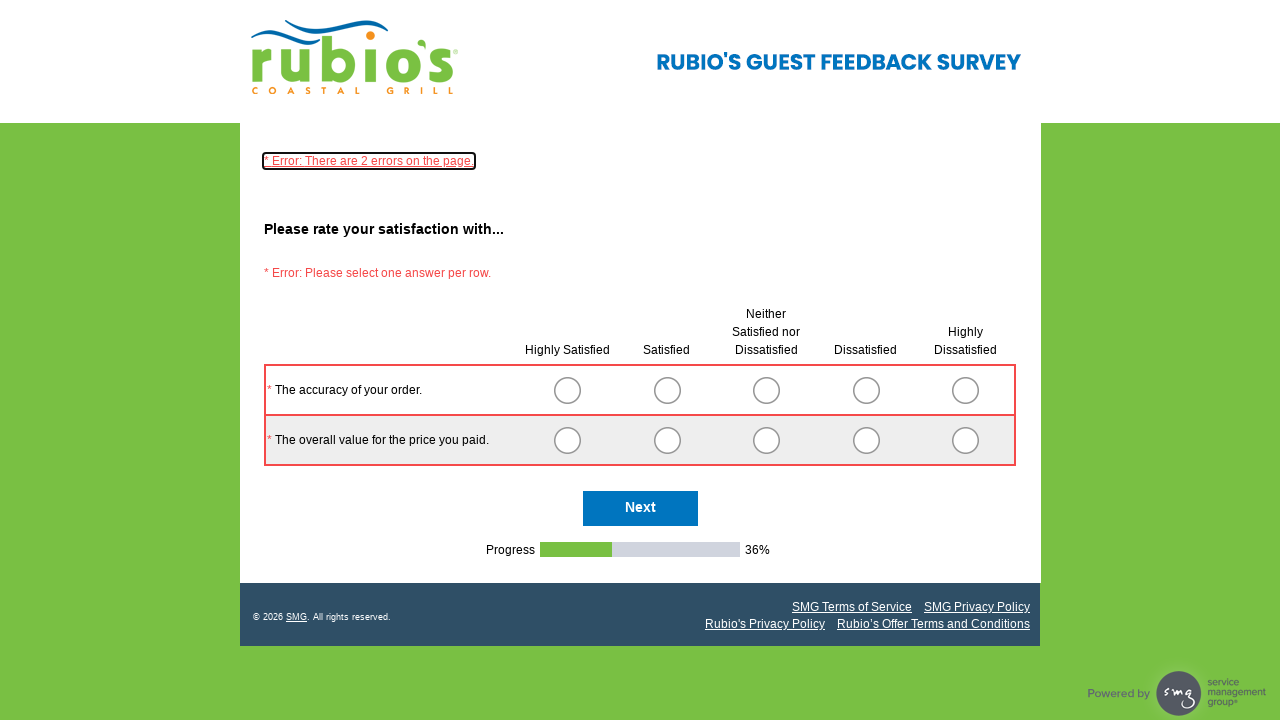

Next button is visible on survey page
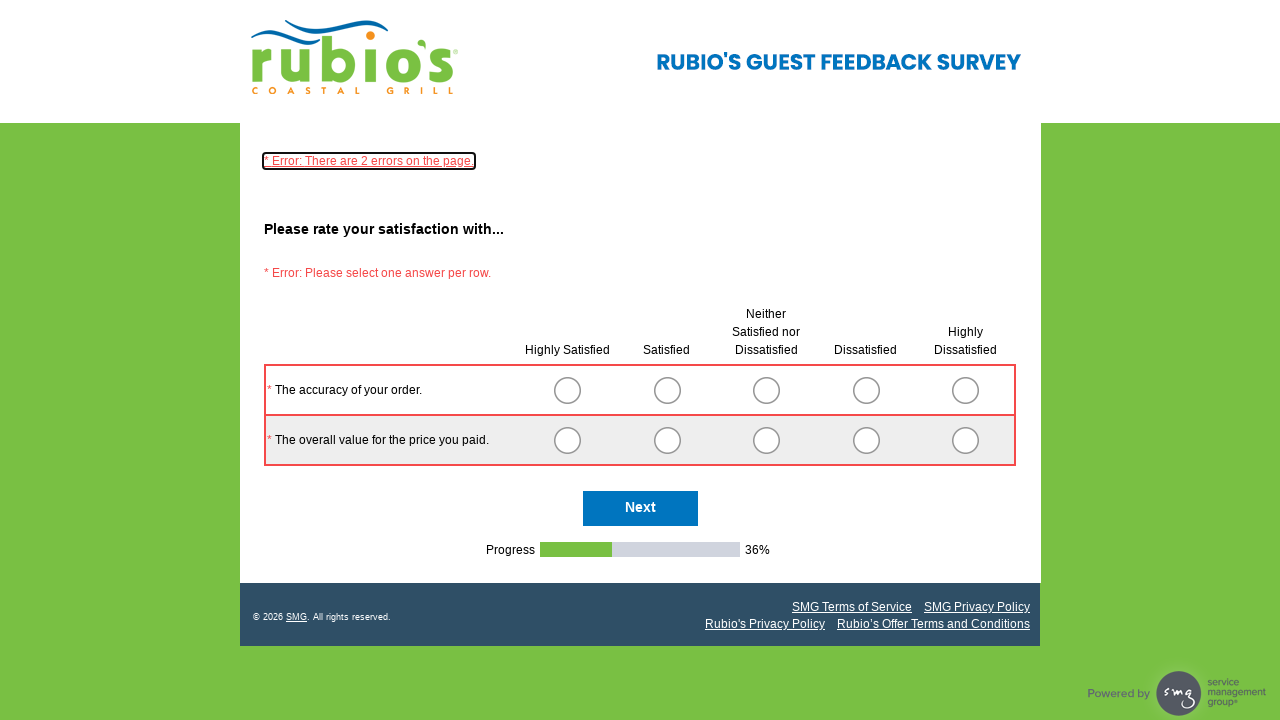

Clicked Next button to proceed through survey at (640, 509) on #NextButton
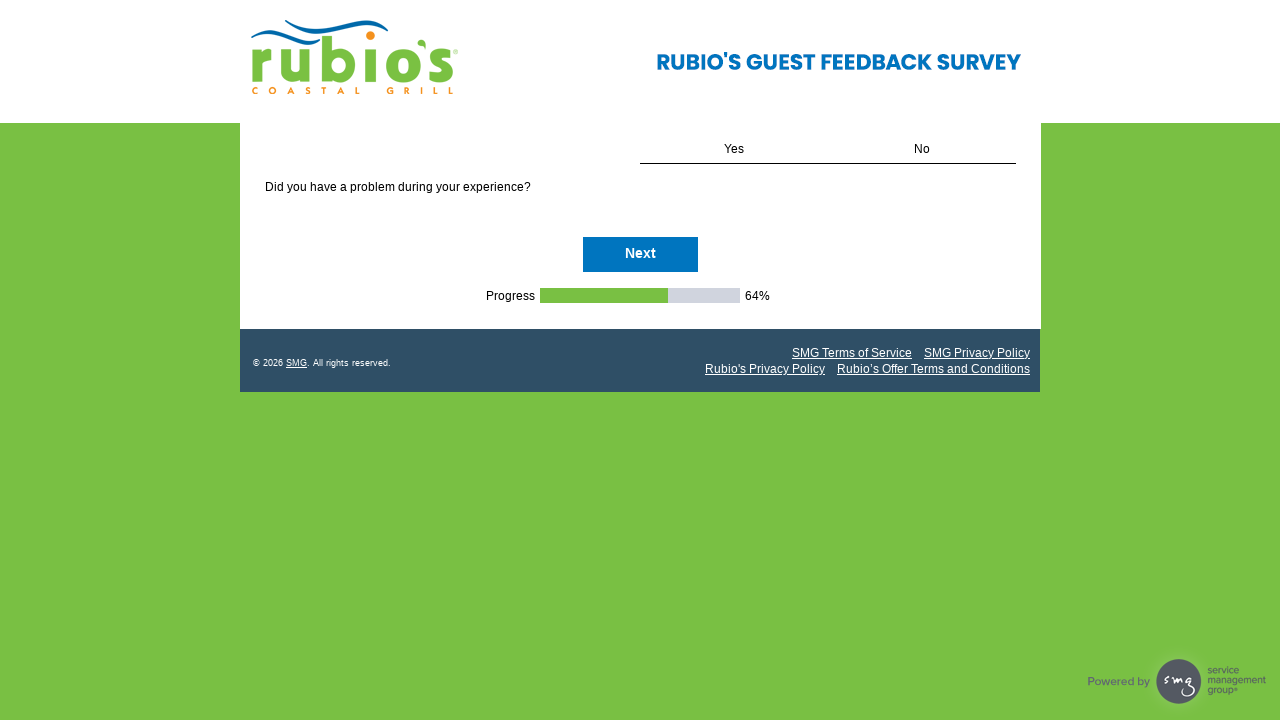

Waited for survey page to load with networkidle state
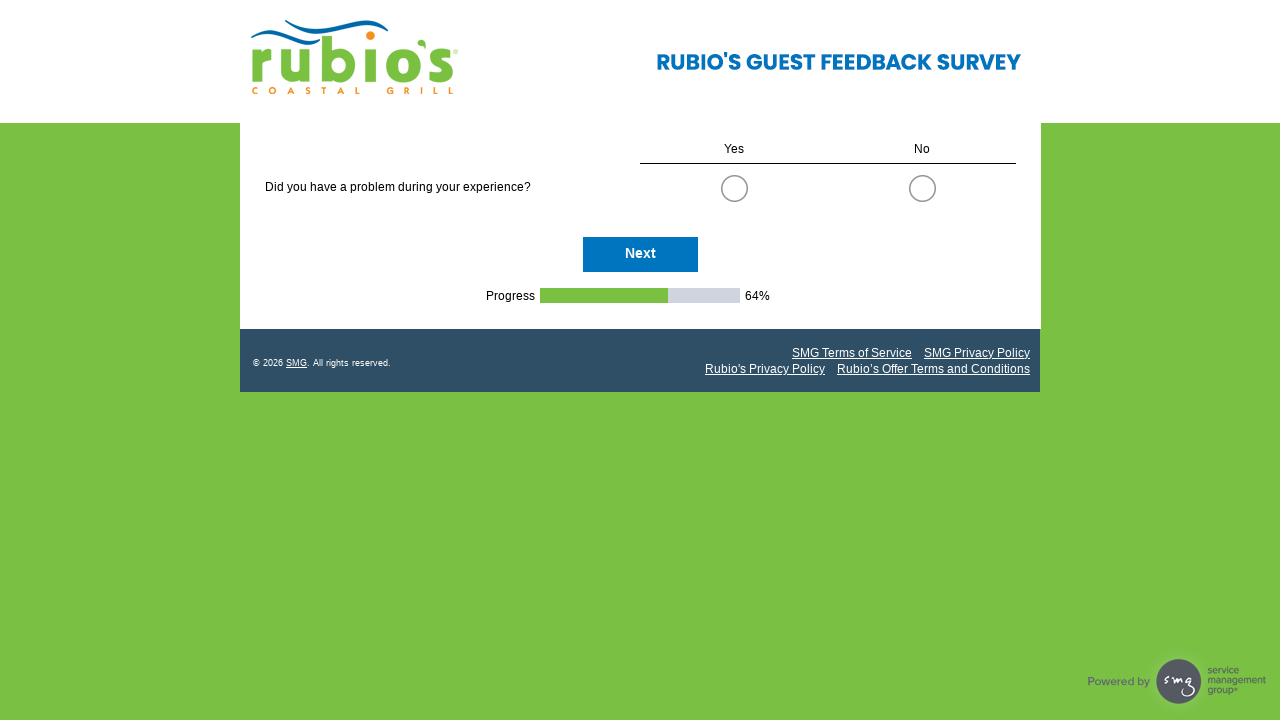

Retrieved updated page content to check for validation code
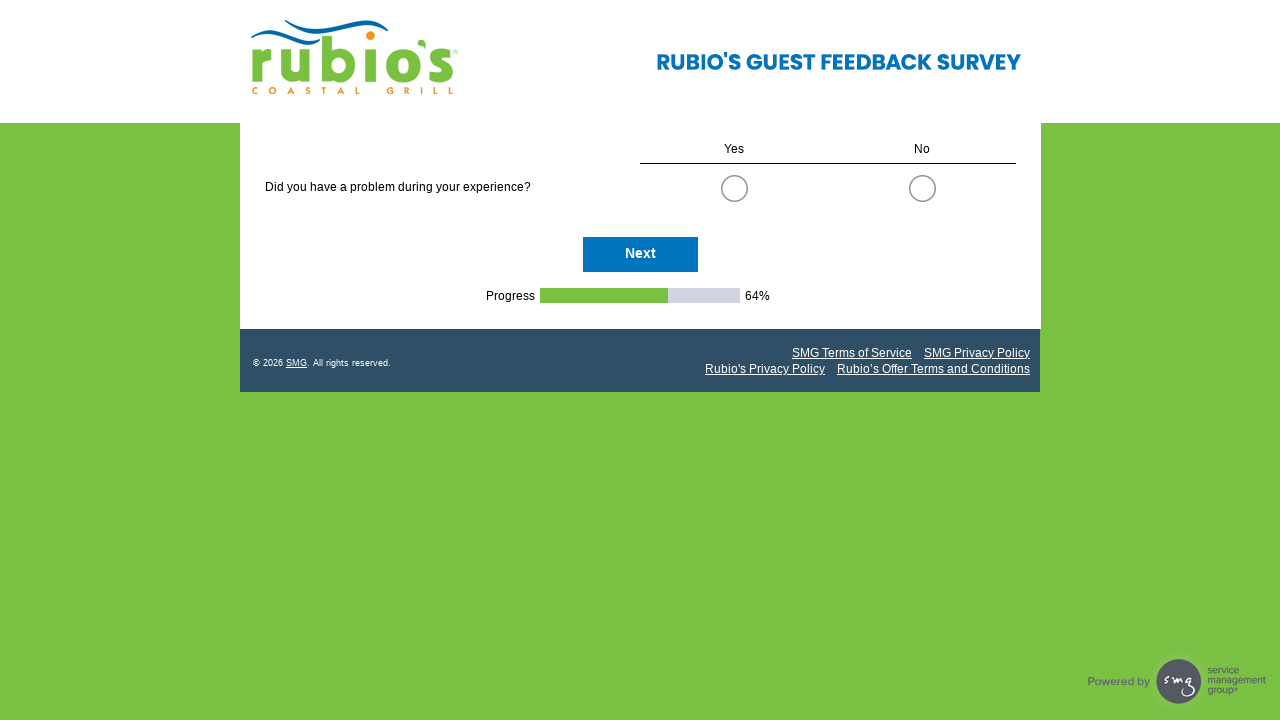

Next button is visible on survey page
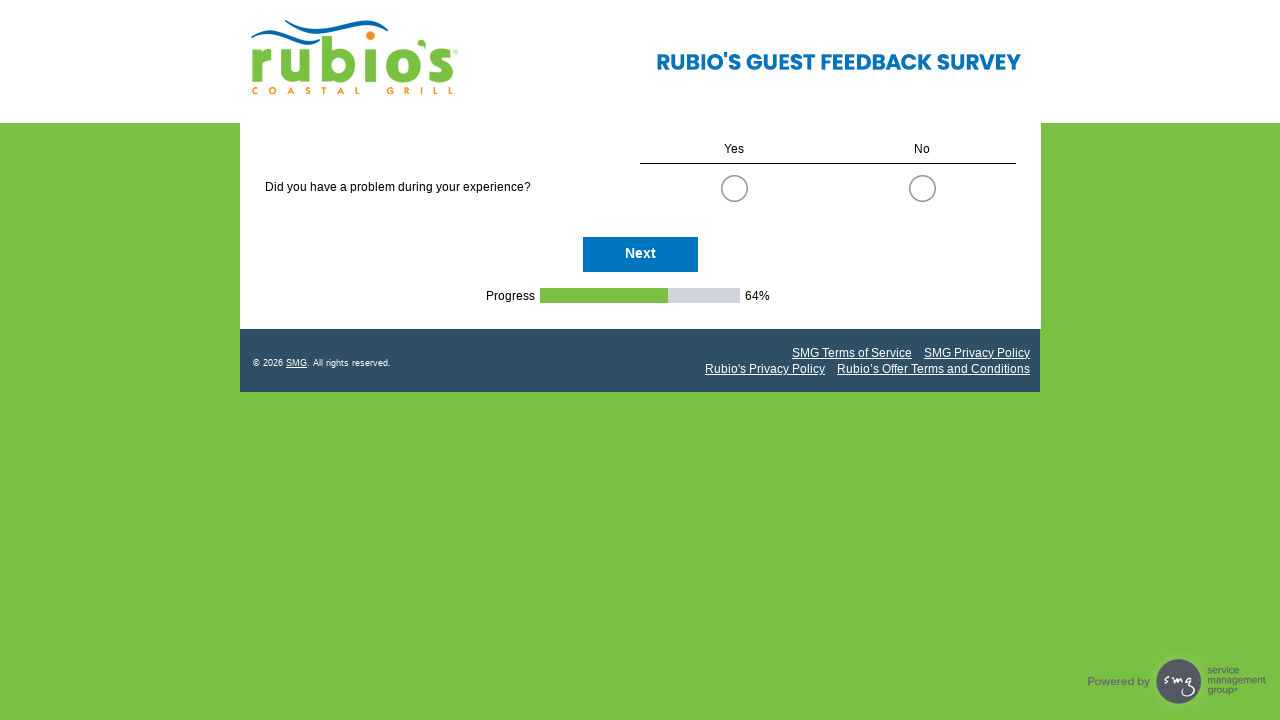

Clicked Next button to proceed through survey at (640, 254) on #NextButton
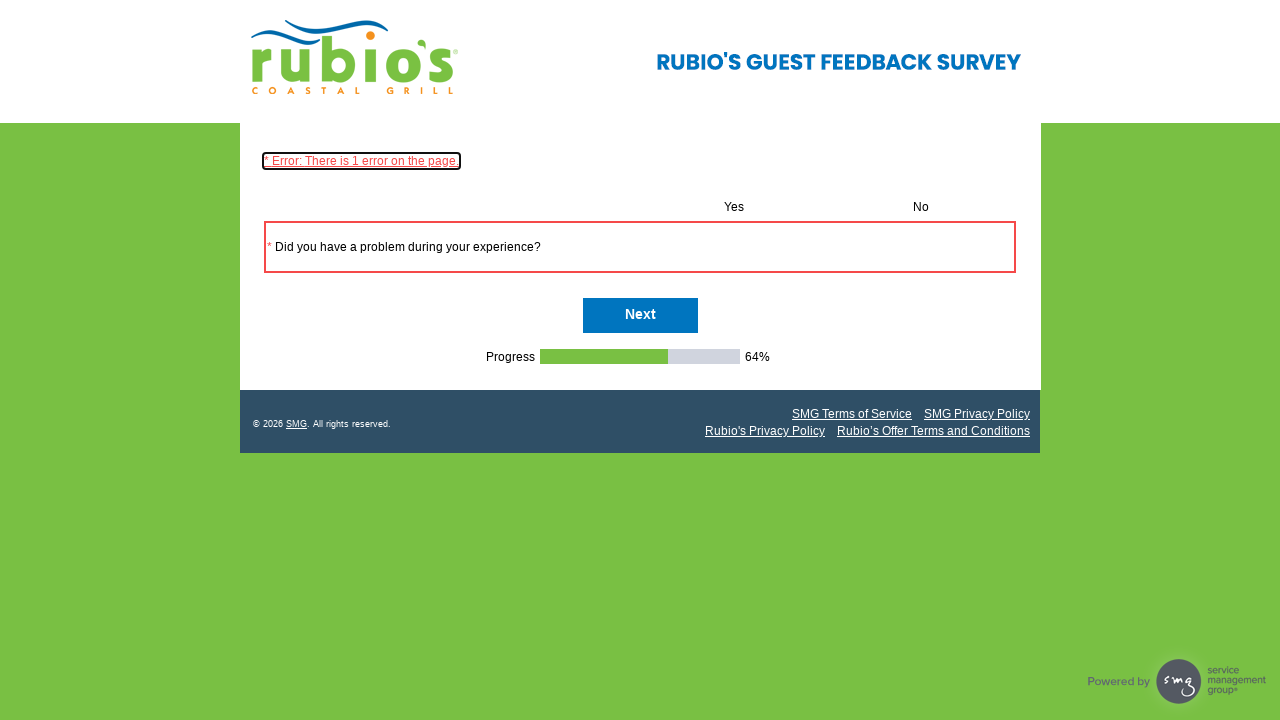

Waited for survey page to load with networkidle state
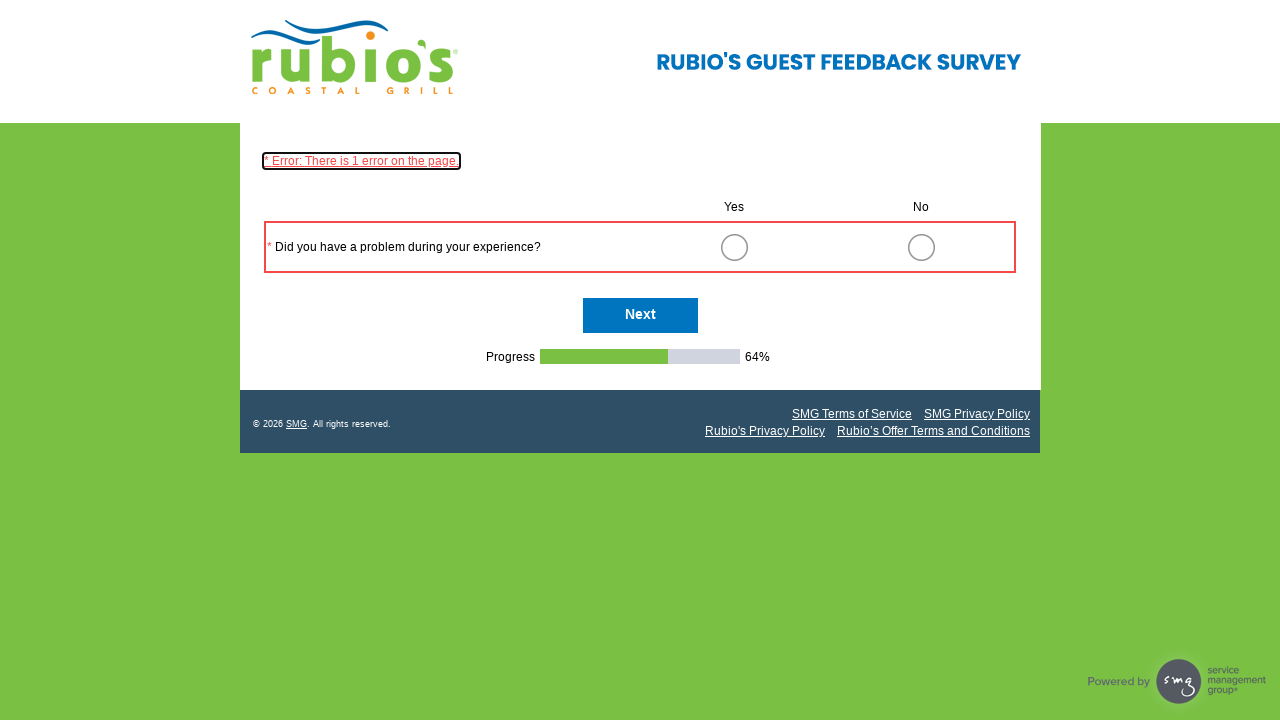

Retrieved updated page content to check for validation code
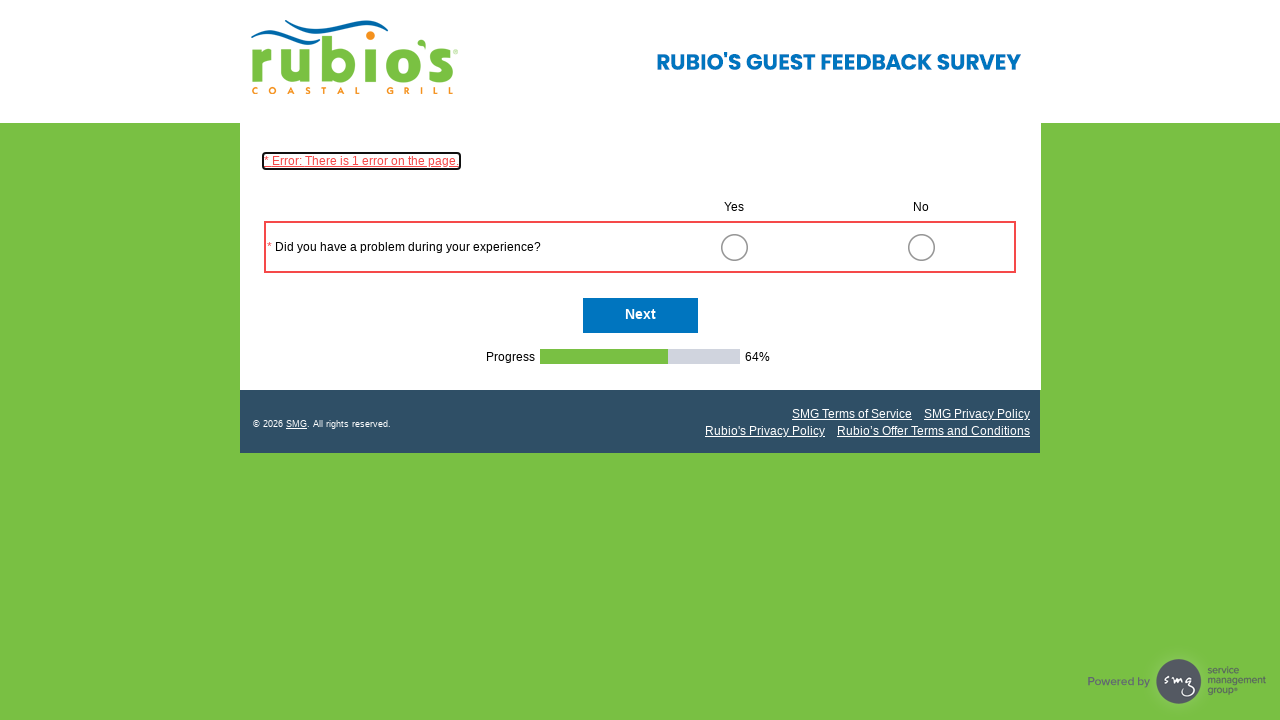

Next button is visible on survey page
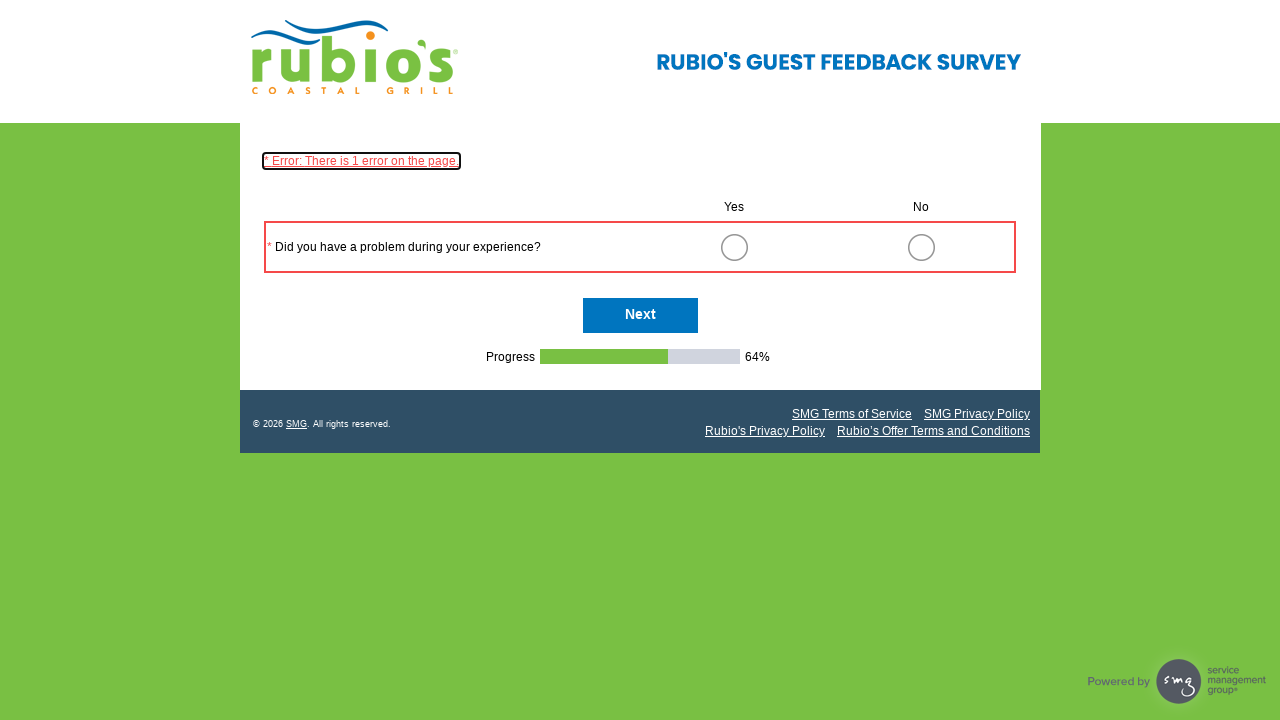

Clicked Next button to proceed through survey at (640, 316) on #NextButton
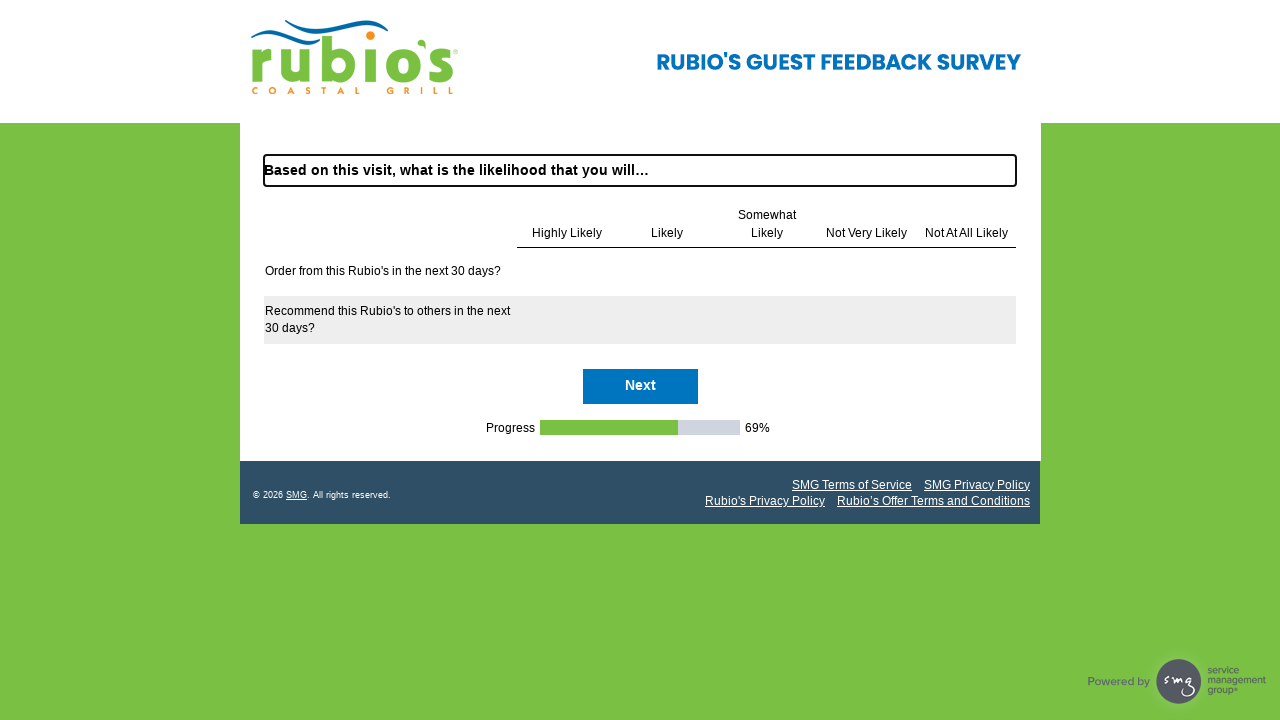

Waited for survey page to load with networkidle state
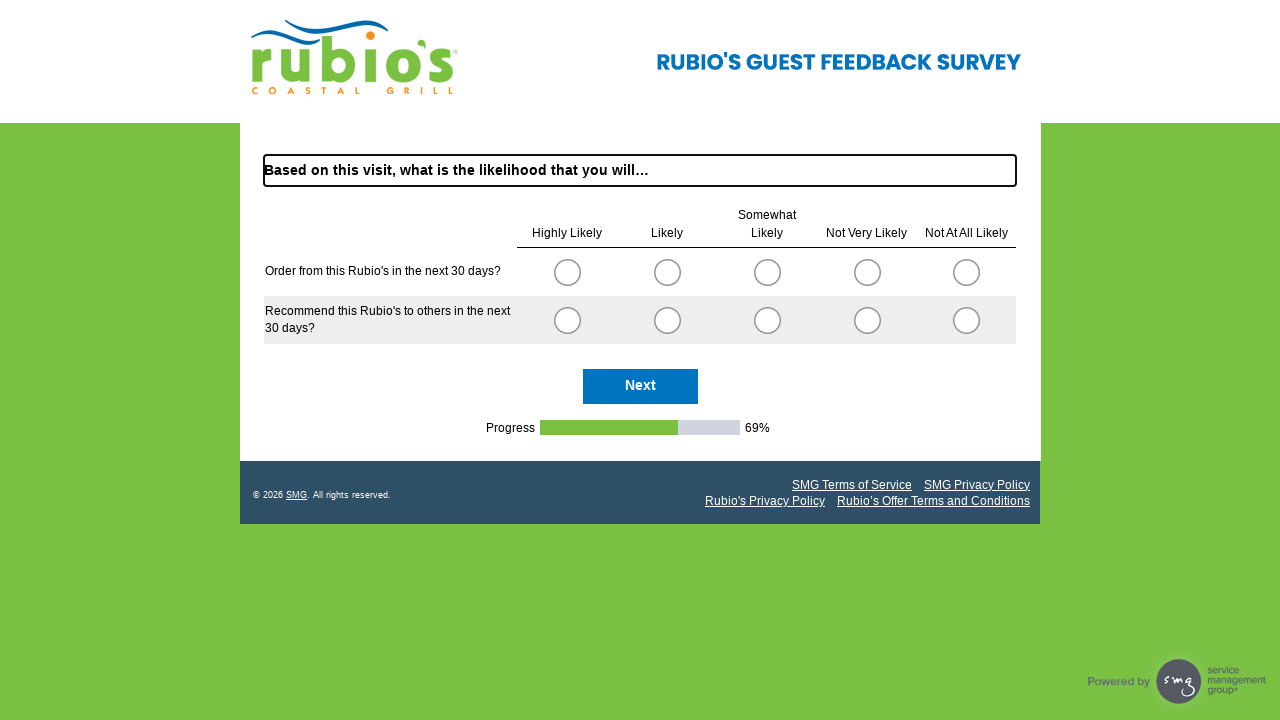

Retrieved updated page content to check for validation code
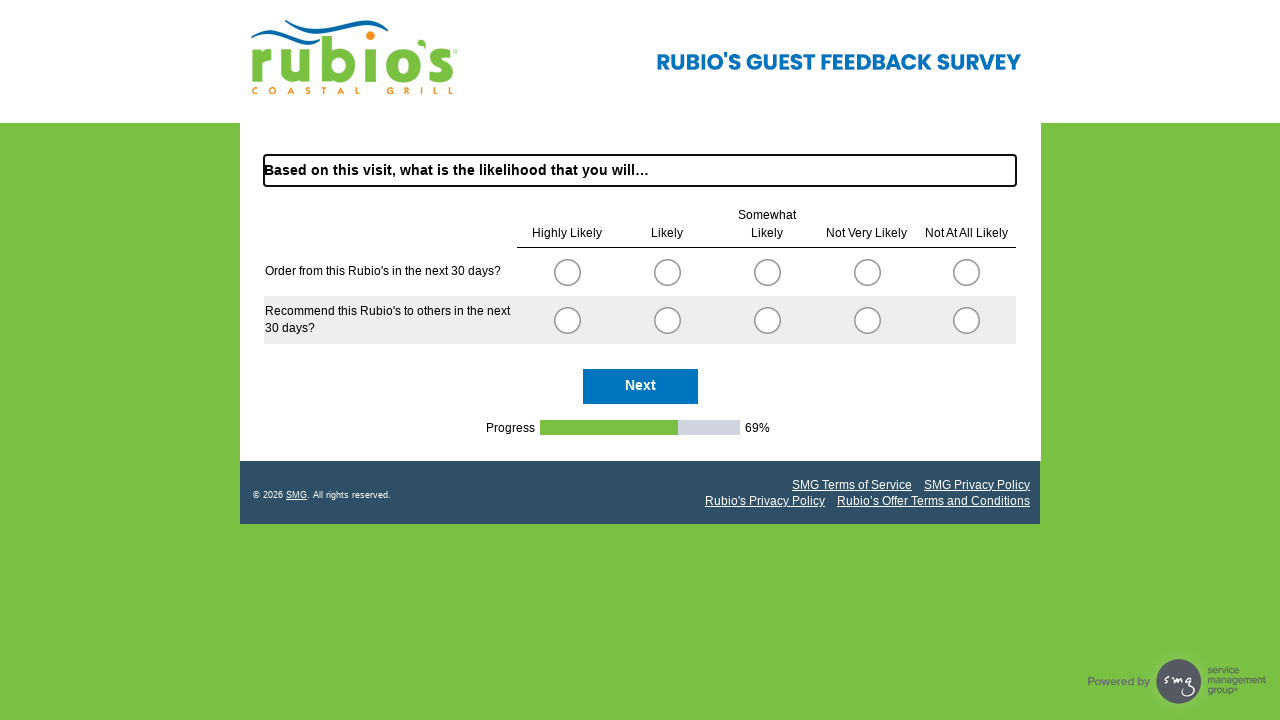

Next button is visible on survey page
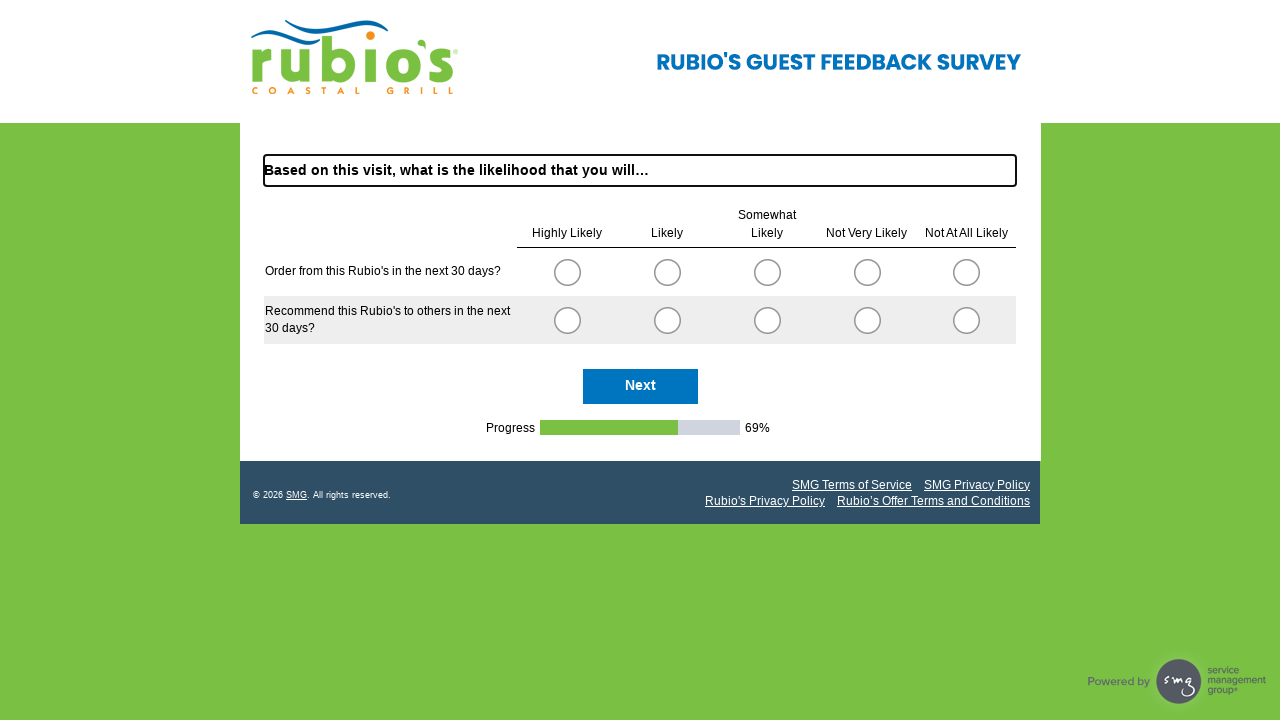

Clicked Next button to proceed through survey at (640, 386) on #NextButton
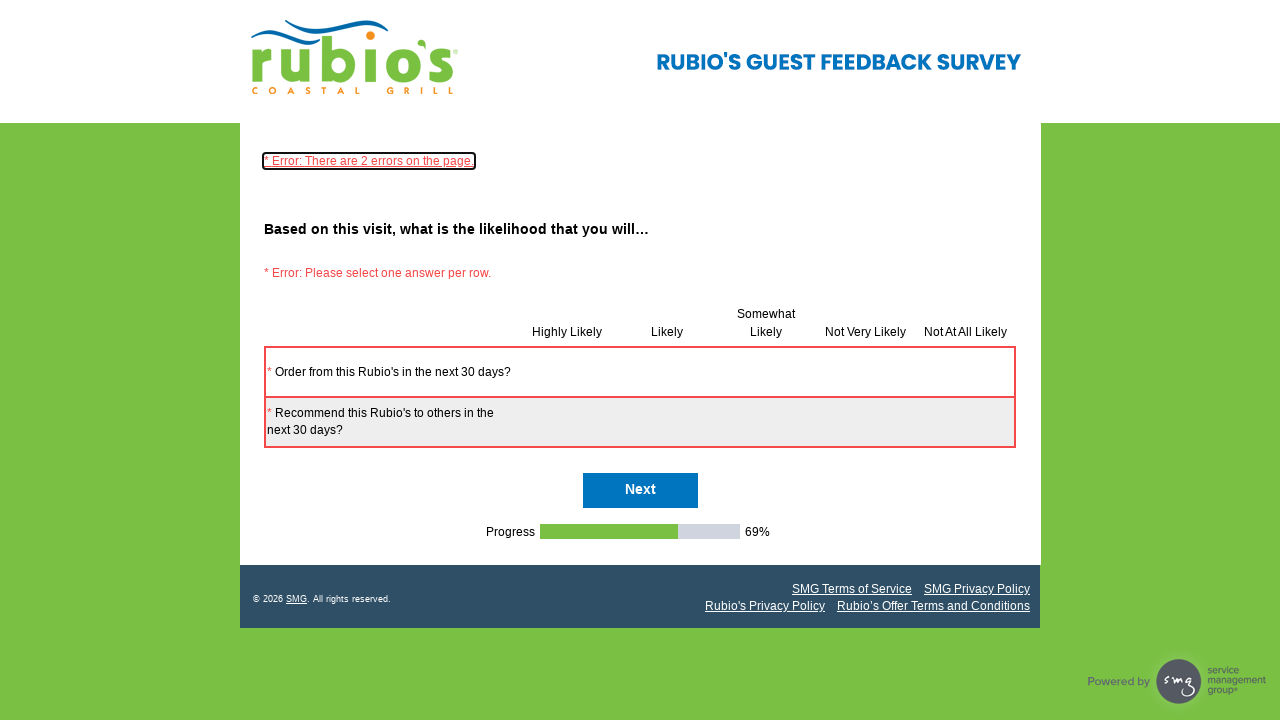

Waited for survey page to load with networkidle state
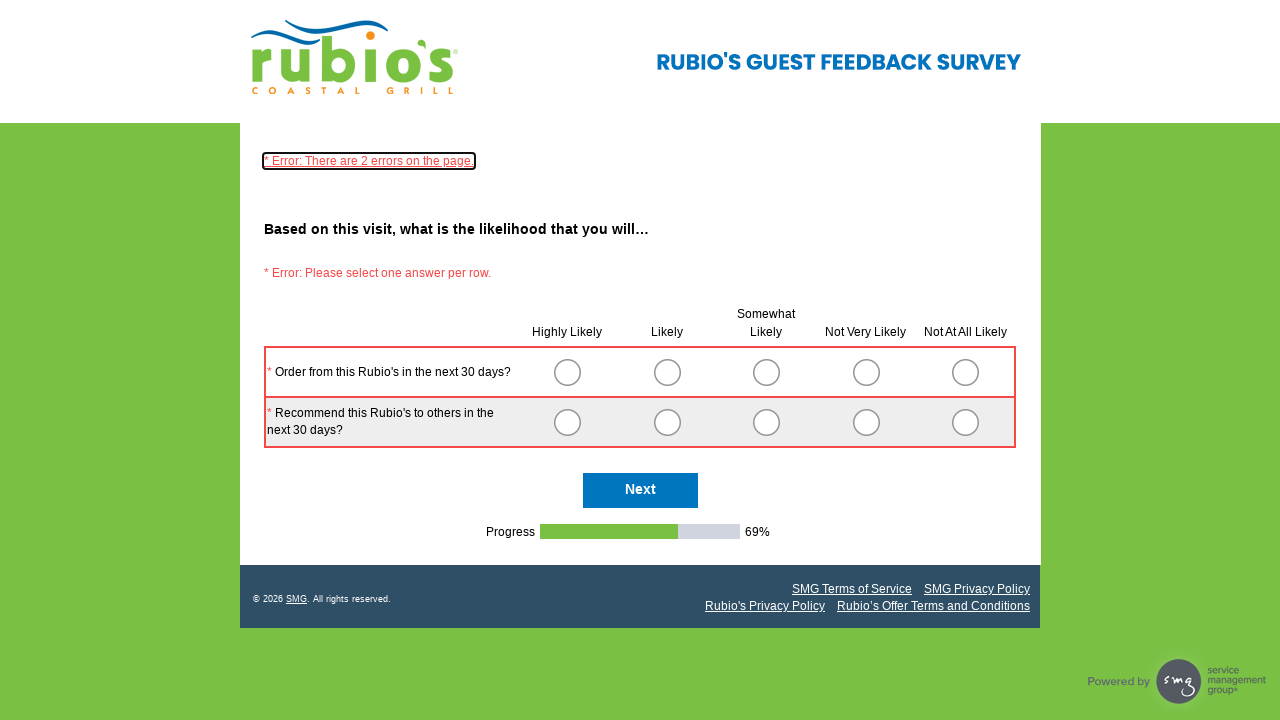

Retrieved updated page content to check for validation code
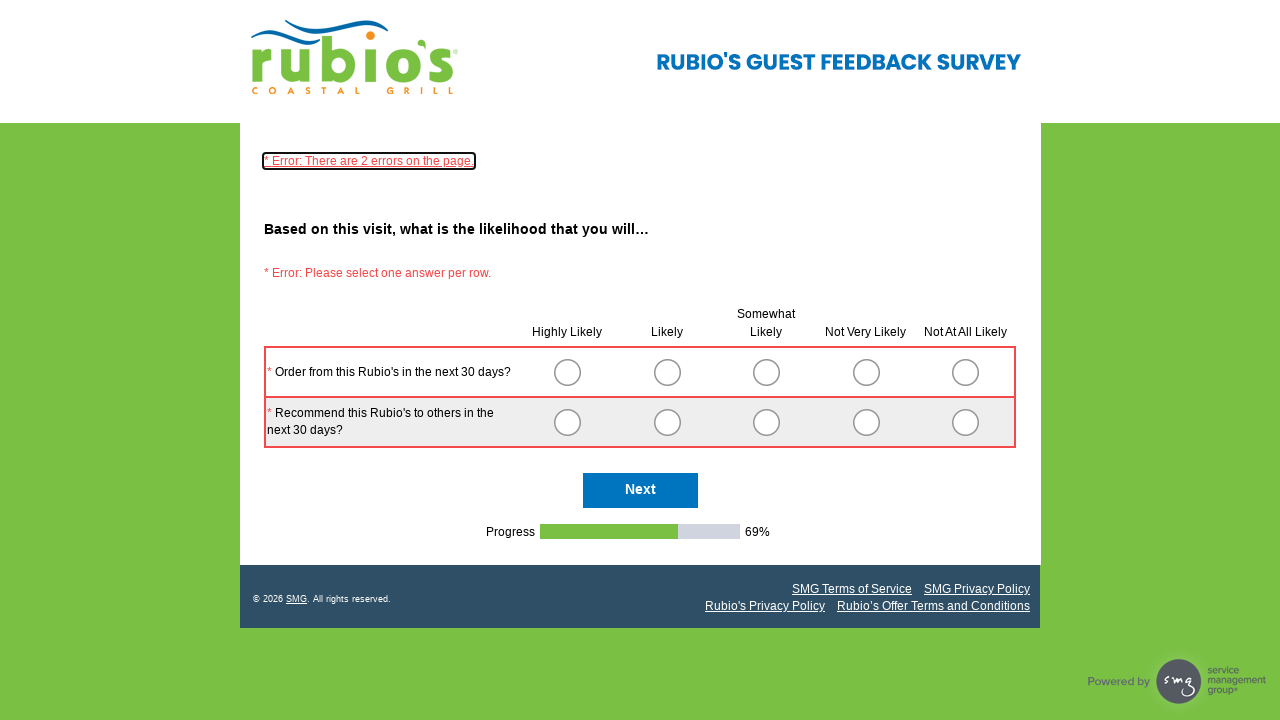

Next button is visible on survey page
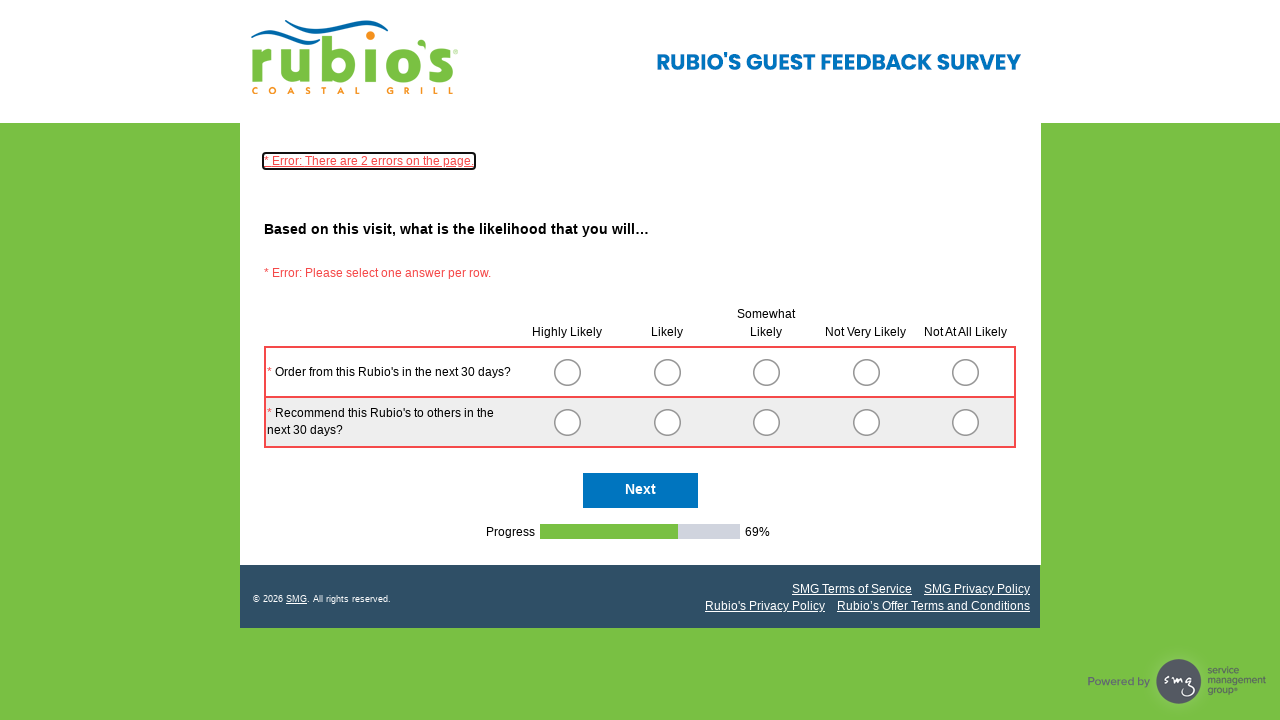

Clicked Next button to proceed through survey at (640, 491) on #NextButton
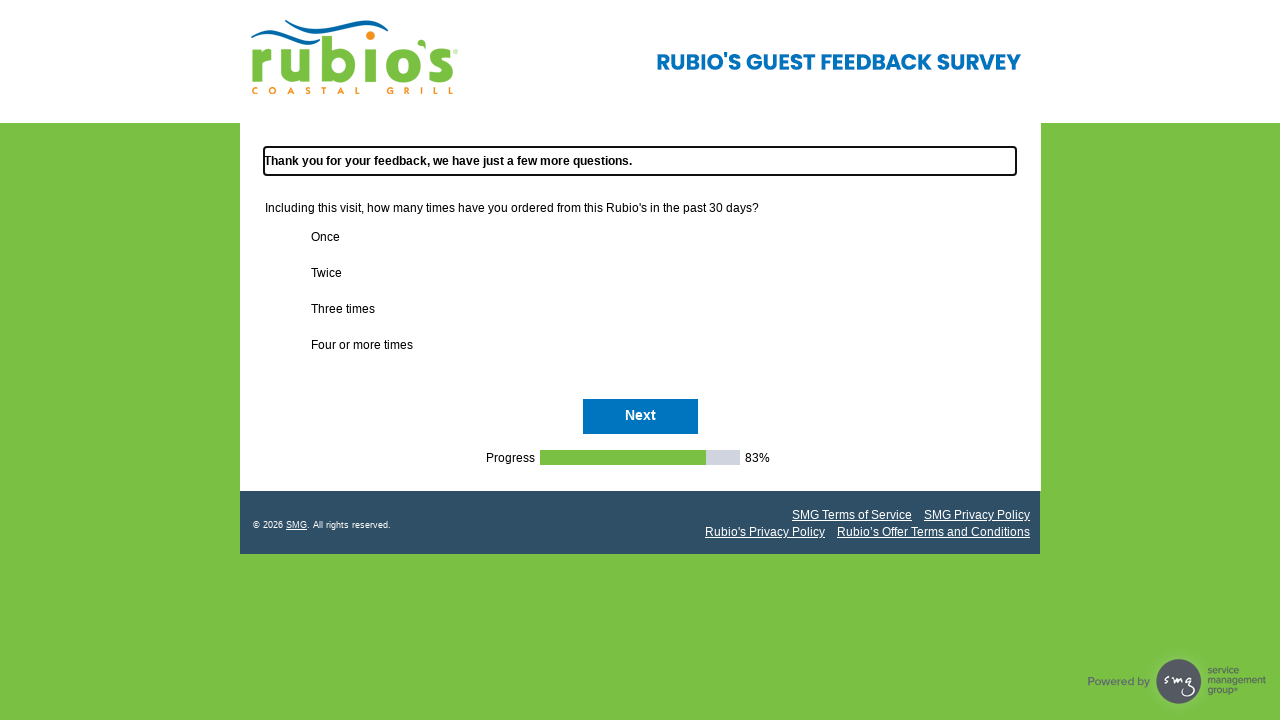

Waited for survey page to load with networkidle state
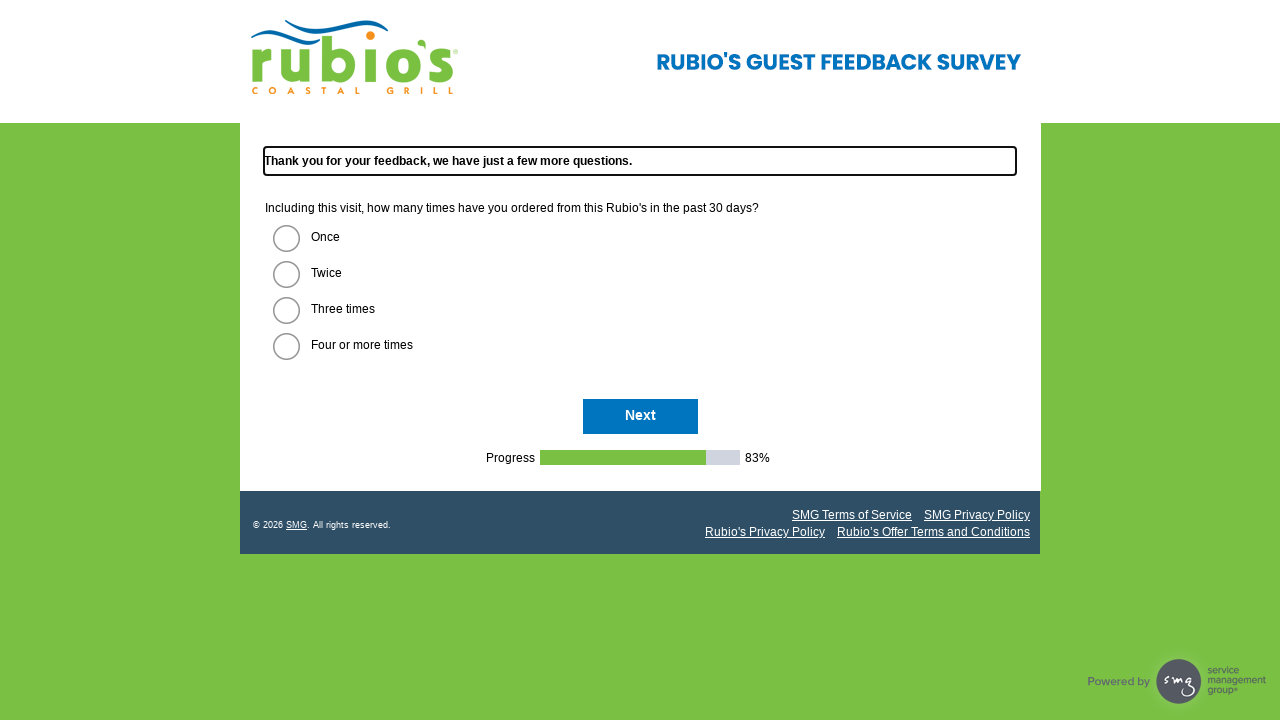

Retrieved updated page content to check for validation code
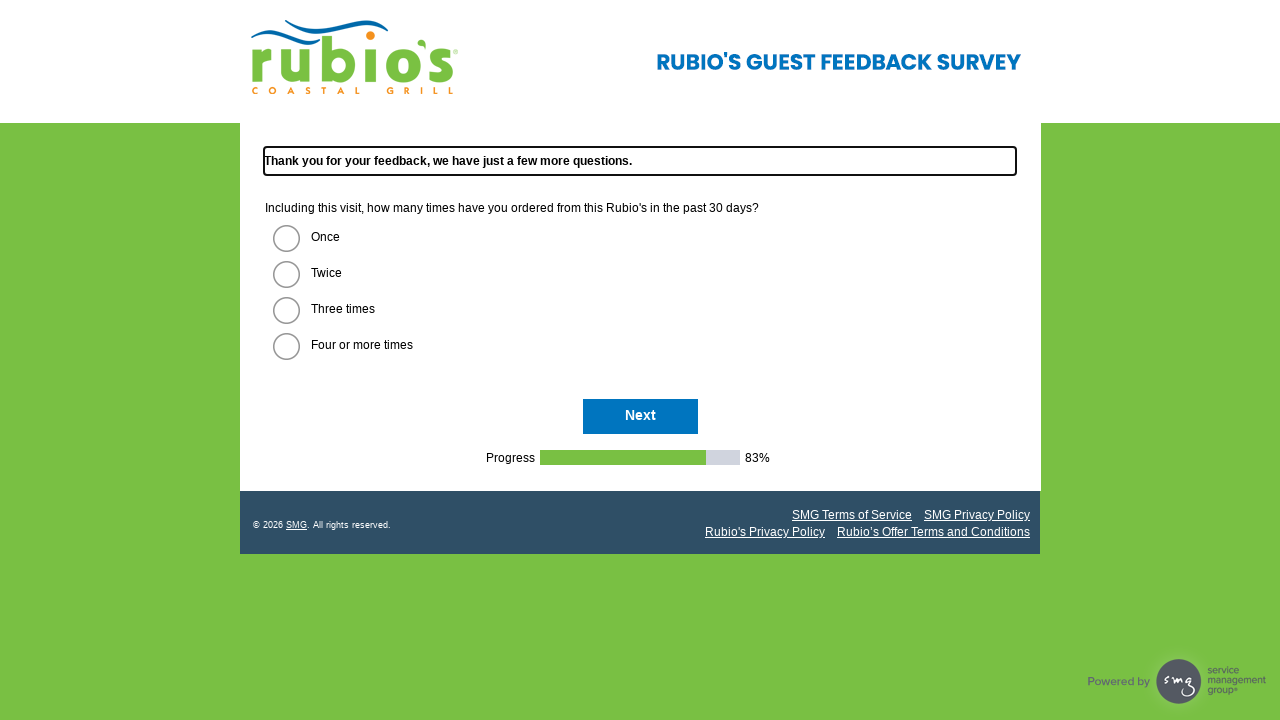

Next button is visible on survey page
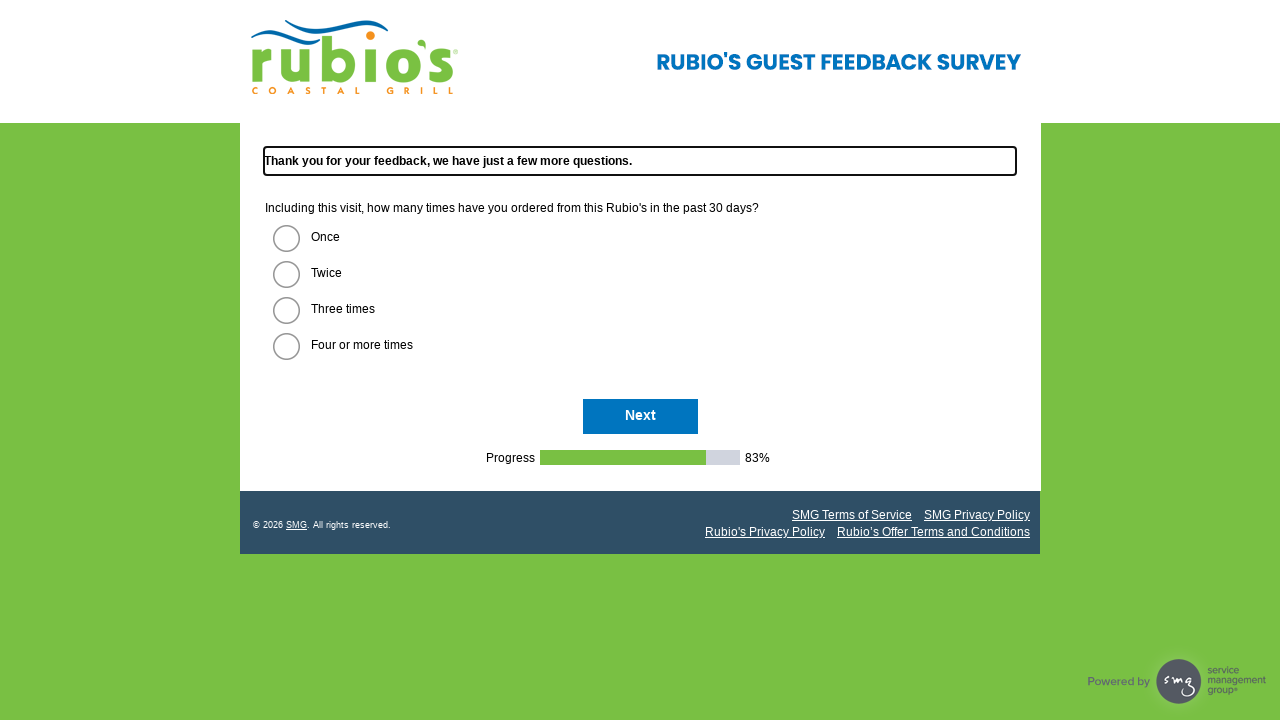

Clicked Next button to proceed through survey at (640, 417) on #NextButton
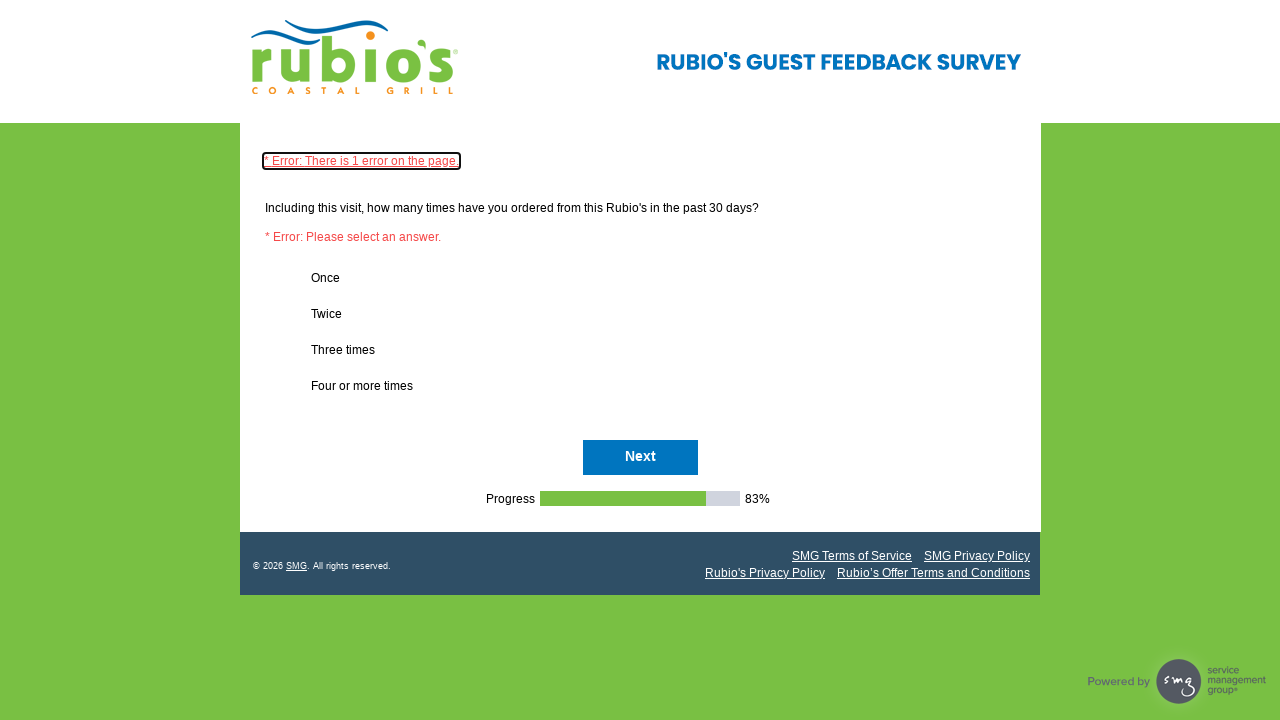

Waited for survey page to load with networkidle state
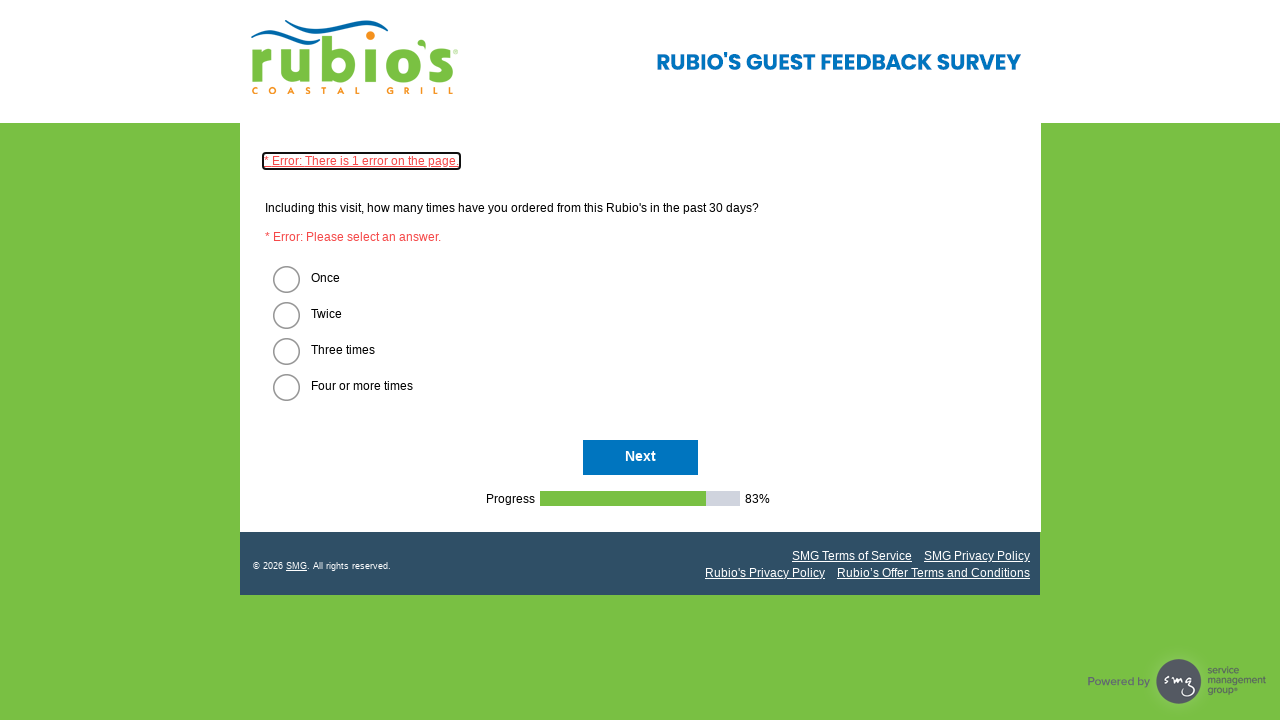

Retrieved updated page content to check for validation code
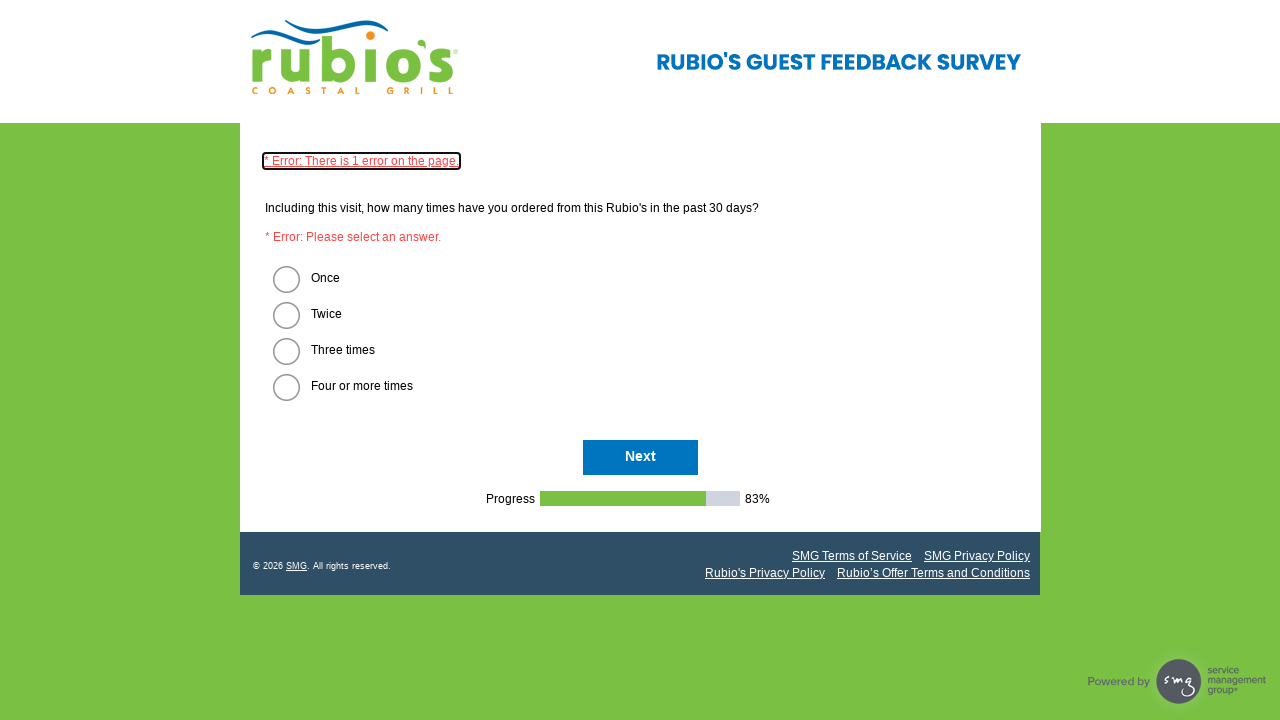

Next button is visible on survey page
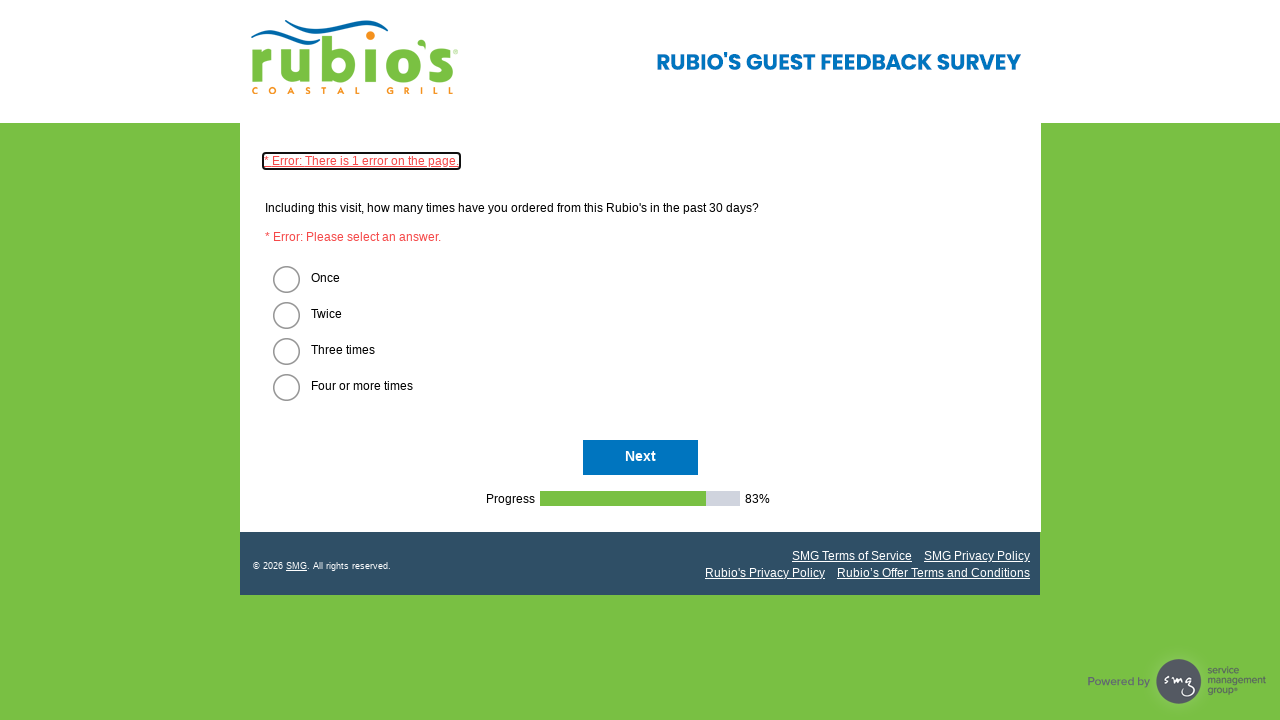

Clicked Next button to proceed through survey at (640, 458) on #NextButton
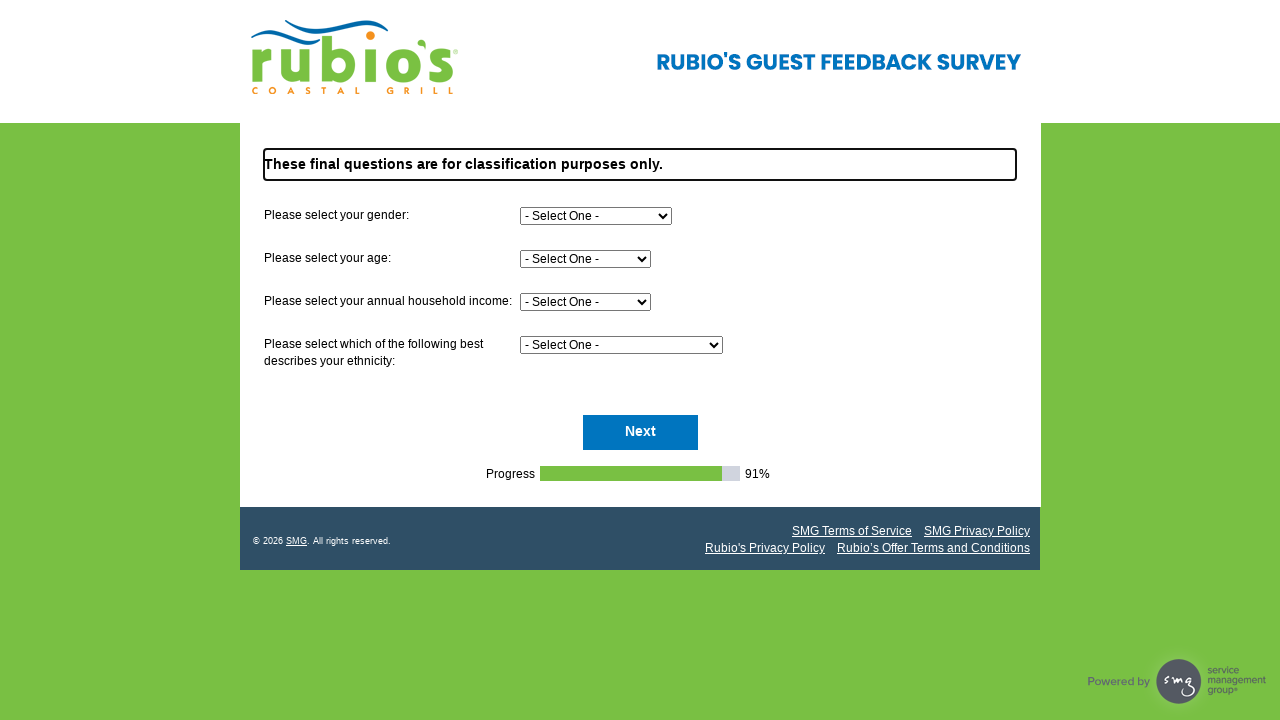

Waited for survey page to load with networkidle state
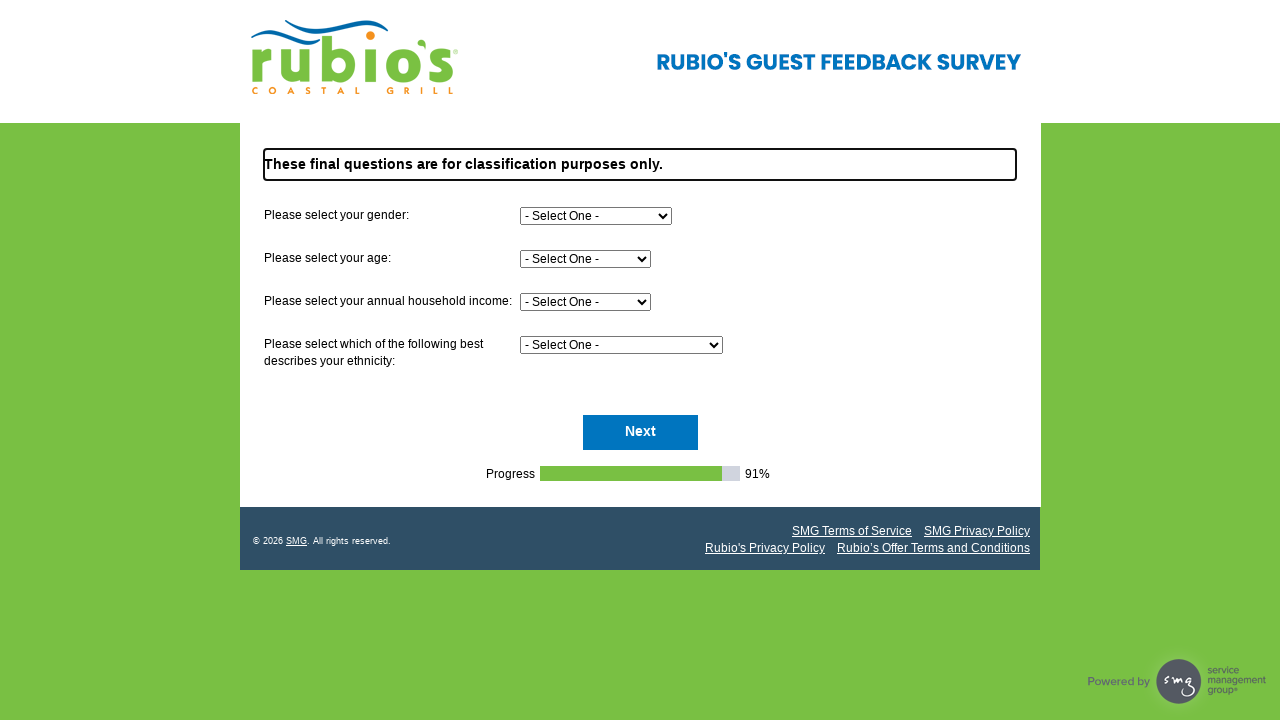

Retrieved updated page content to check for validation code
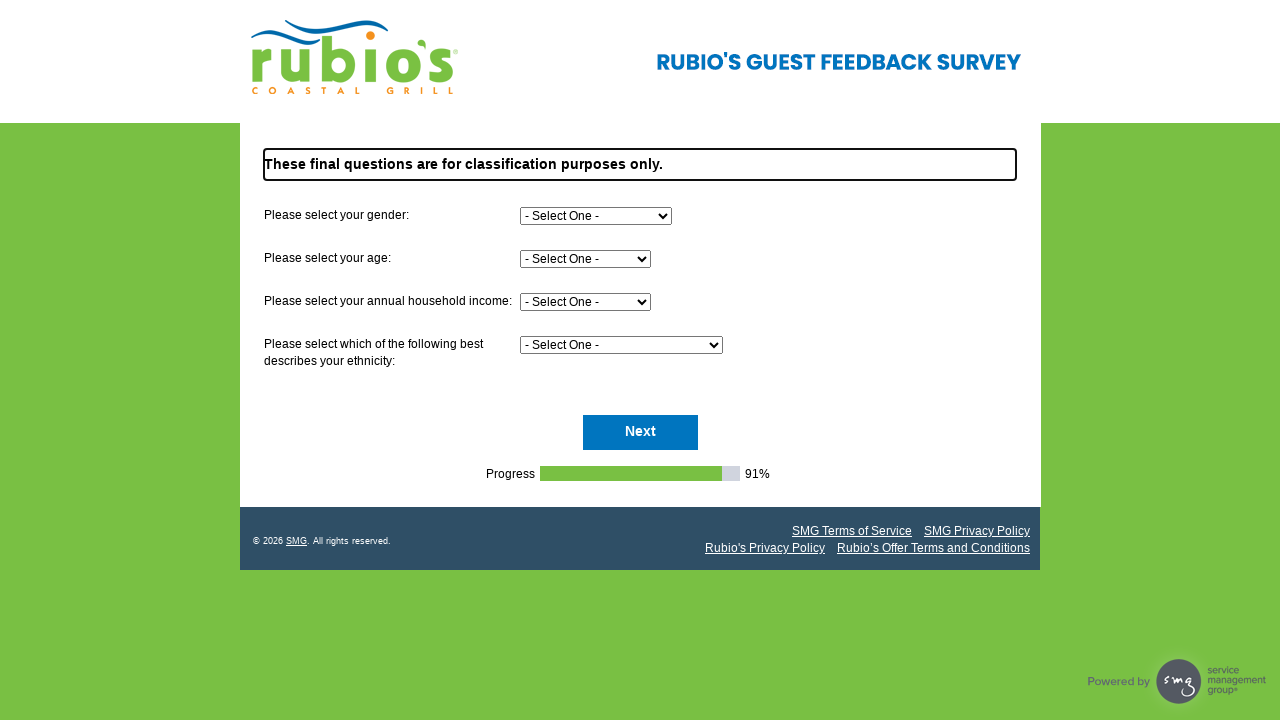

Next button is visible on survey page
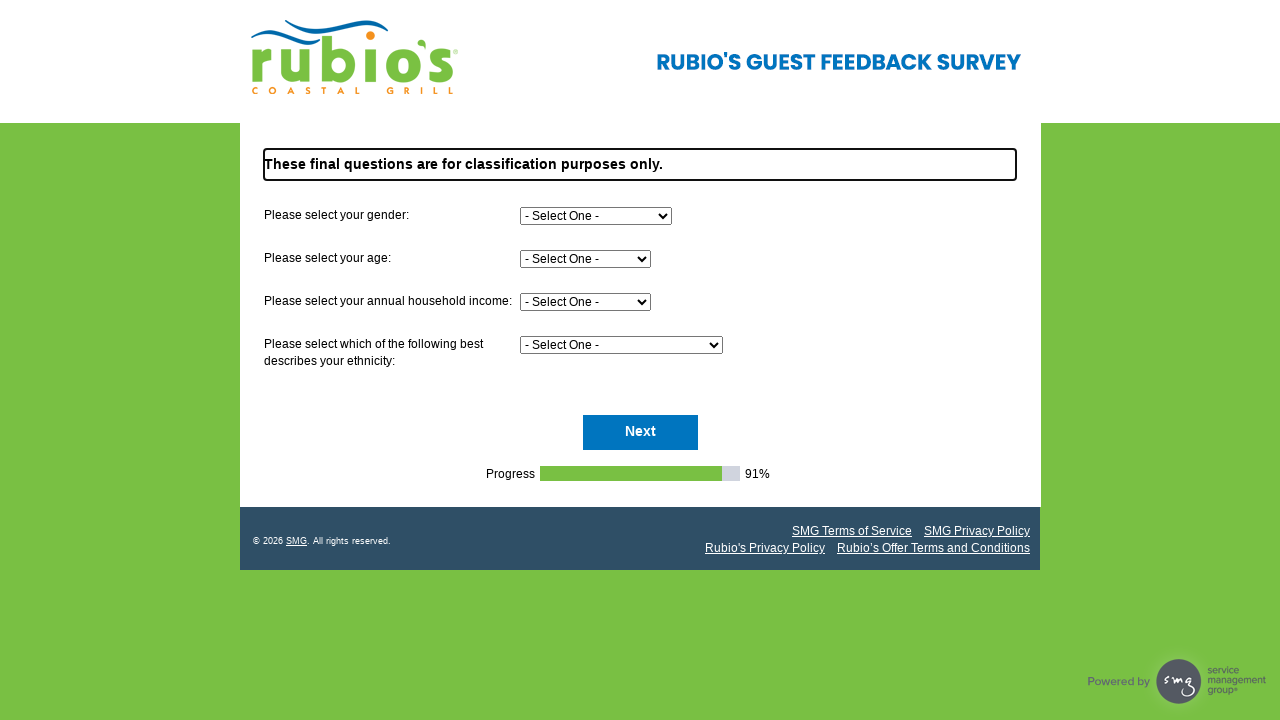

Clicked Next button to proceed through survey at (640, 433) on #NextButton
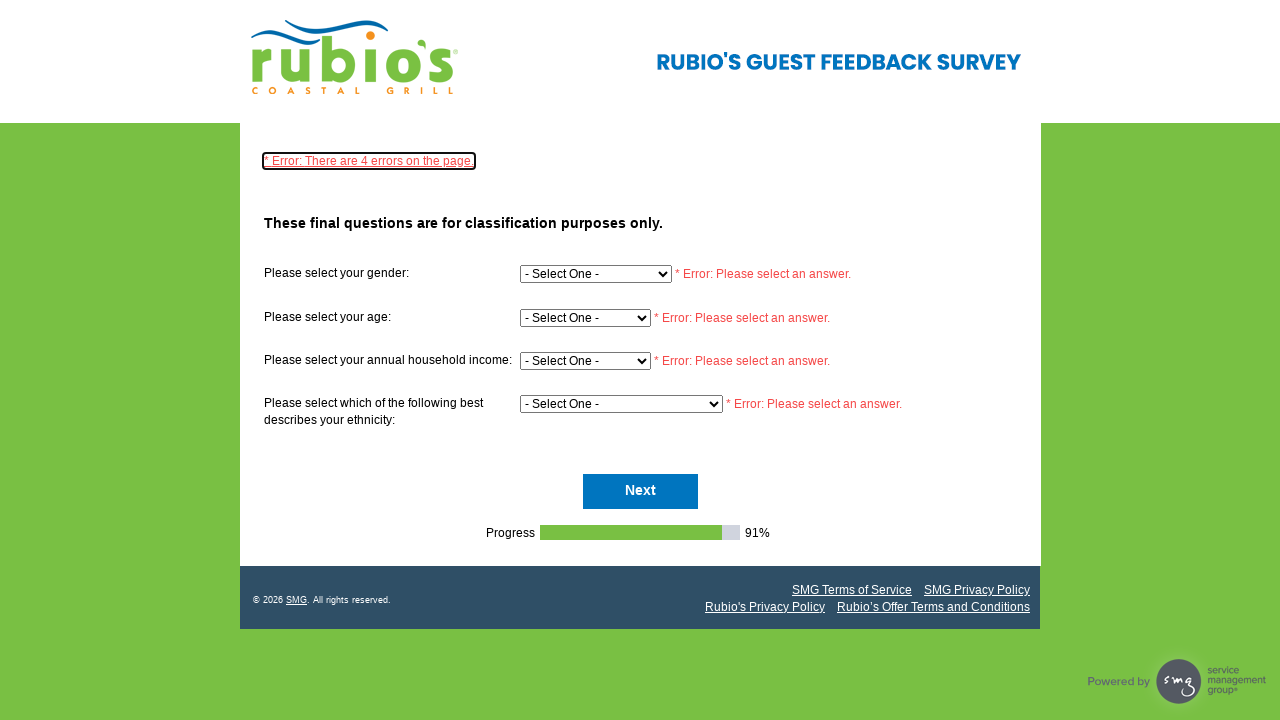

Waited for survey page to load with networkidle state
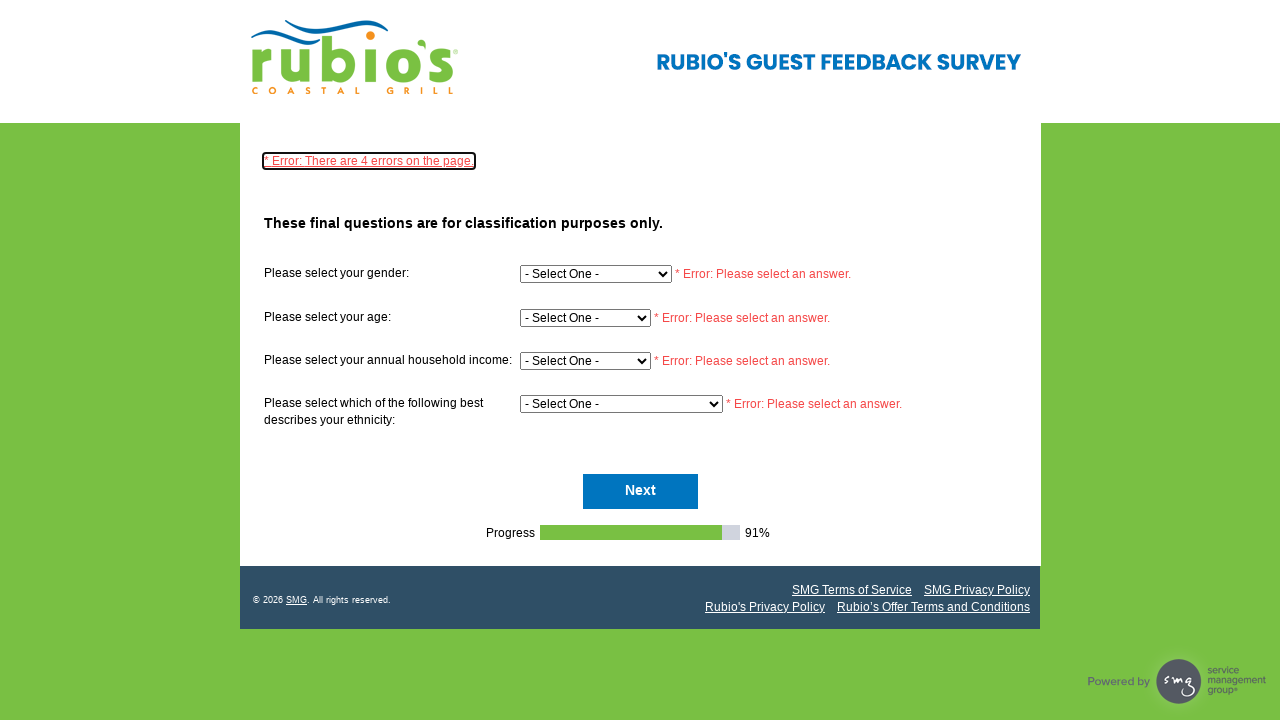

Retrieved updated page content to check for validation code
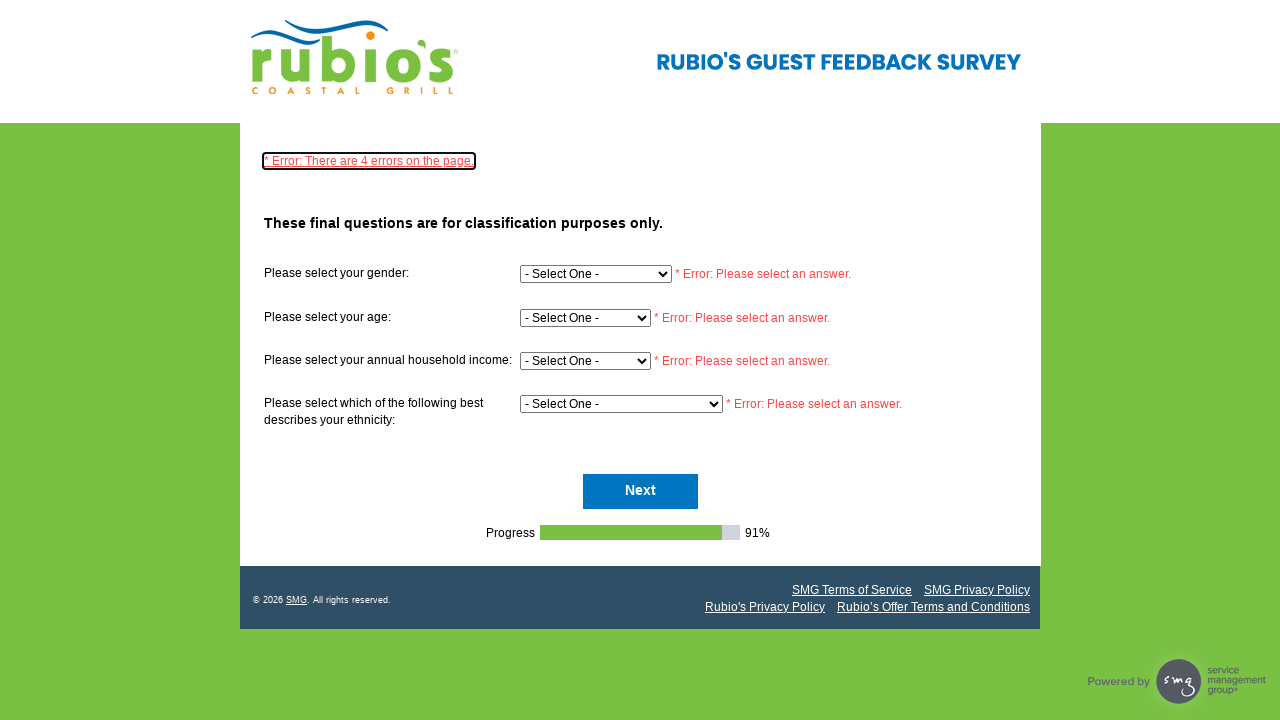

Next button is visible on survey page
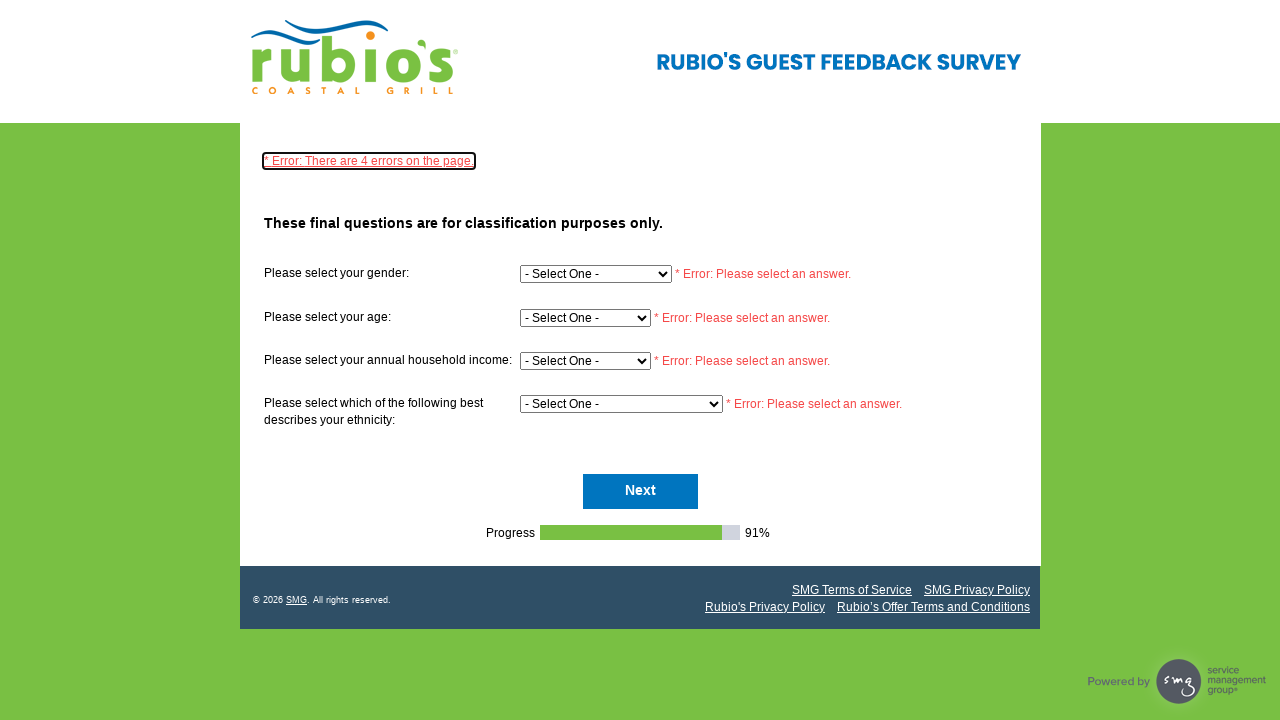

Clicked Next button to proceed through survey at (640, 491) on #NextButton
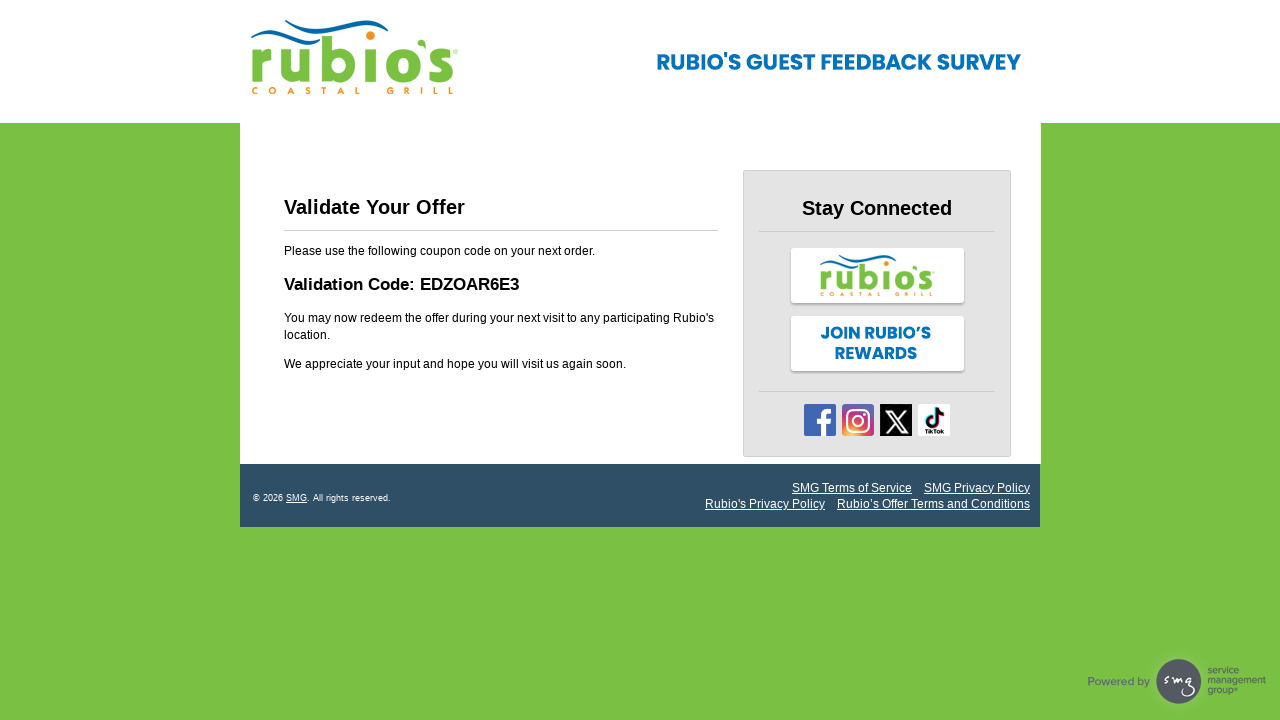

Waited for survey page to load with networkidle state
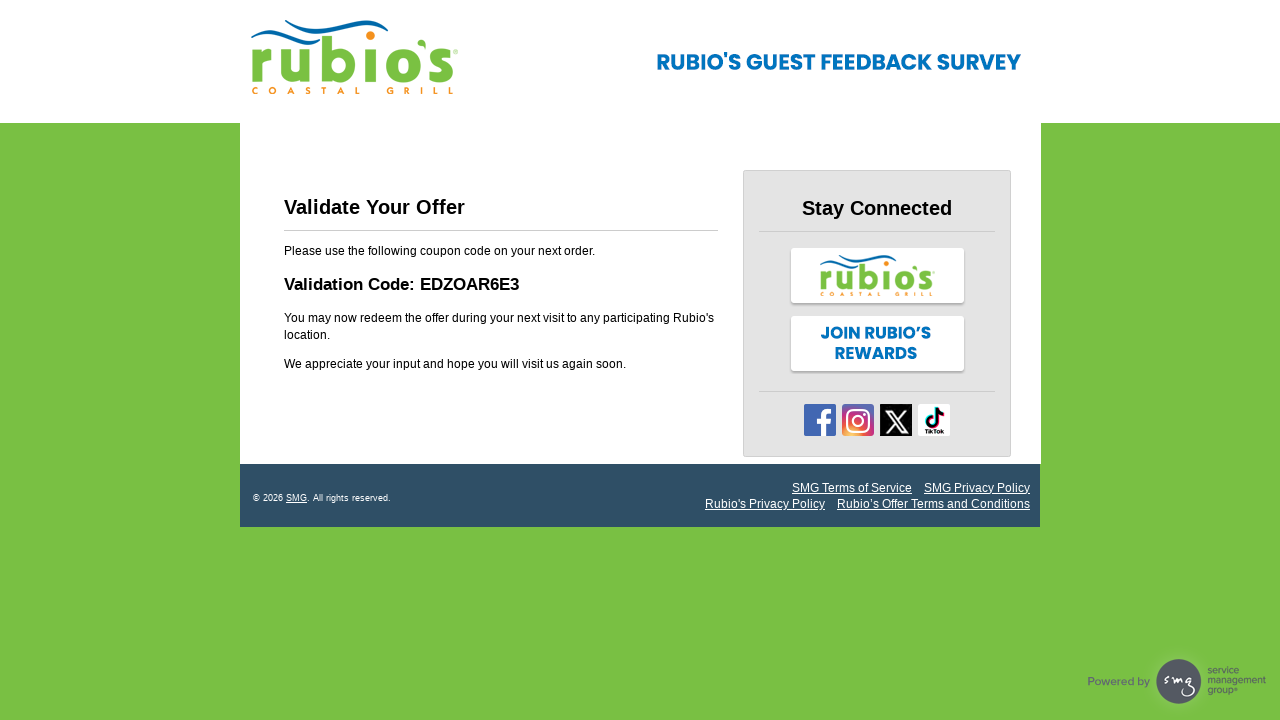

Retrieved updated page content to check for validation code
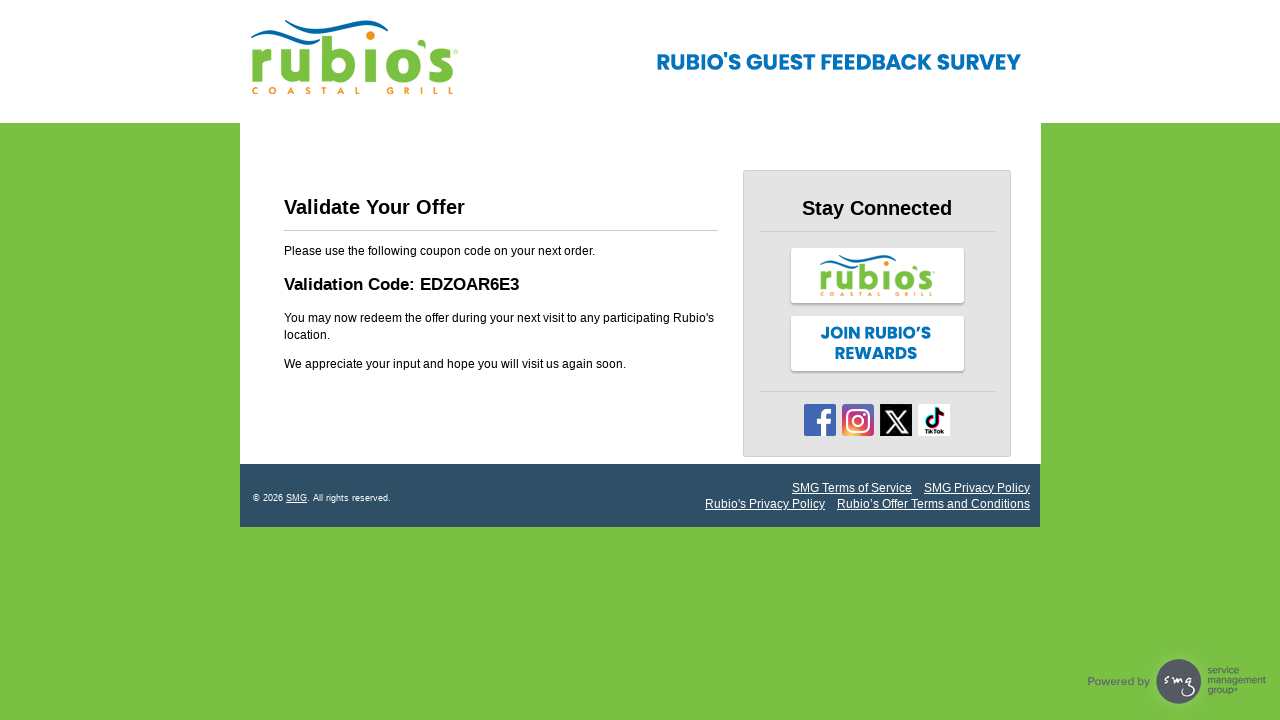

Verified we reached the Finish page
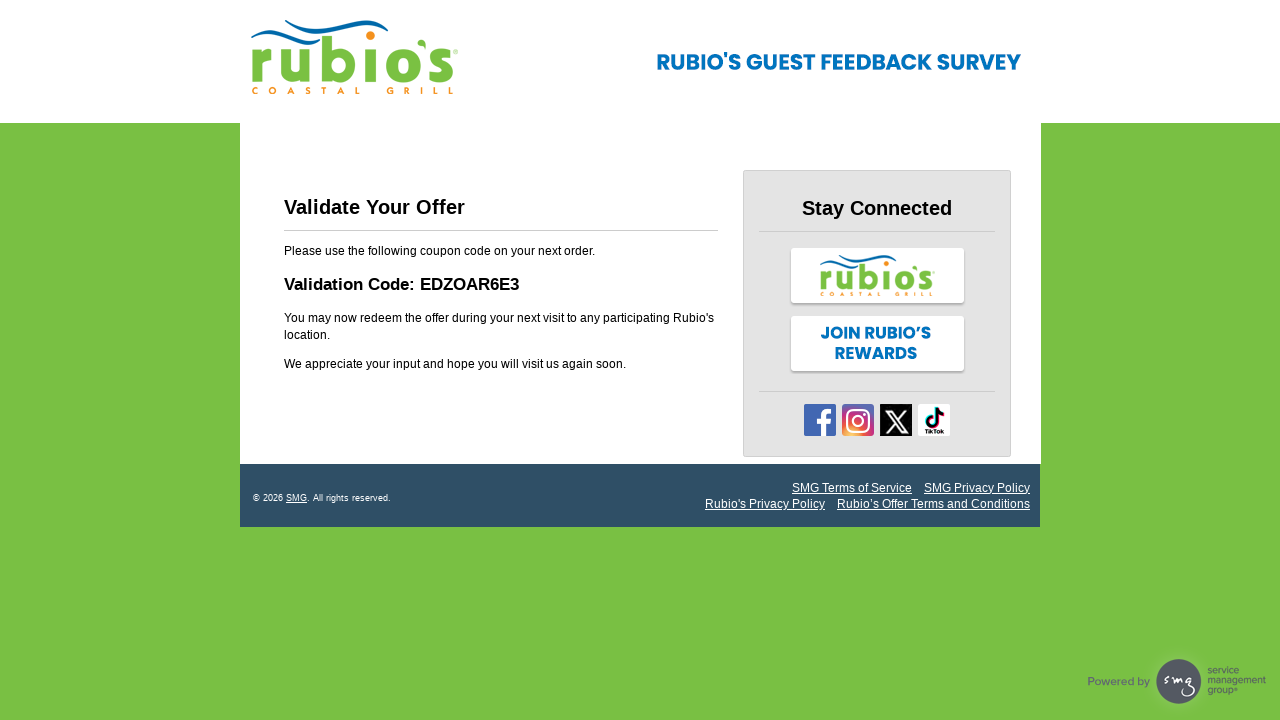

Waited for validation code element to be visible on finish page
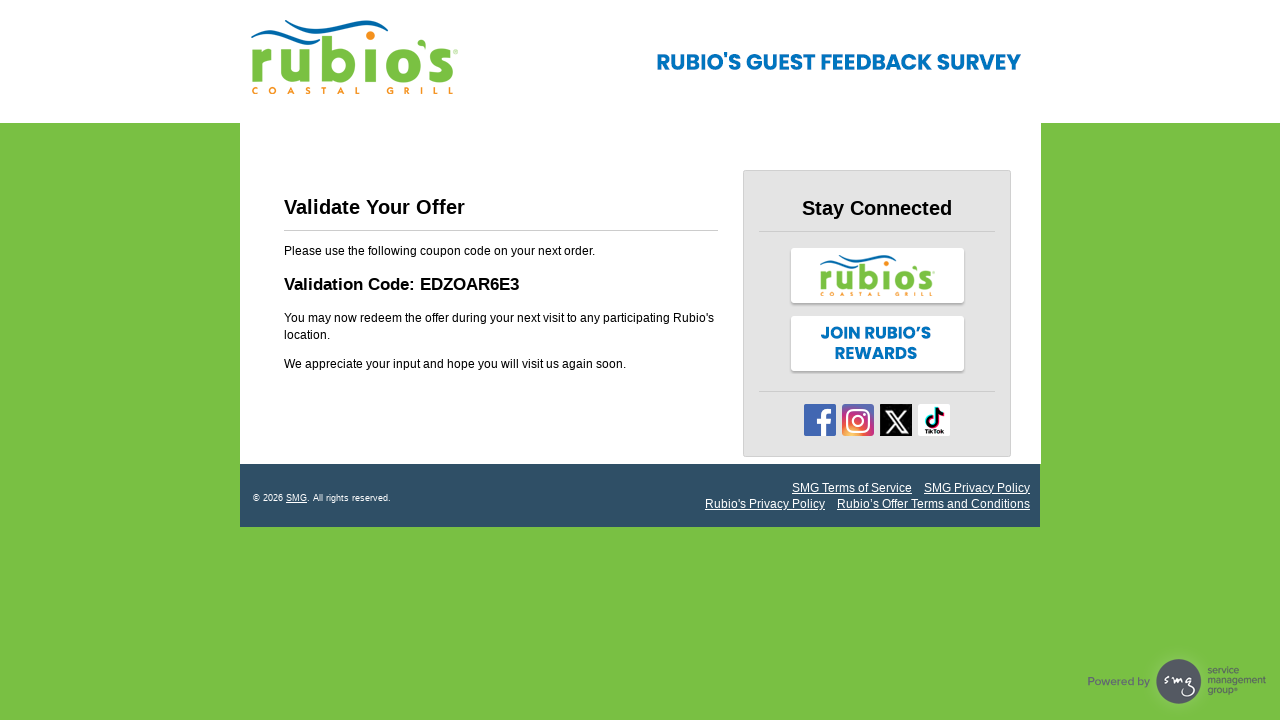

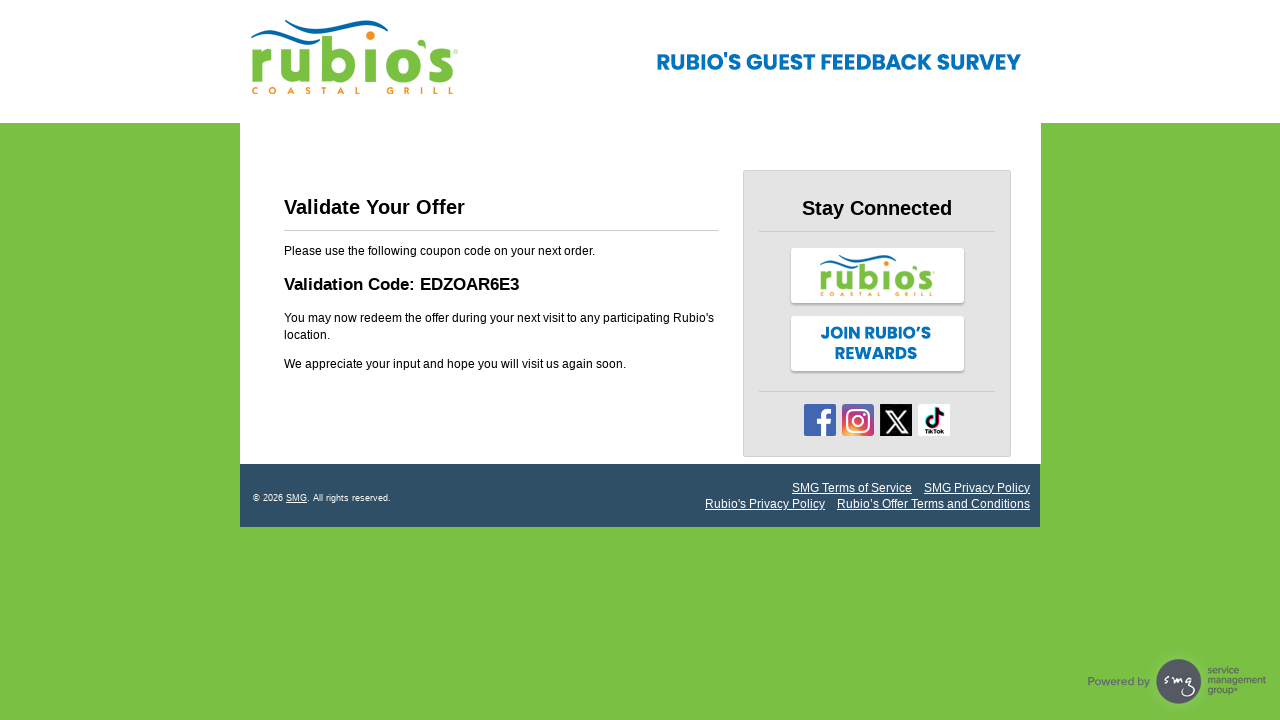